Navigates to Uzum marketplace, sets fullscreen mode, and scrolls down the page to load product categories dynamically.

Starting URL: https://uzum.uz/ru

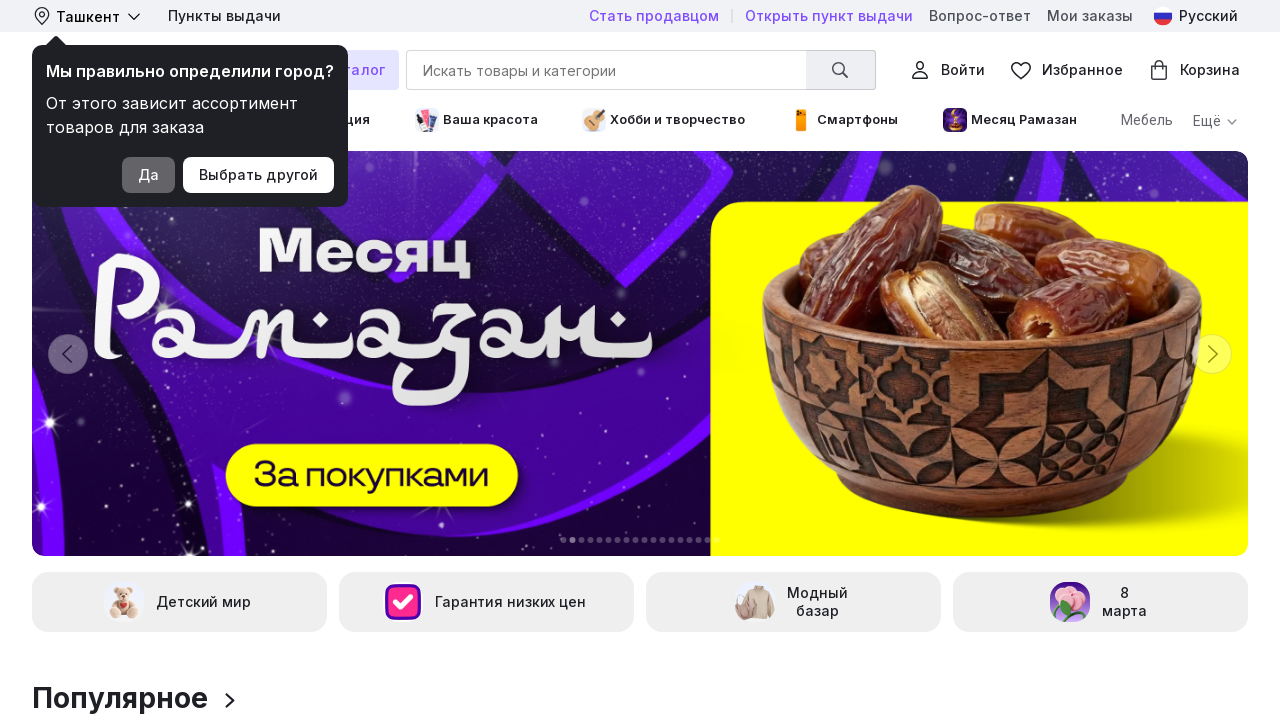

Set viewport to 1920x1080 fullscreen mode
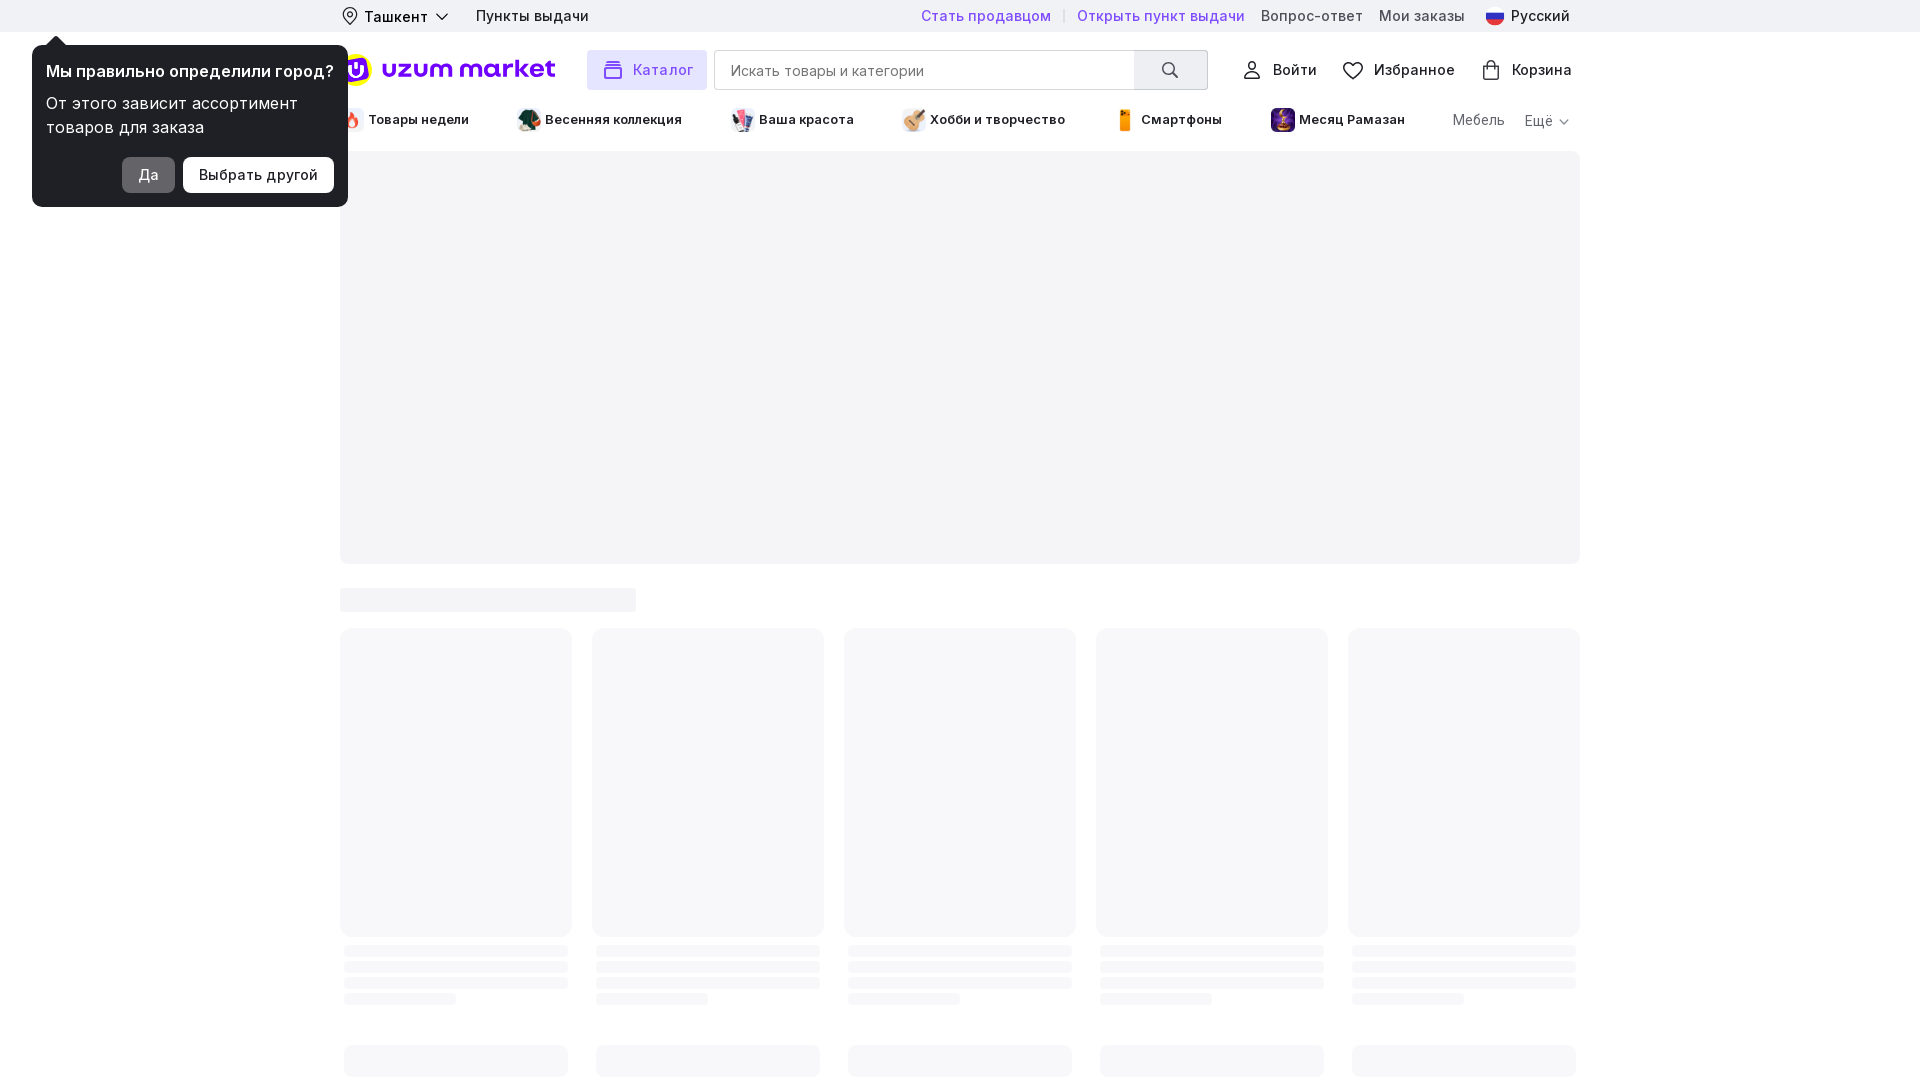

Waited 5 seconds for page to load
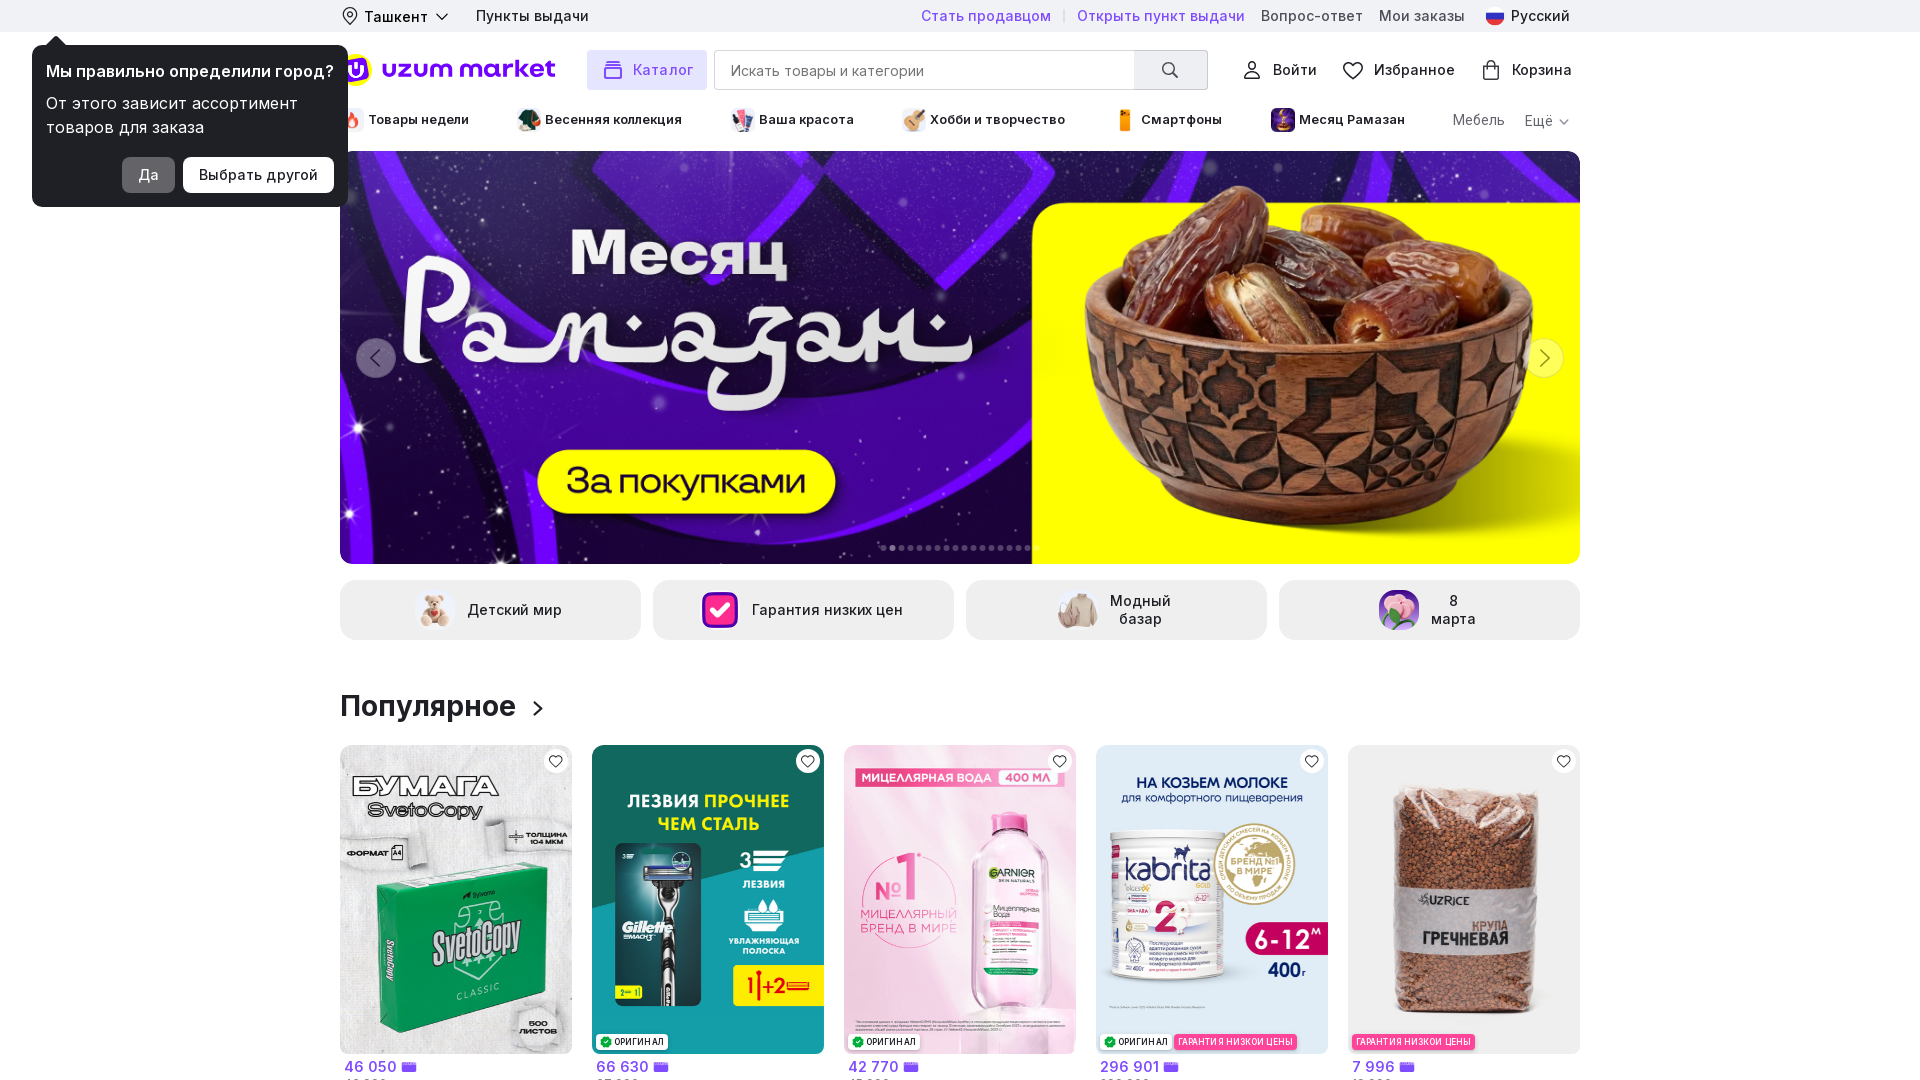

Scrolled down 500 pixels to load dynamic product content
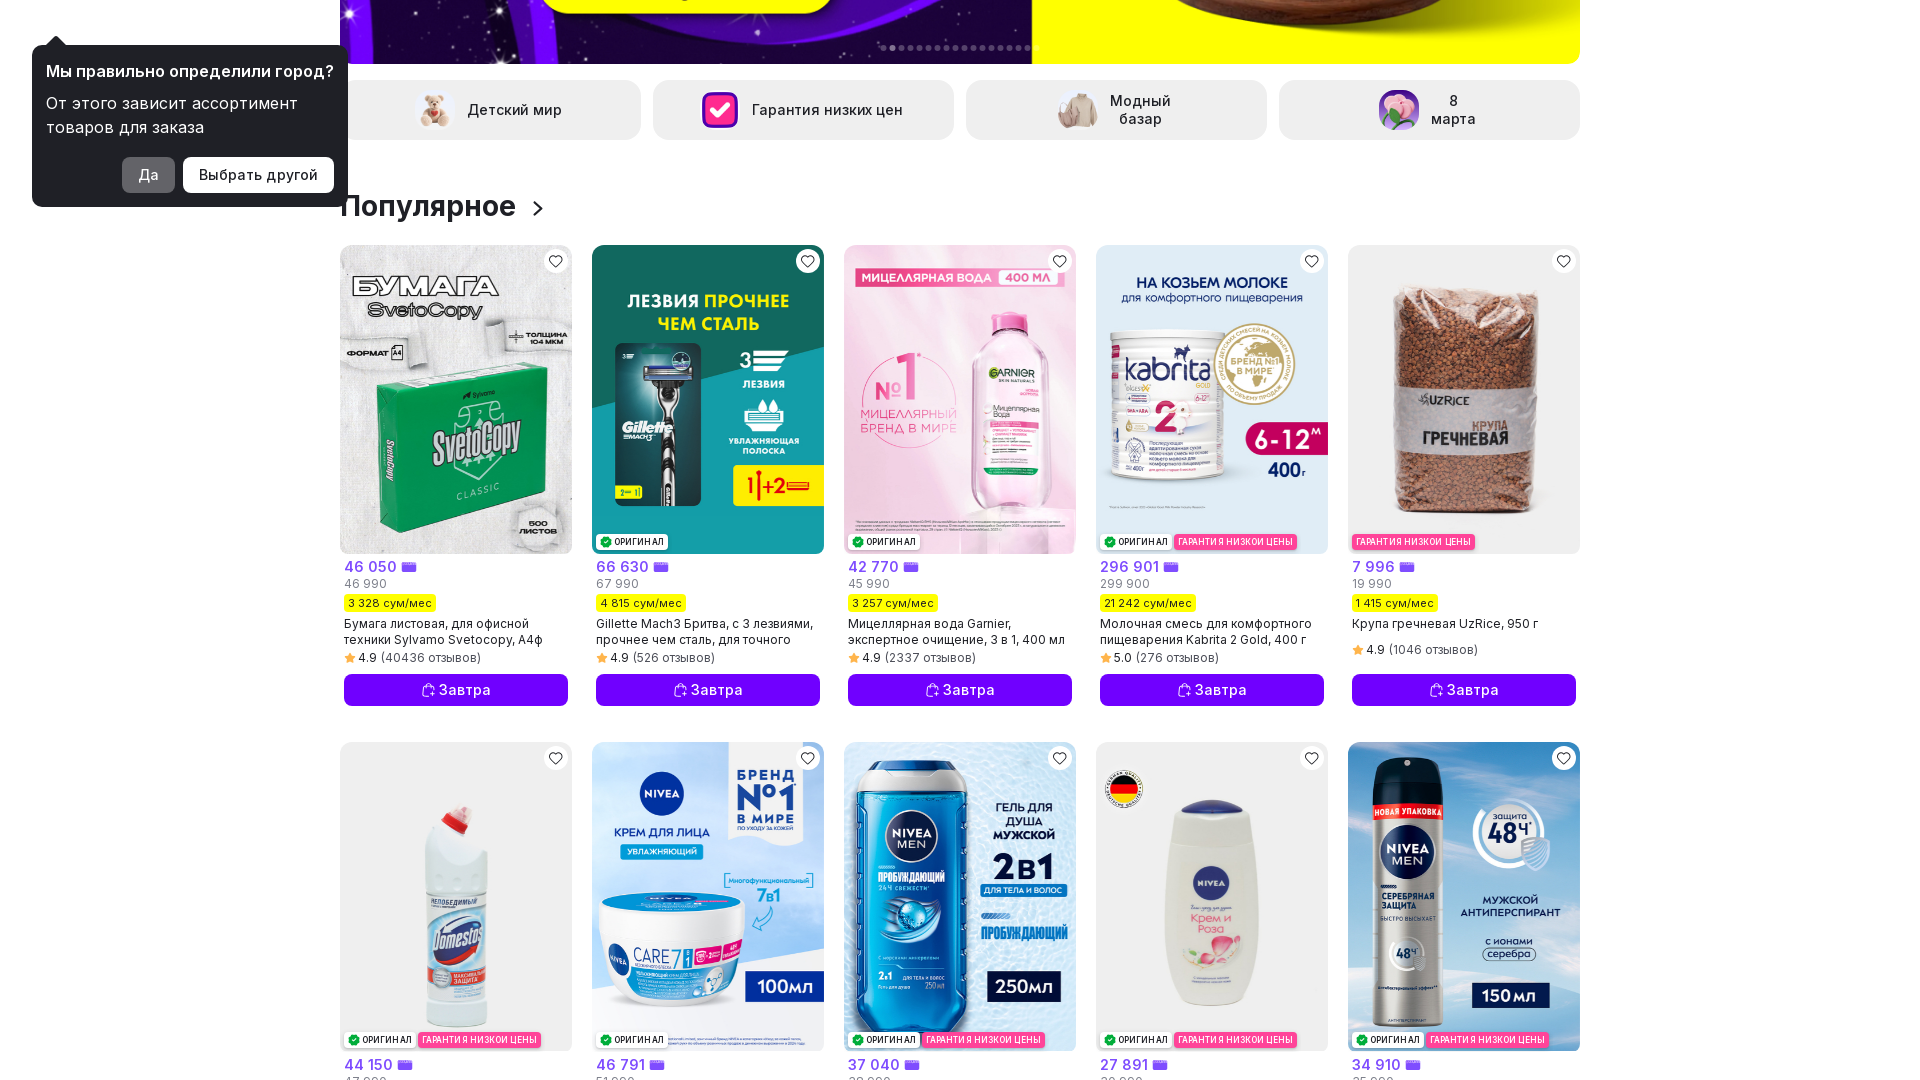

Waited 100ms for content to render after scroll
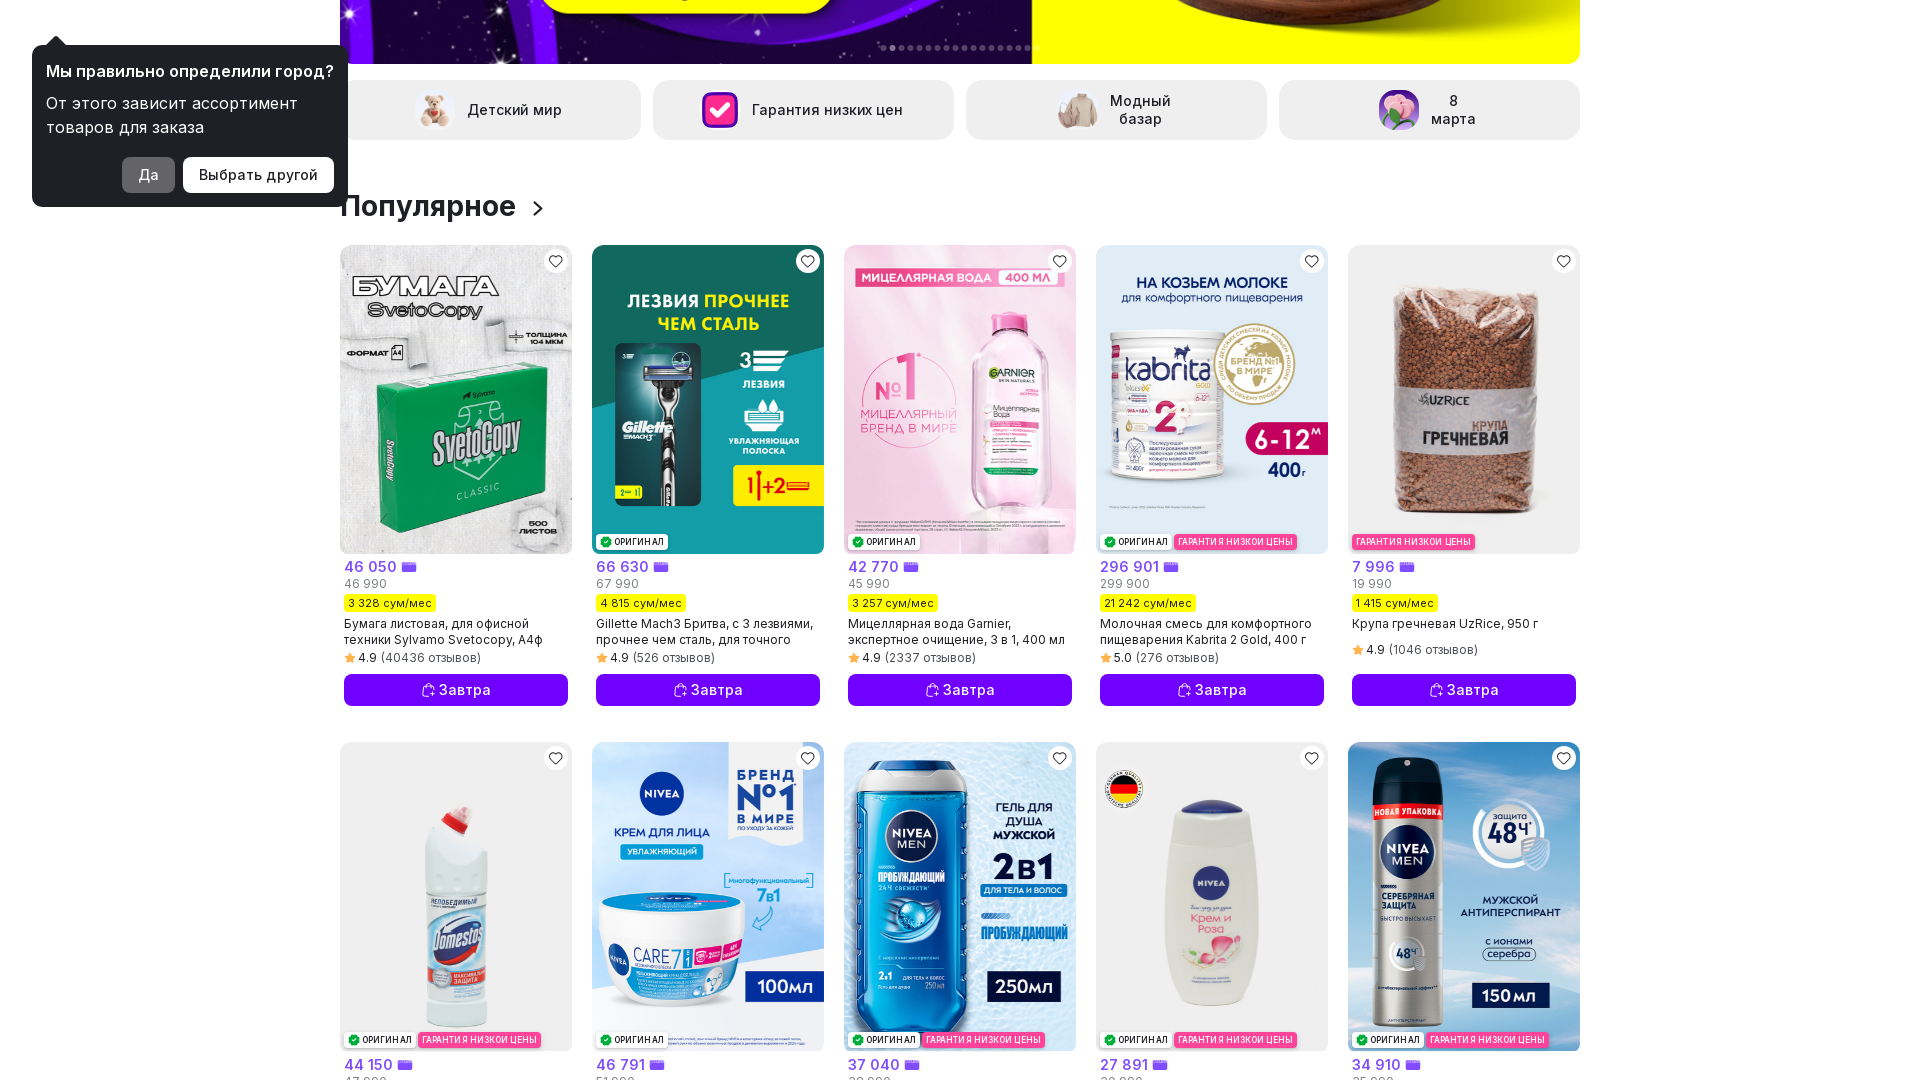

Scrolled down 500 pixels to load dynamic product content
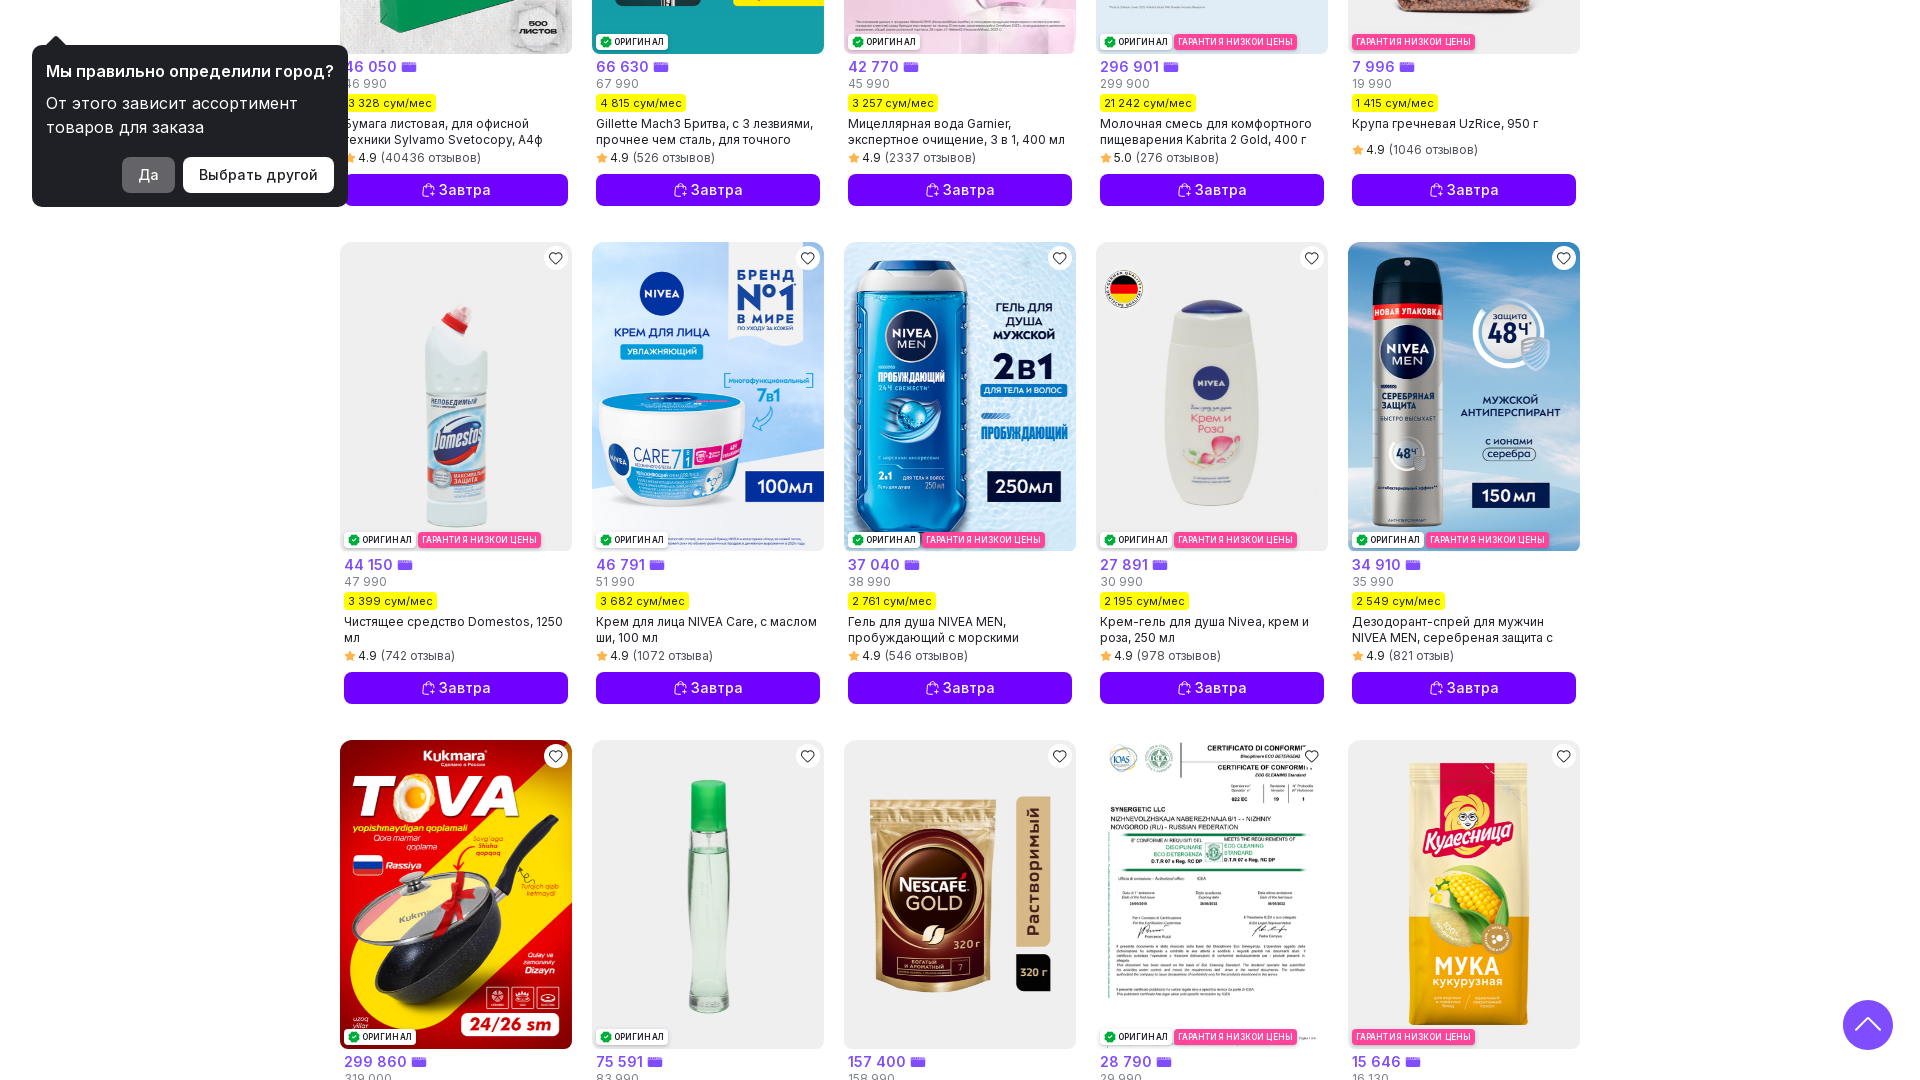

Waited 100ms for content to render after scroll
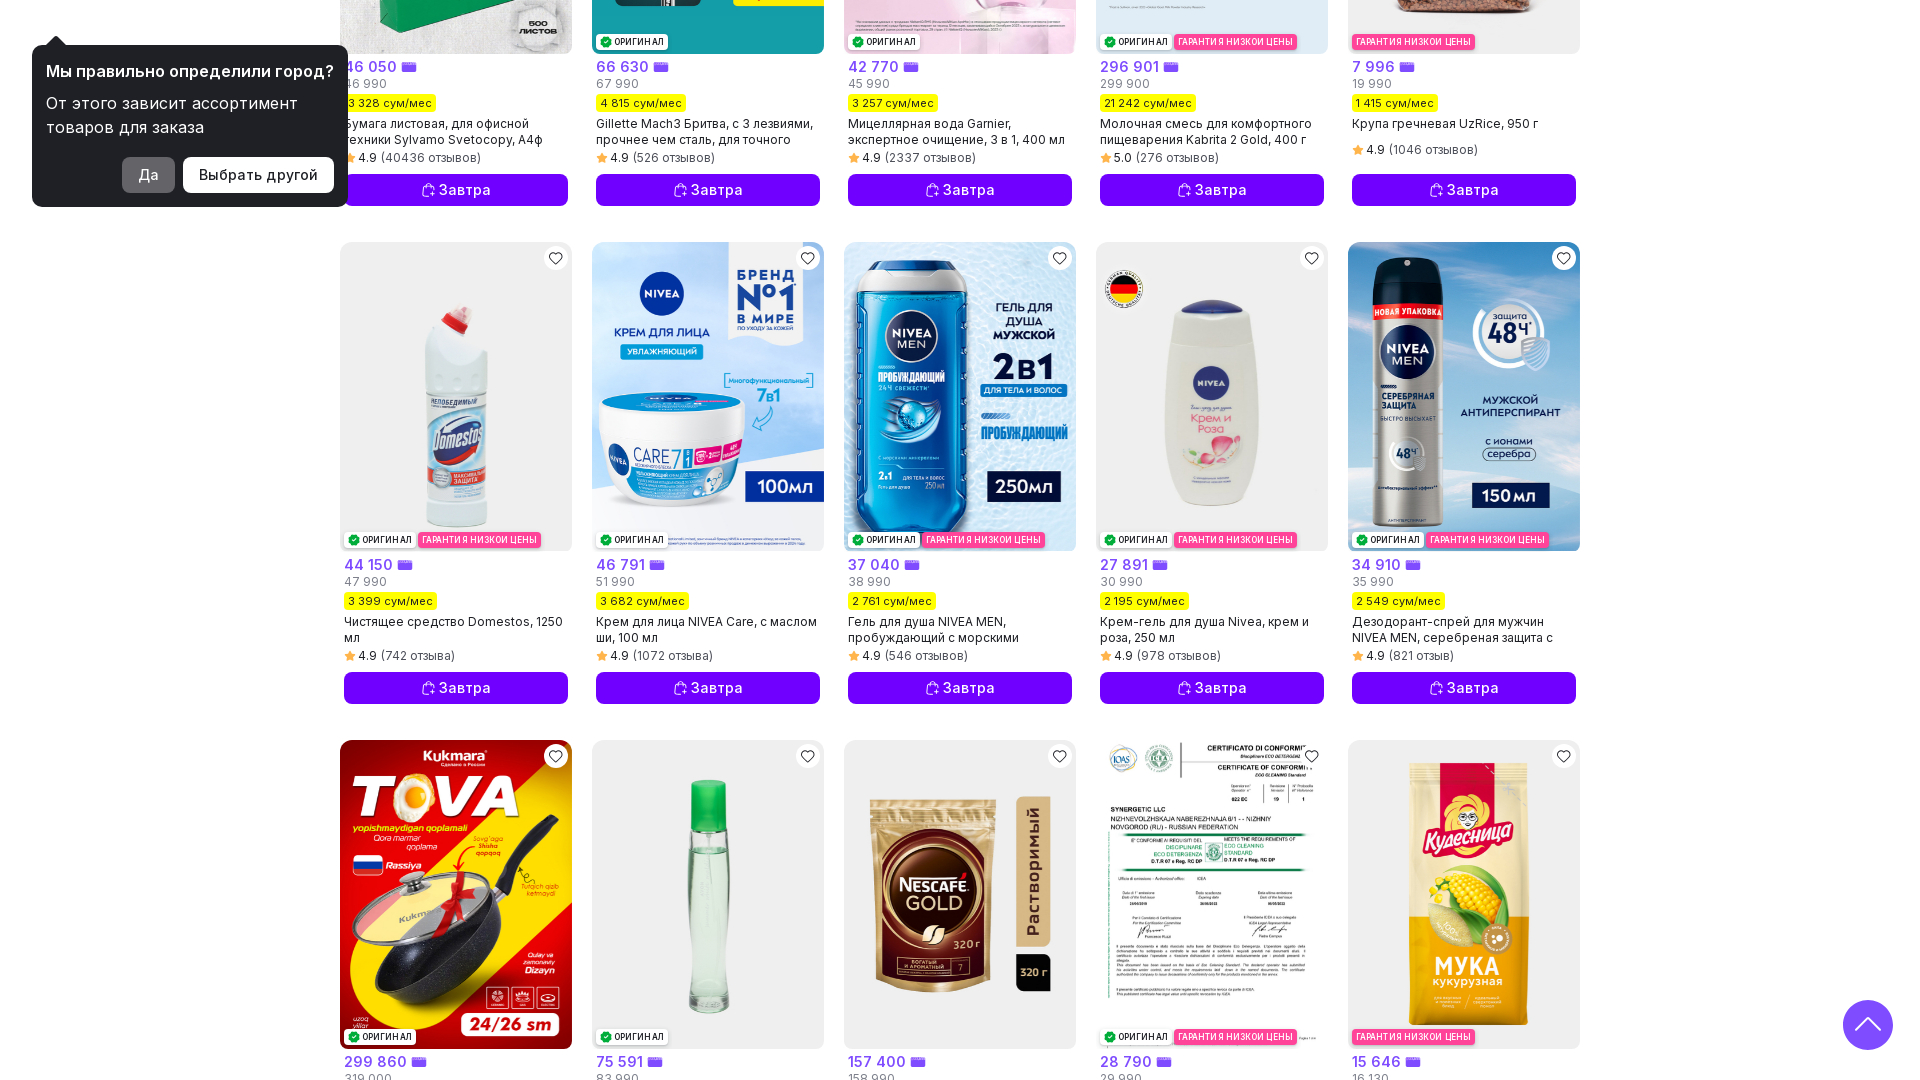

Scrolled down 500 pixels to load dynamic product content
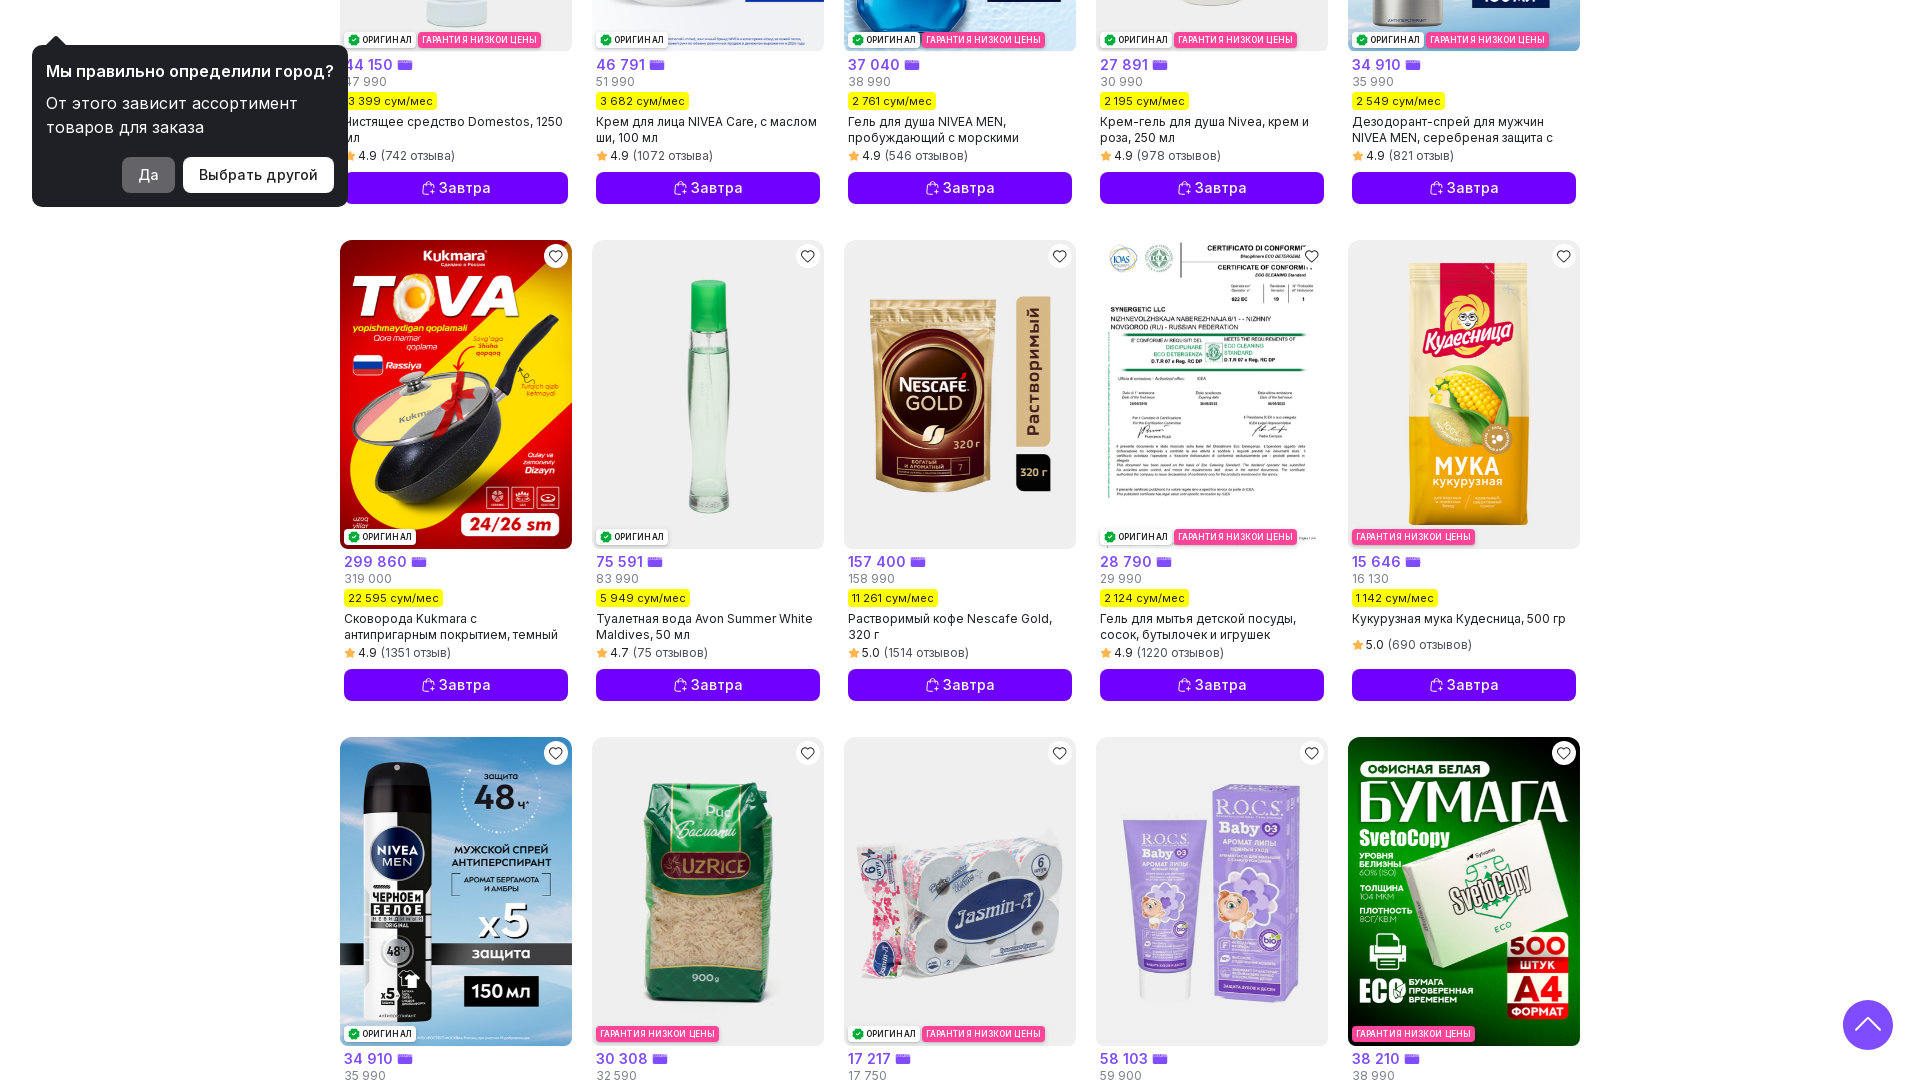

Waited 100ms for content to render after scroll
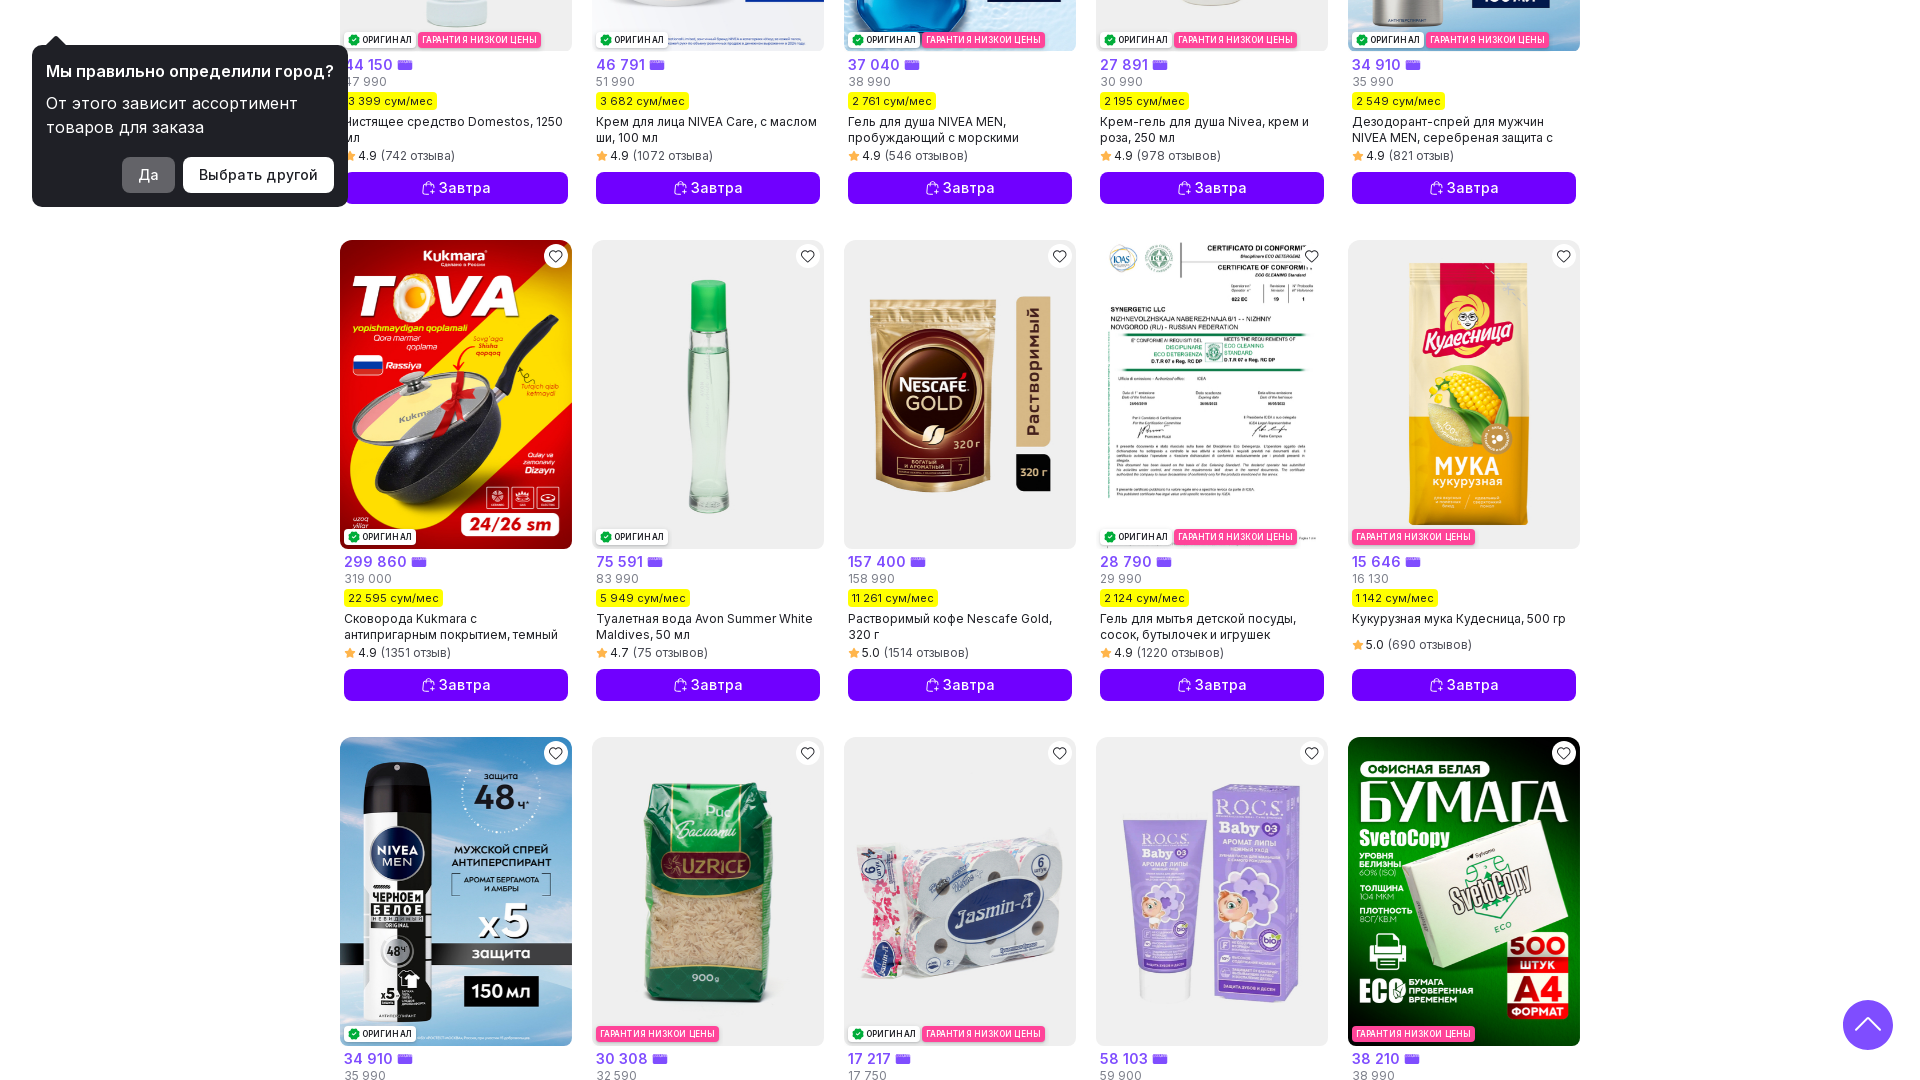

Scrolled down 500 pixels to load dynamic product content
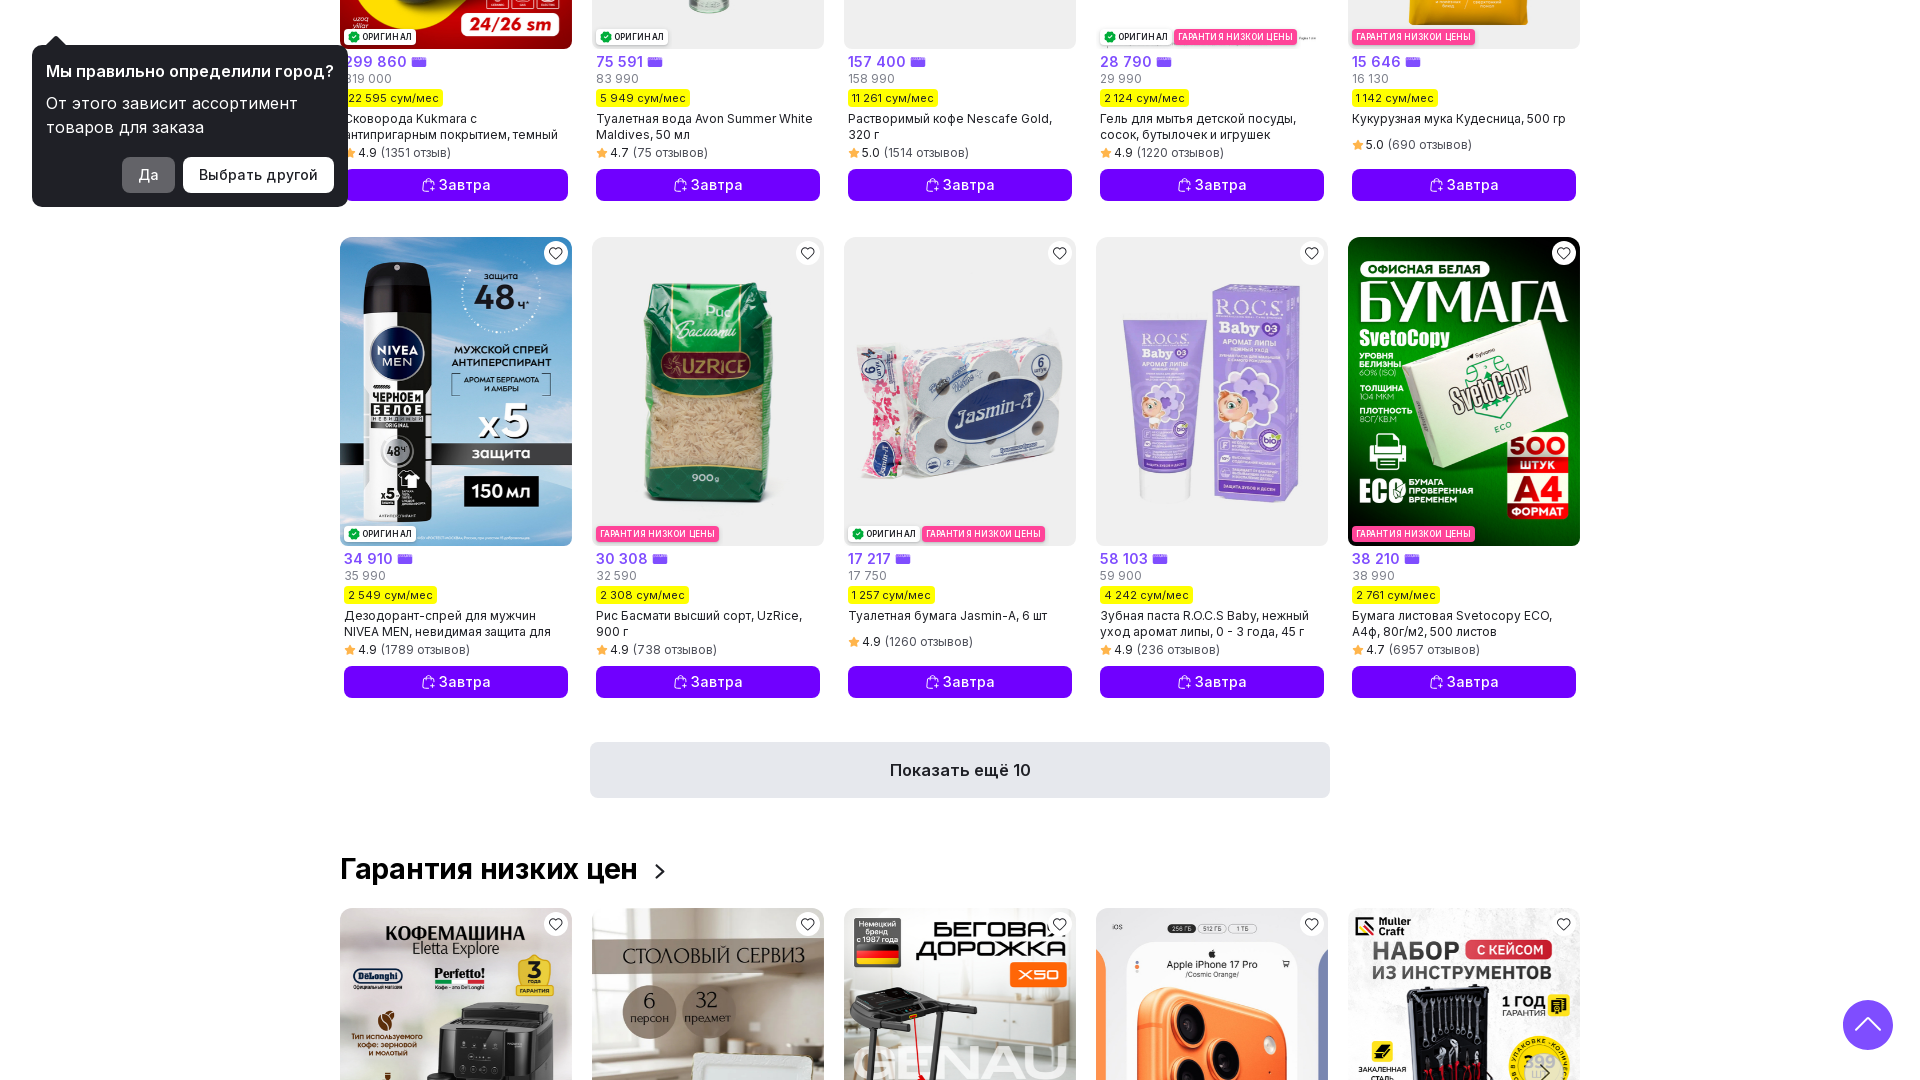

Waited 100ms for content to render after scroll
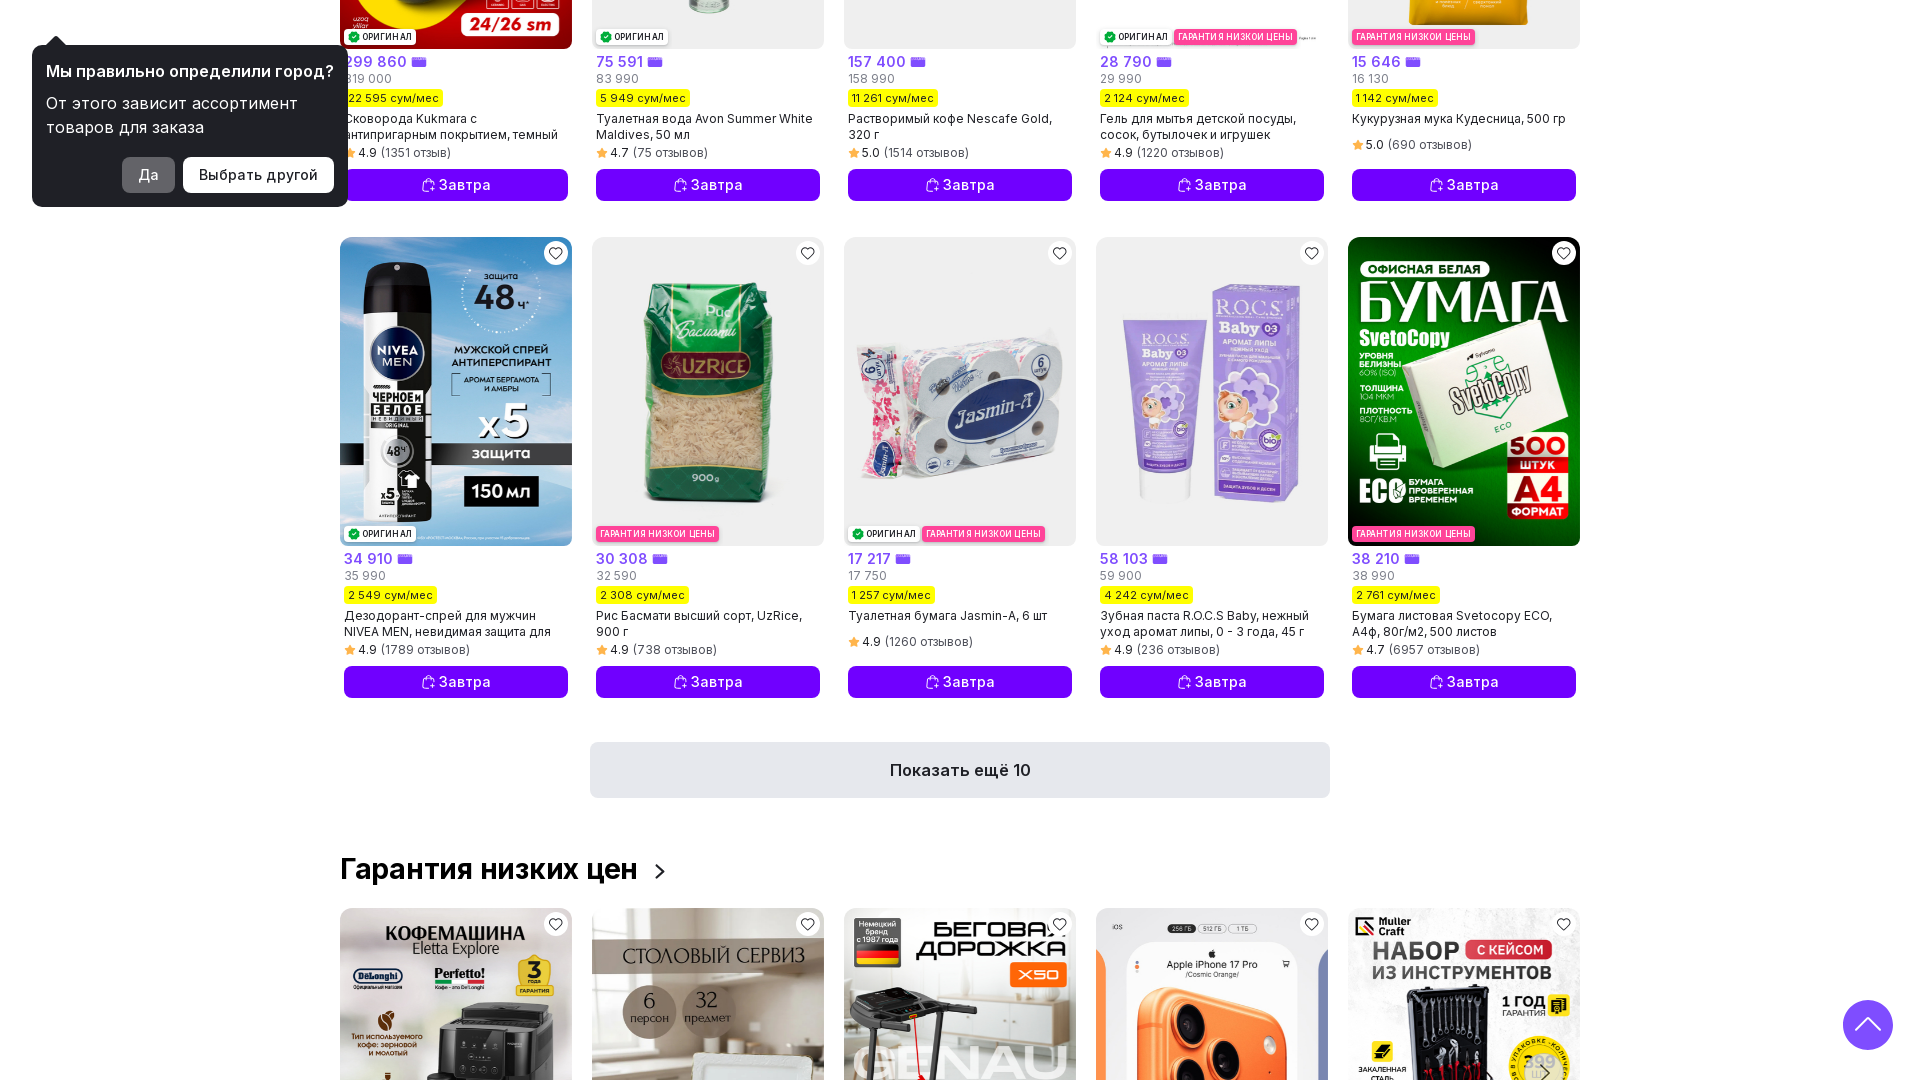

Scrolled down 500 pixels to load dynamic product content
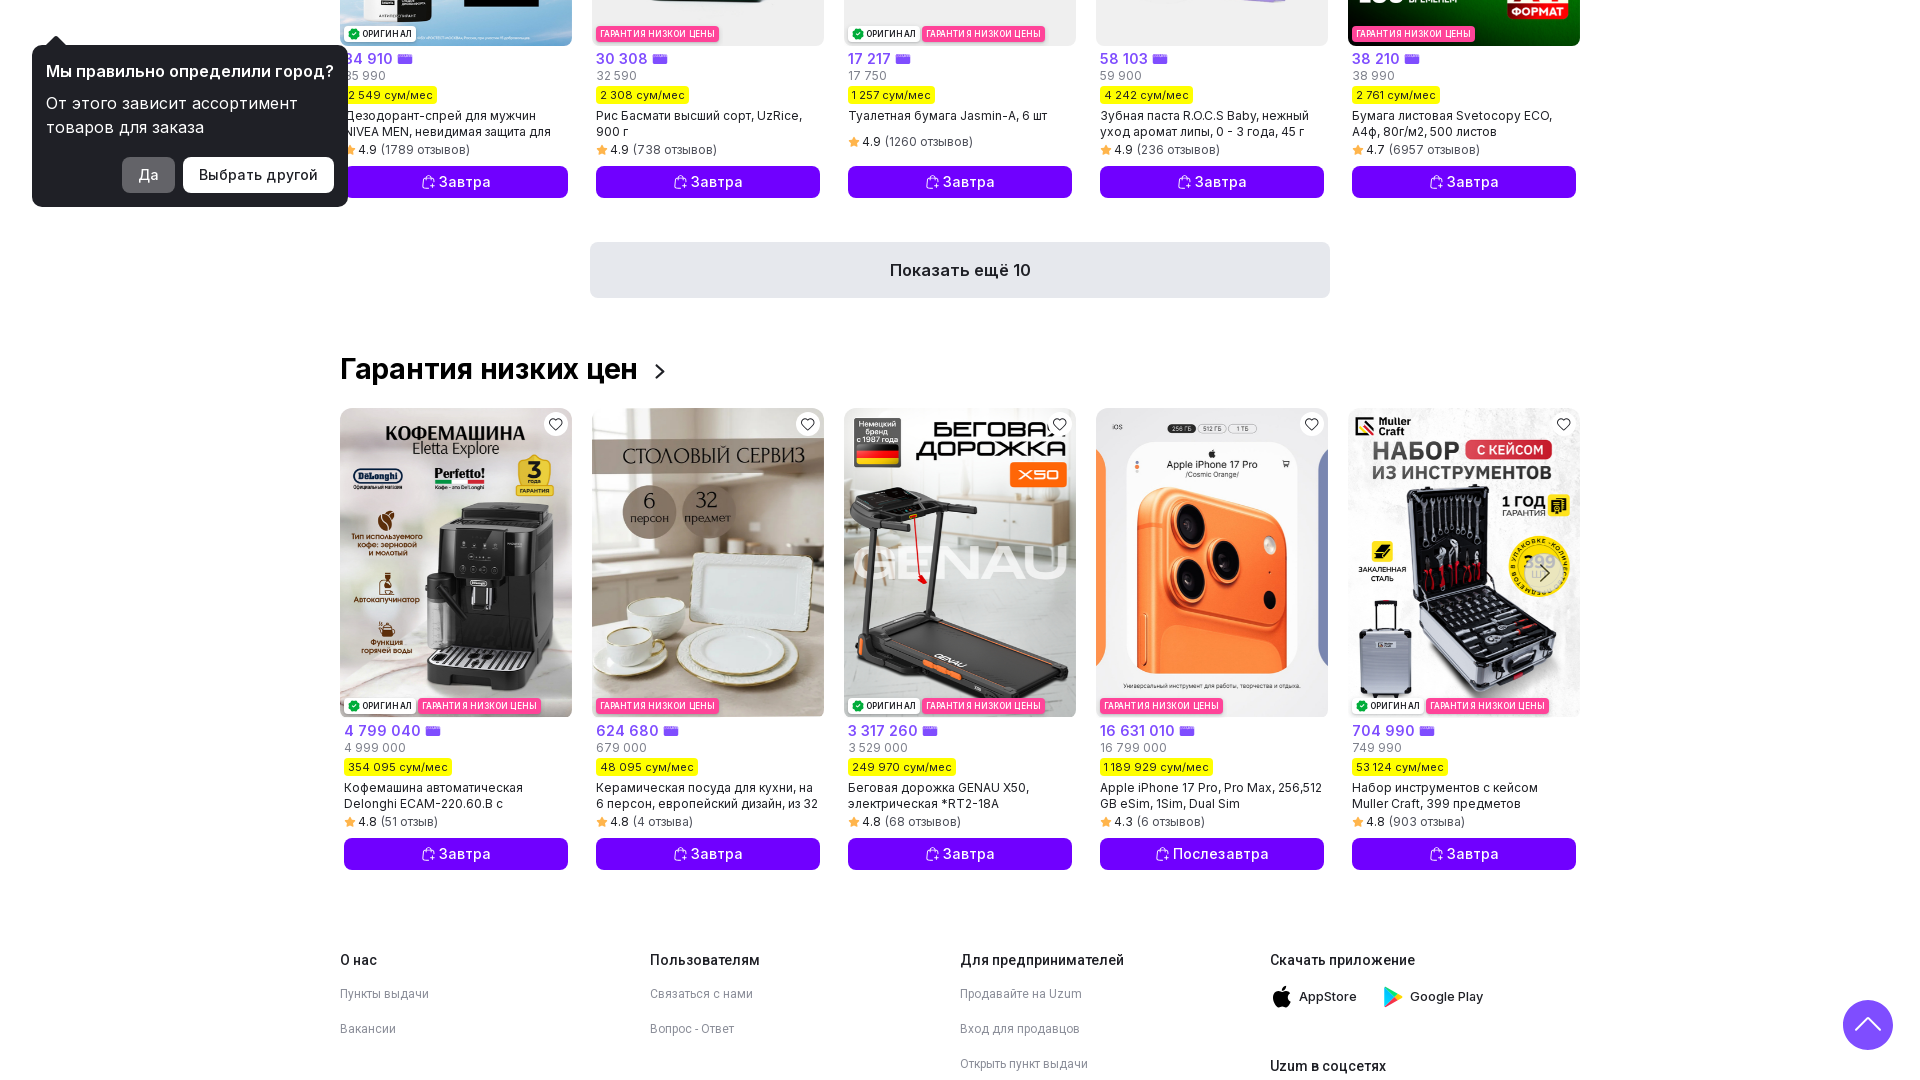

Waited 100ms for content to render after scroll
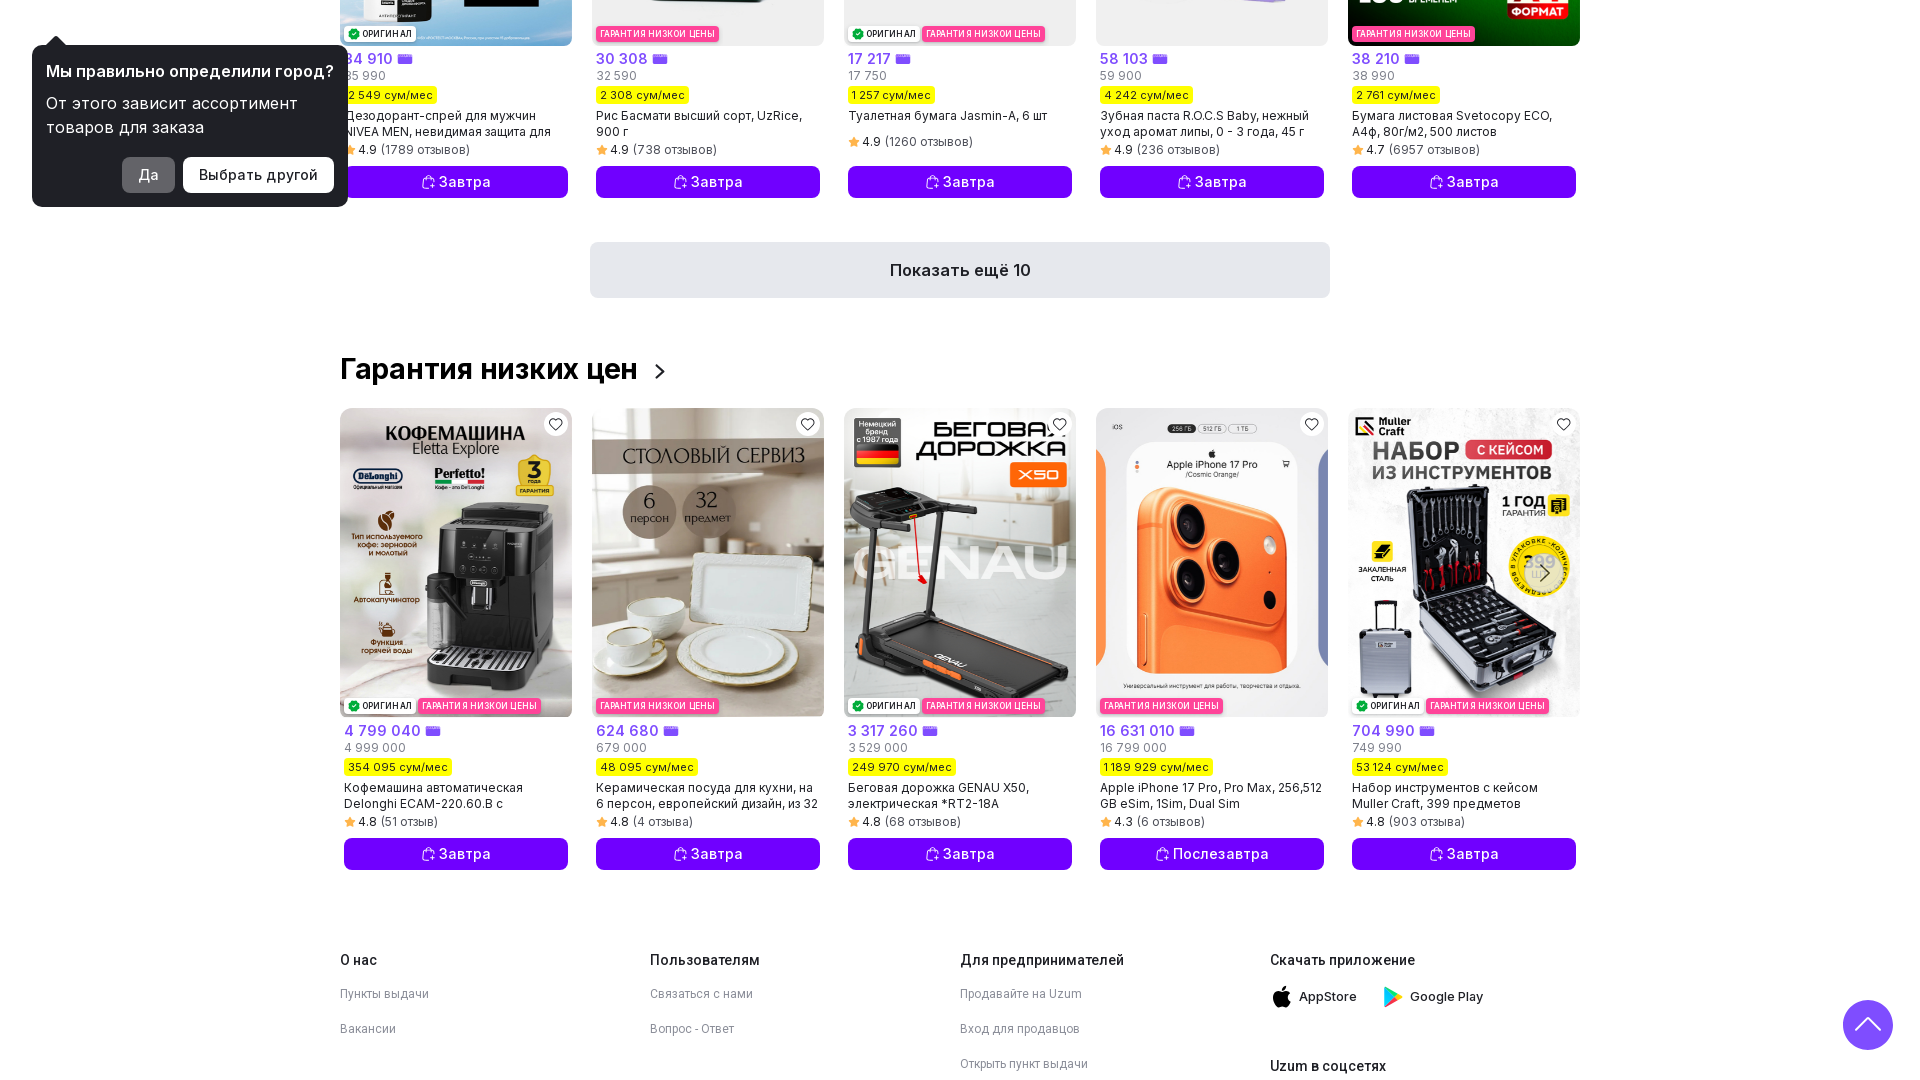

Scrolled down 500 pixels to load dynamic product content
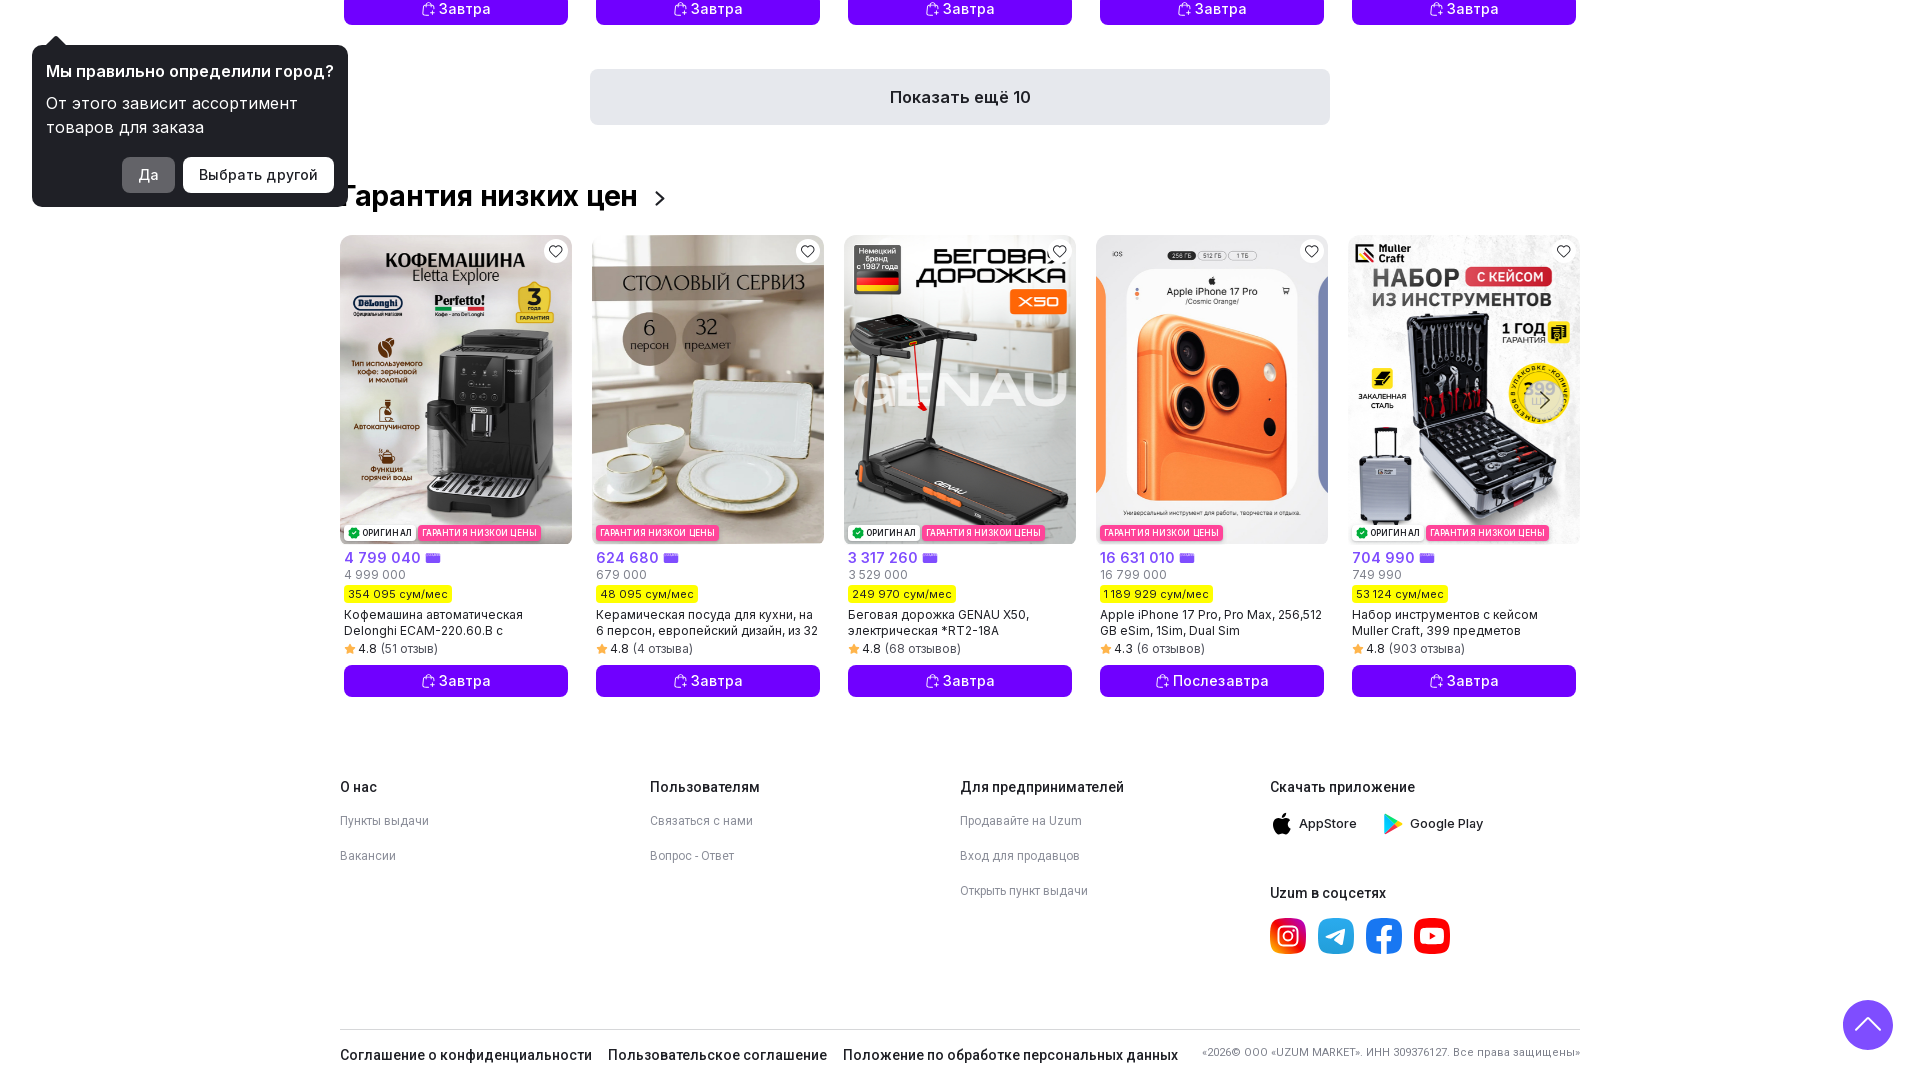

Waited 100ms for content to render after scroll
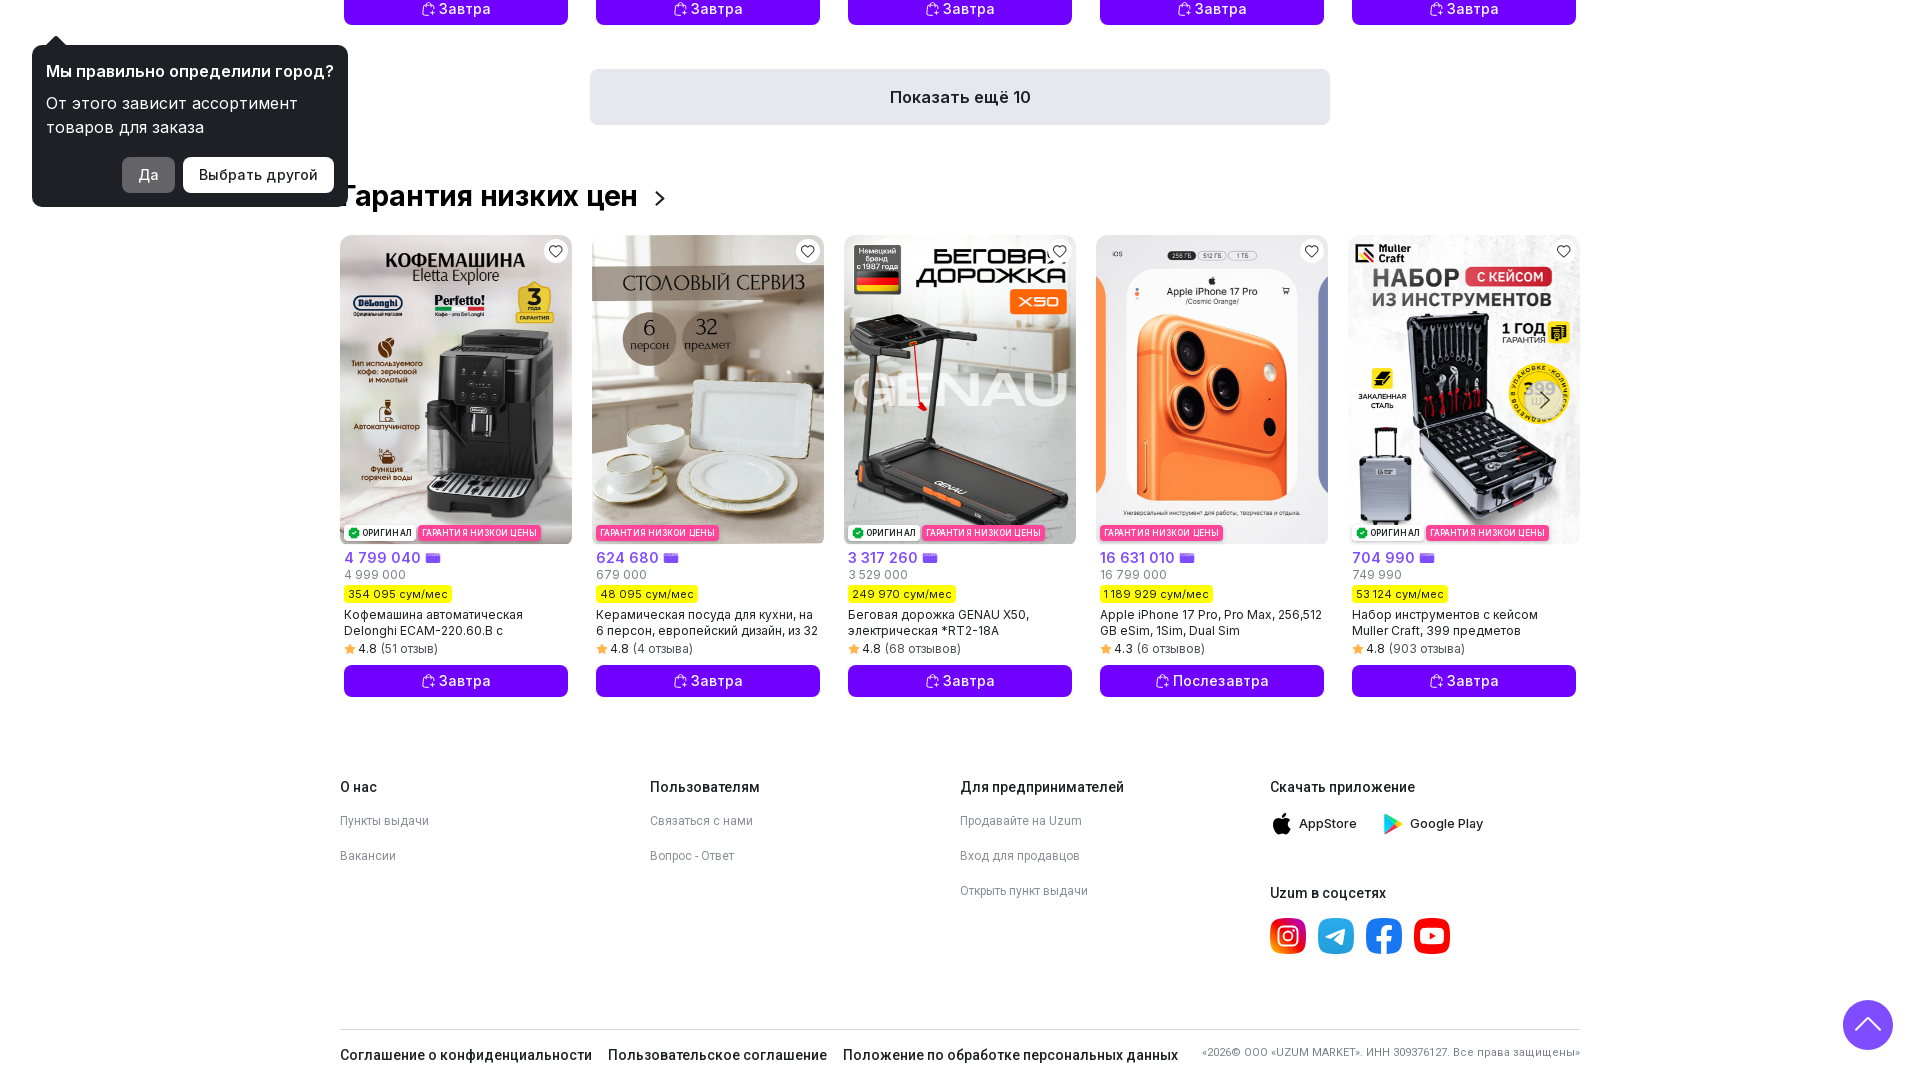

Scrolled down 500 pixels to load dynamic product content
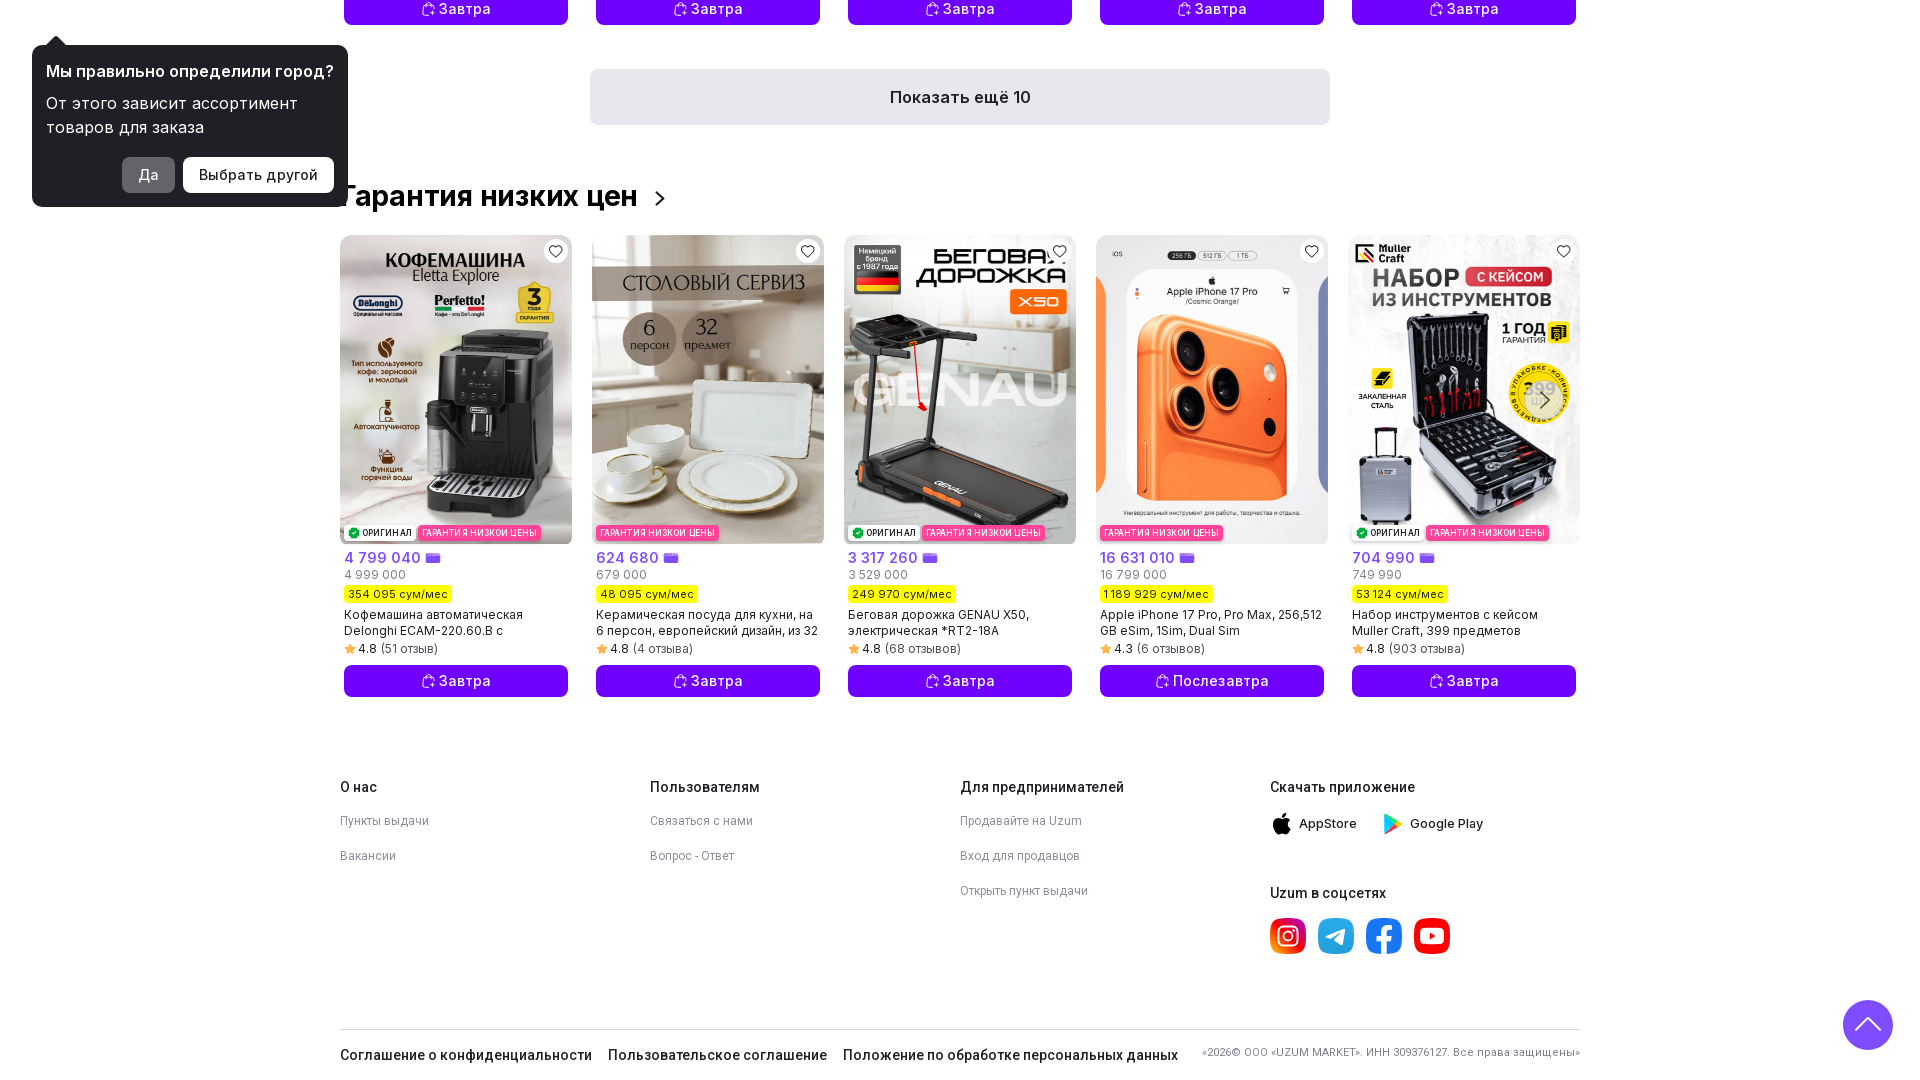

Waited 100ms for content to render after scroll
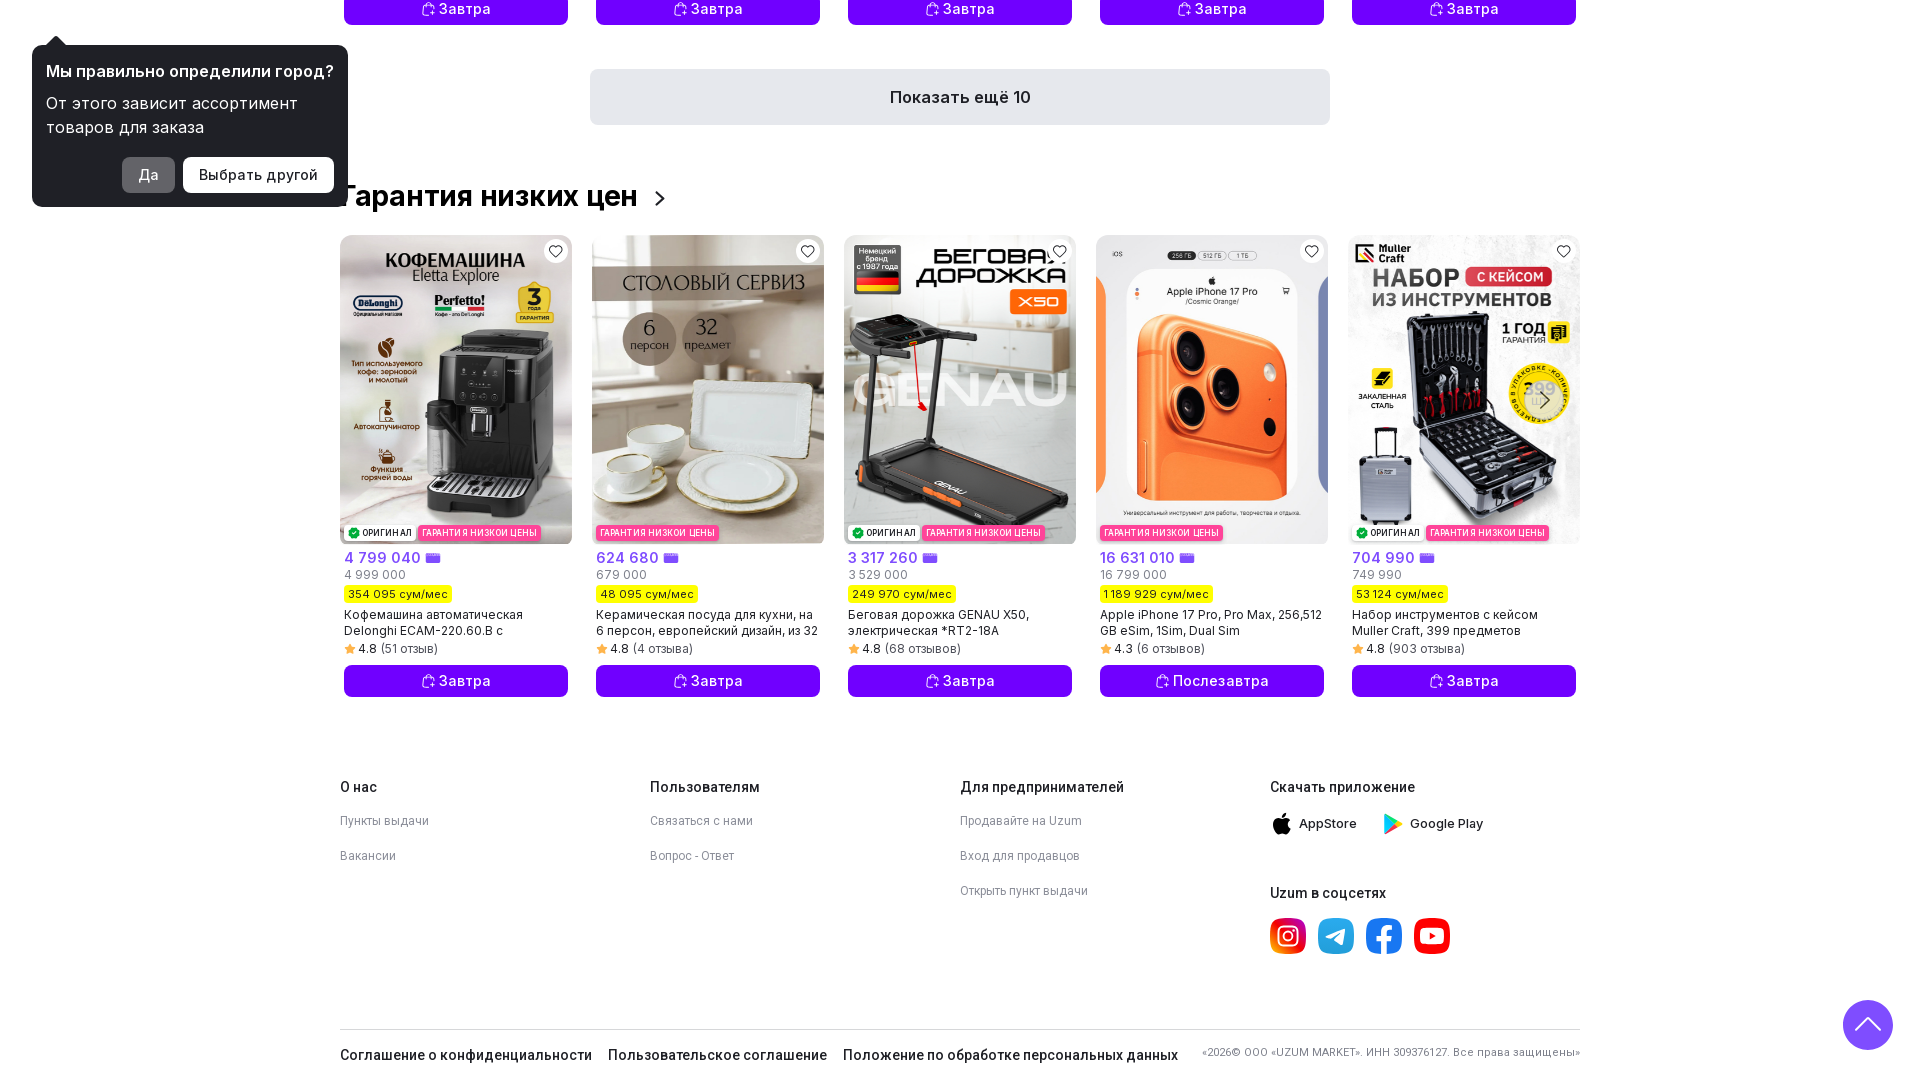

Scrolled down 500 pixels to load dynamic product content
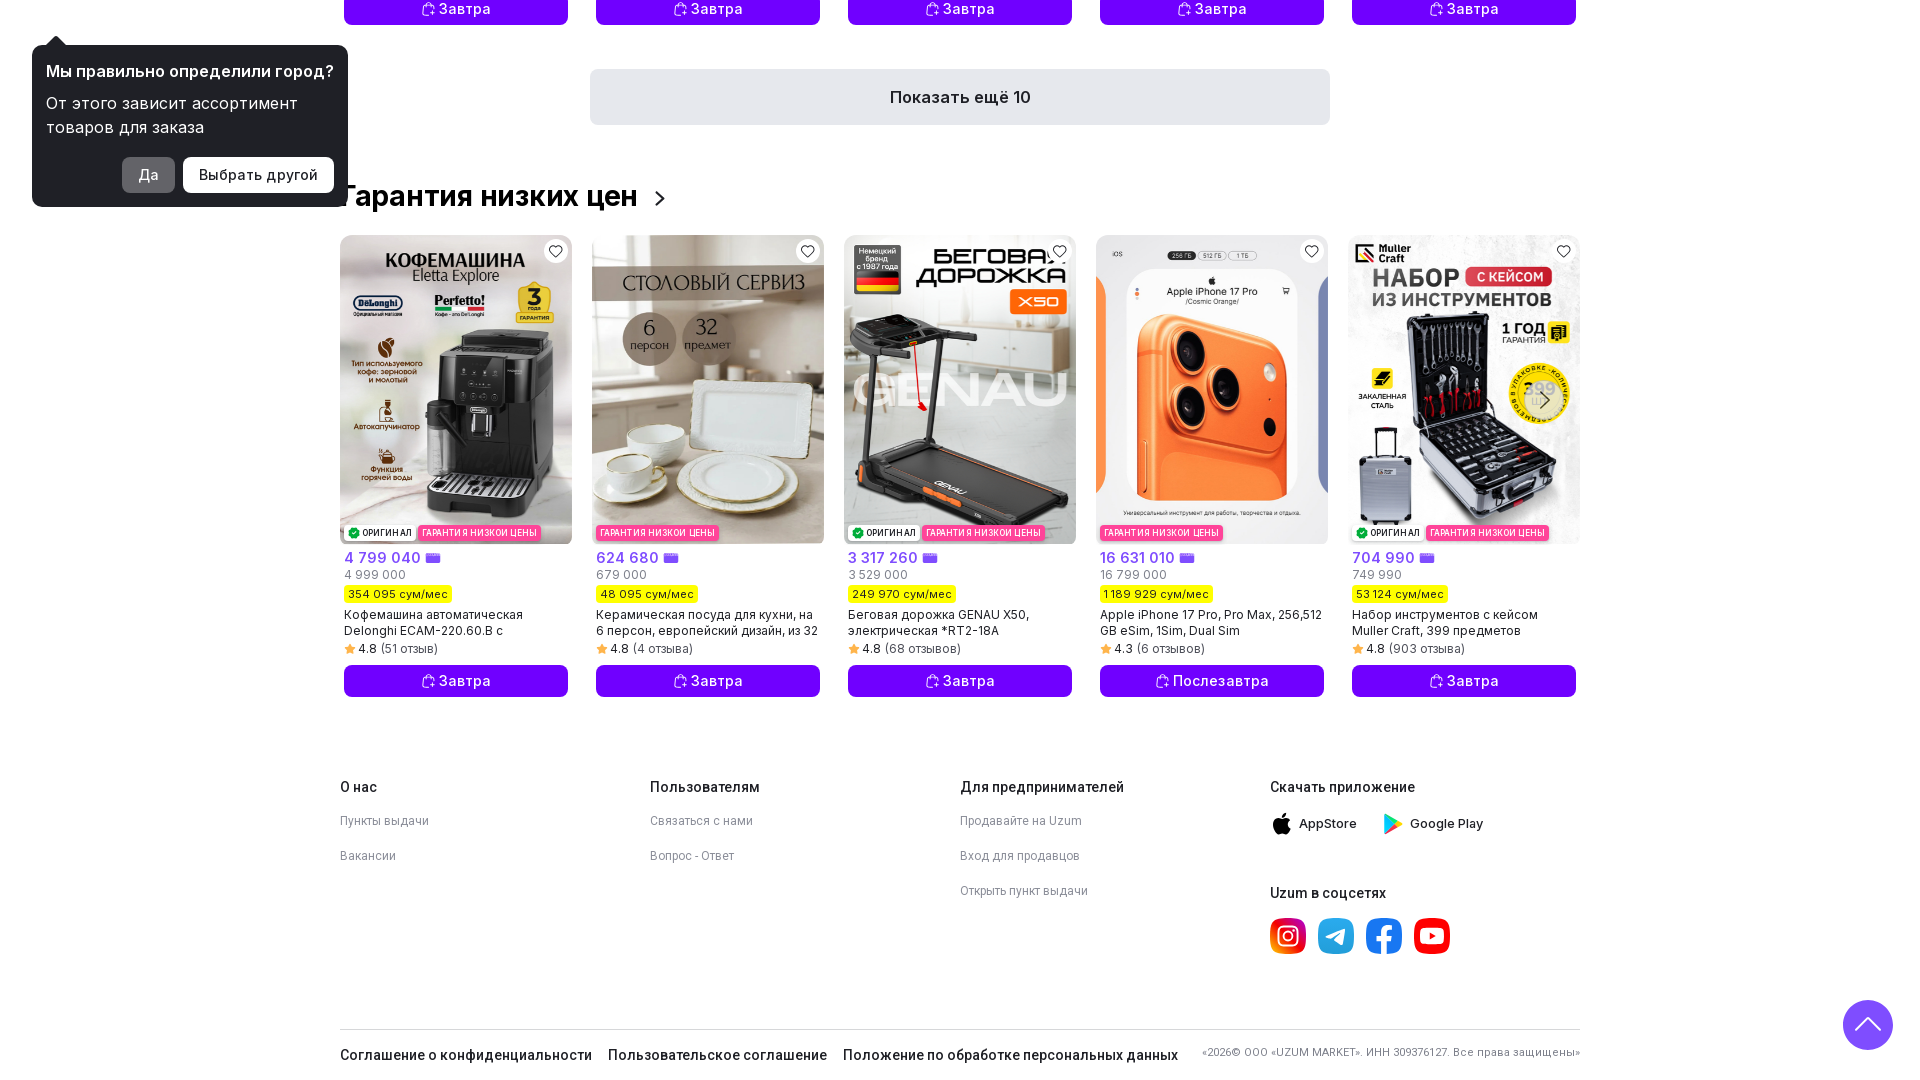

Waited 100ms for content to render after scroll
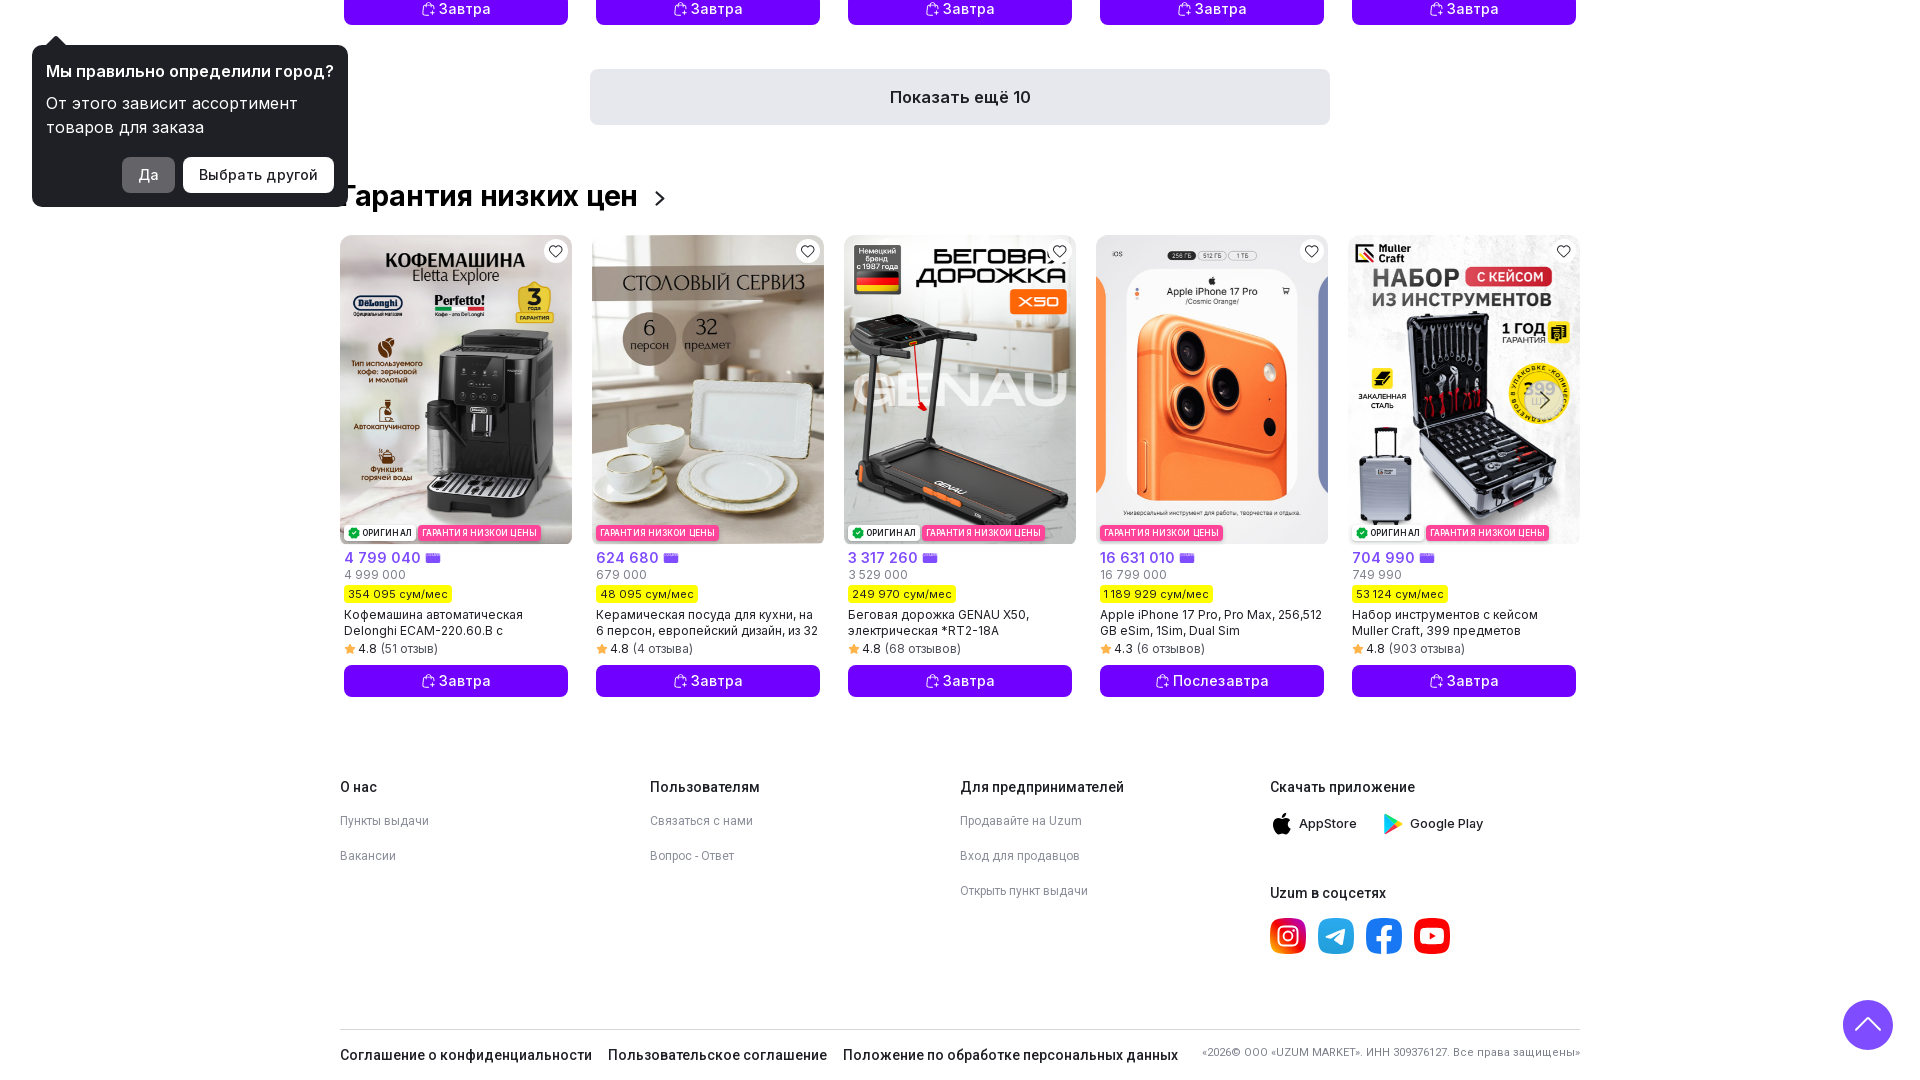

Scrolled down 500 pixels to load dynamic product content
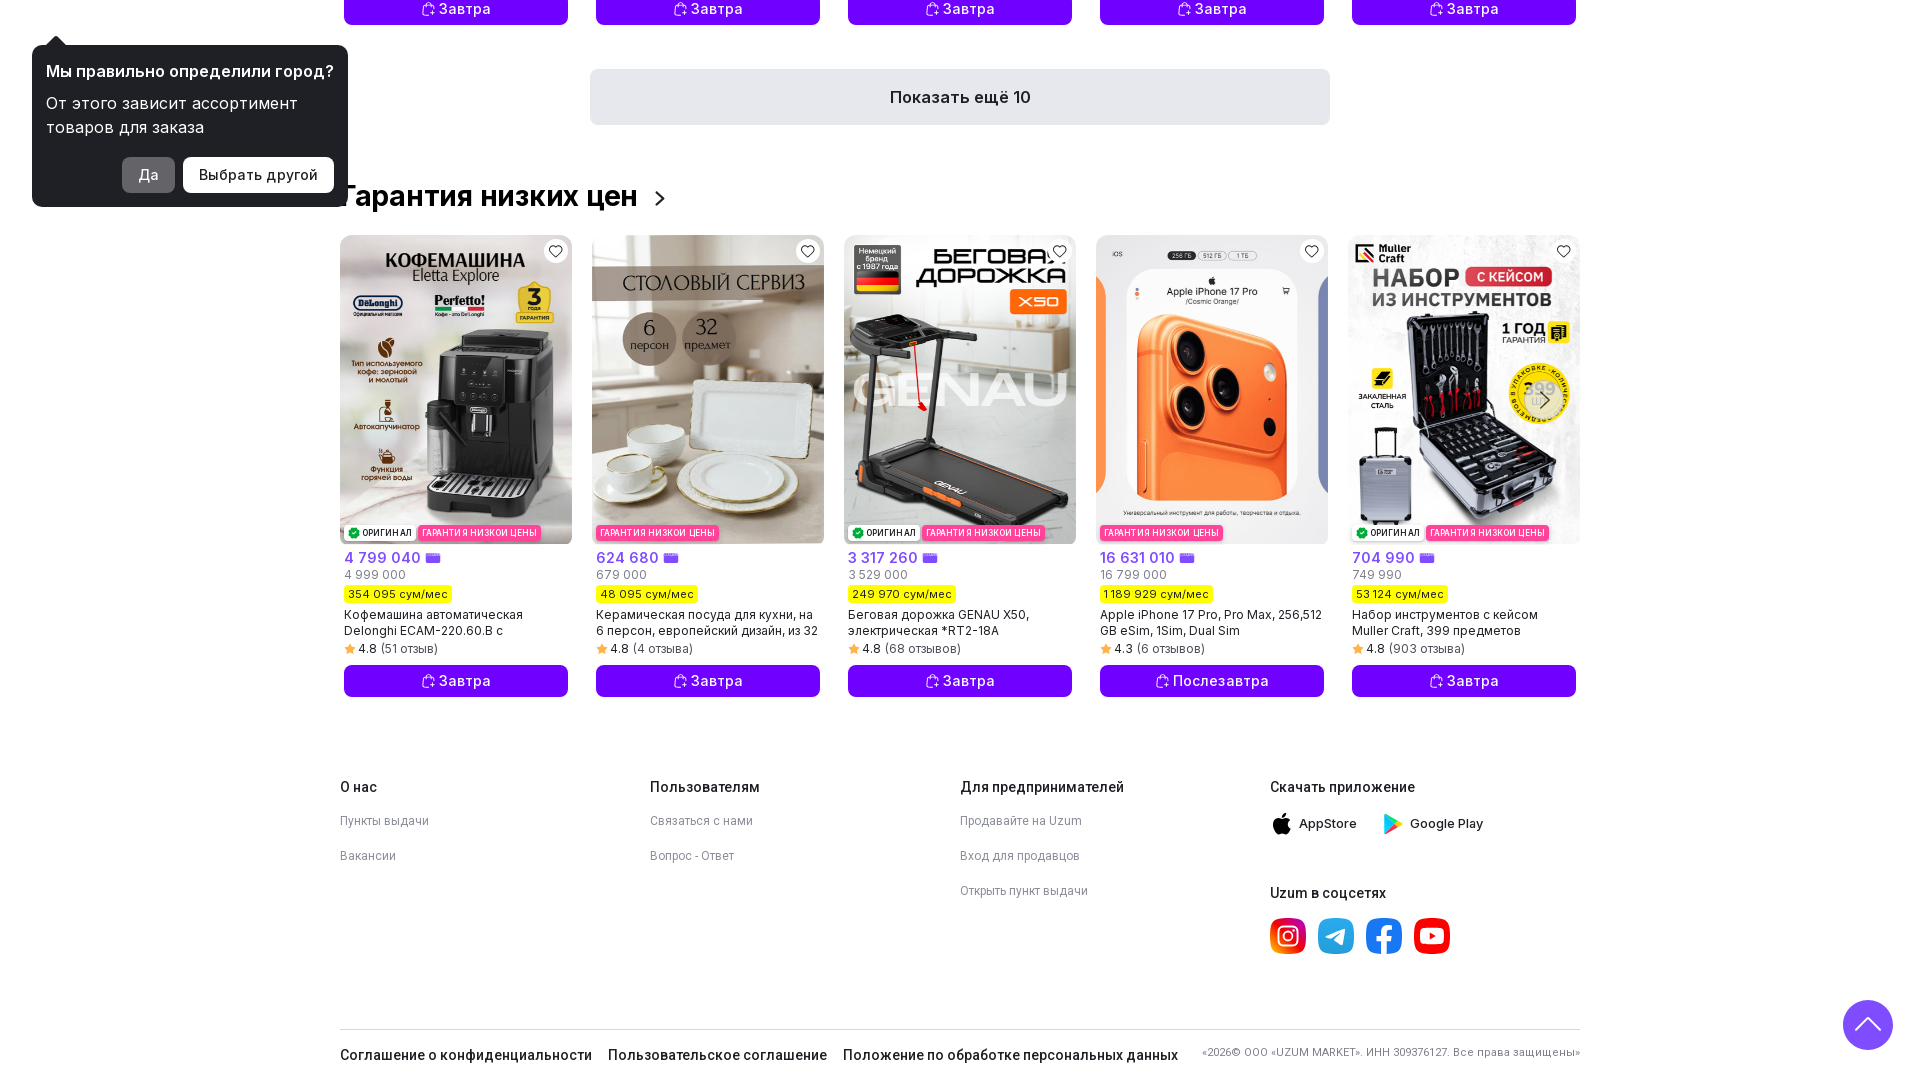

Waited 100ms for content to render after scroll
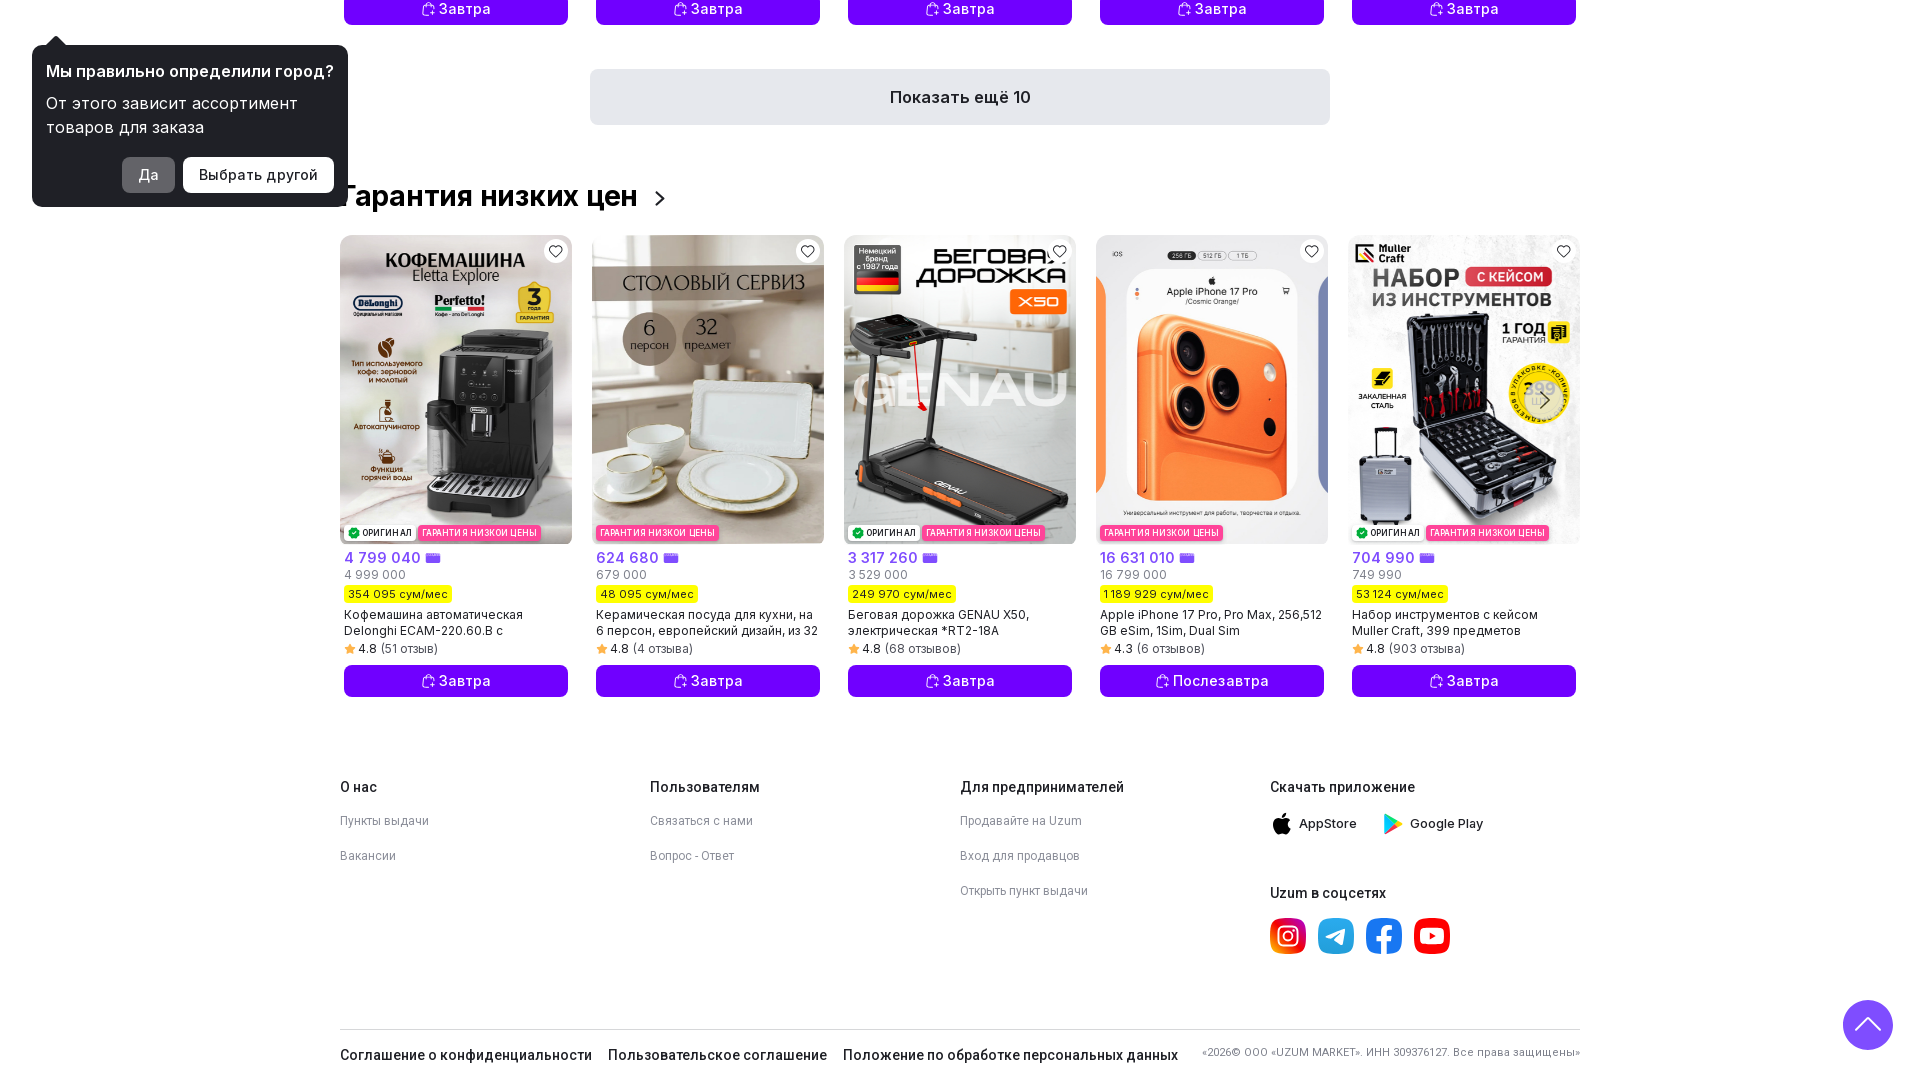

Scrolled down 500 pixels to load dynamic product content
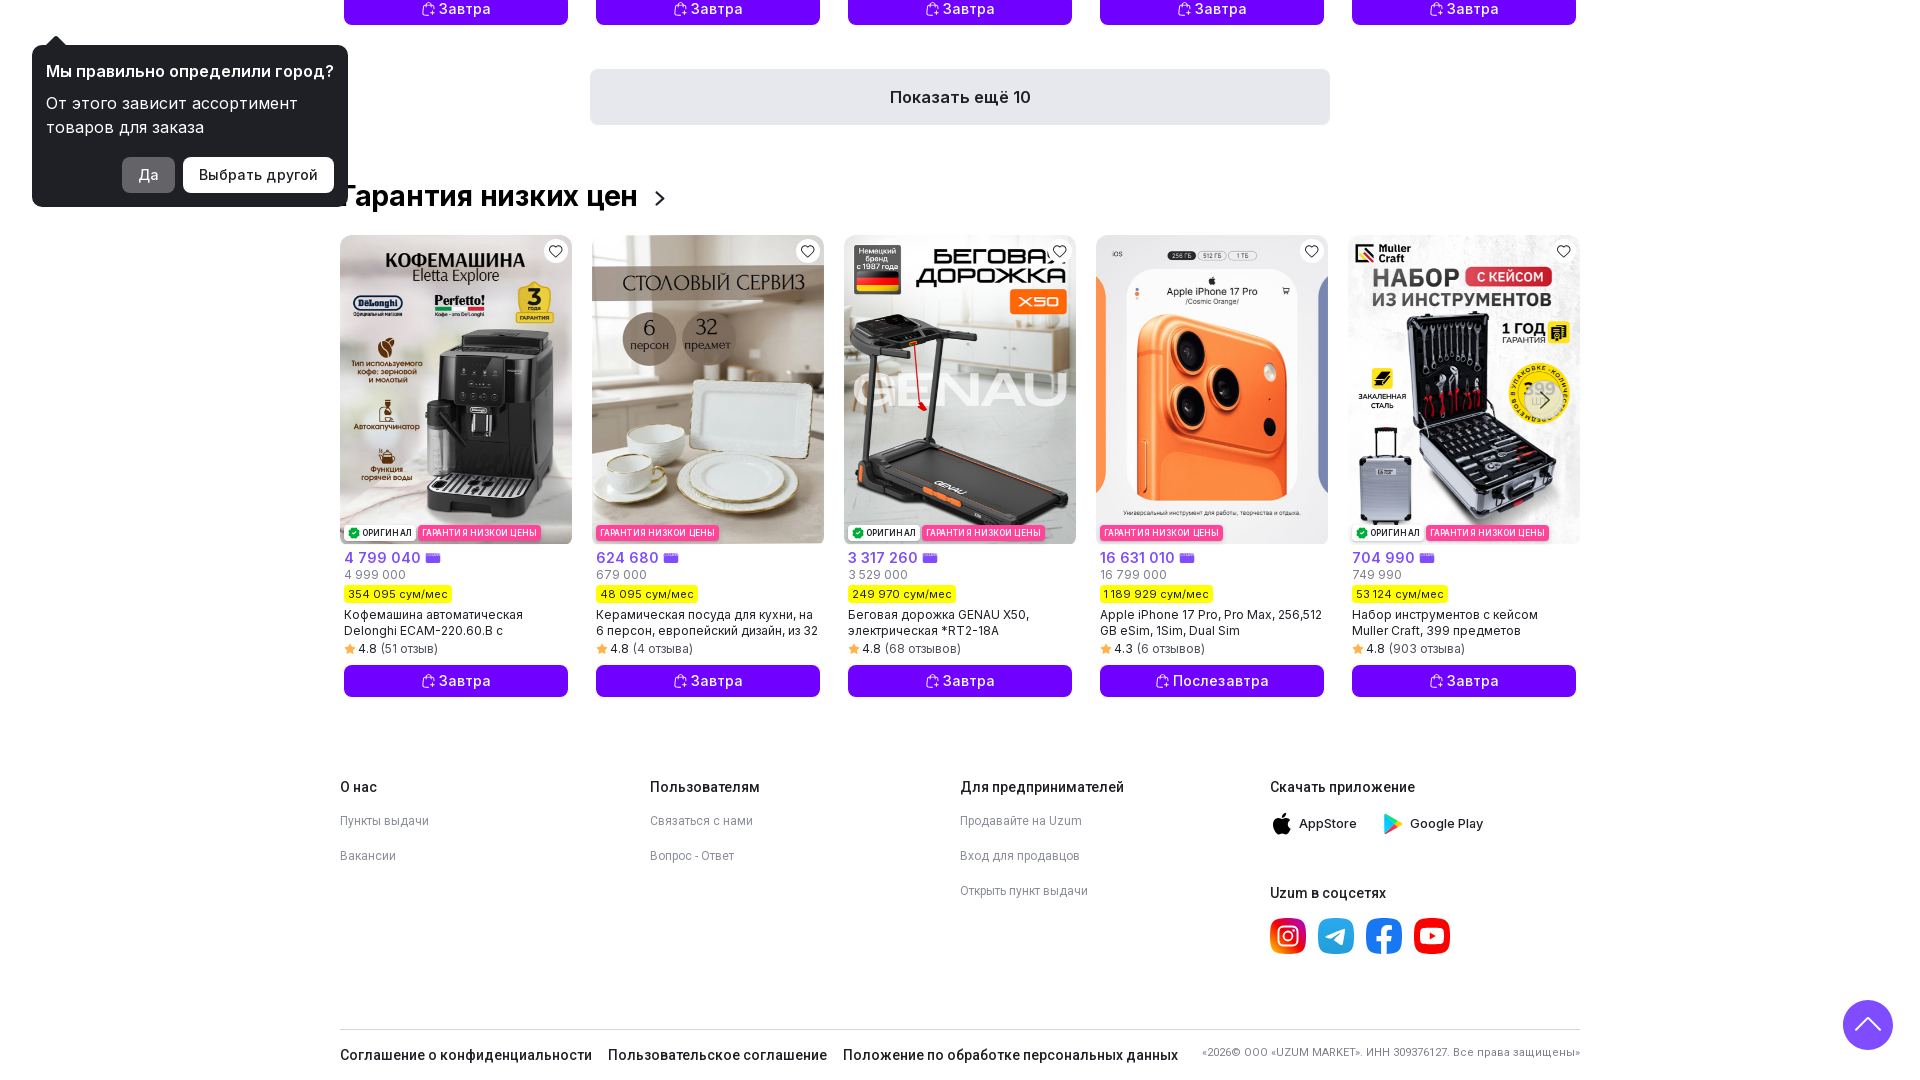

Waited 100ms for content to render after scroll
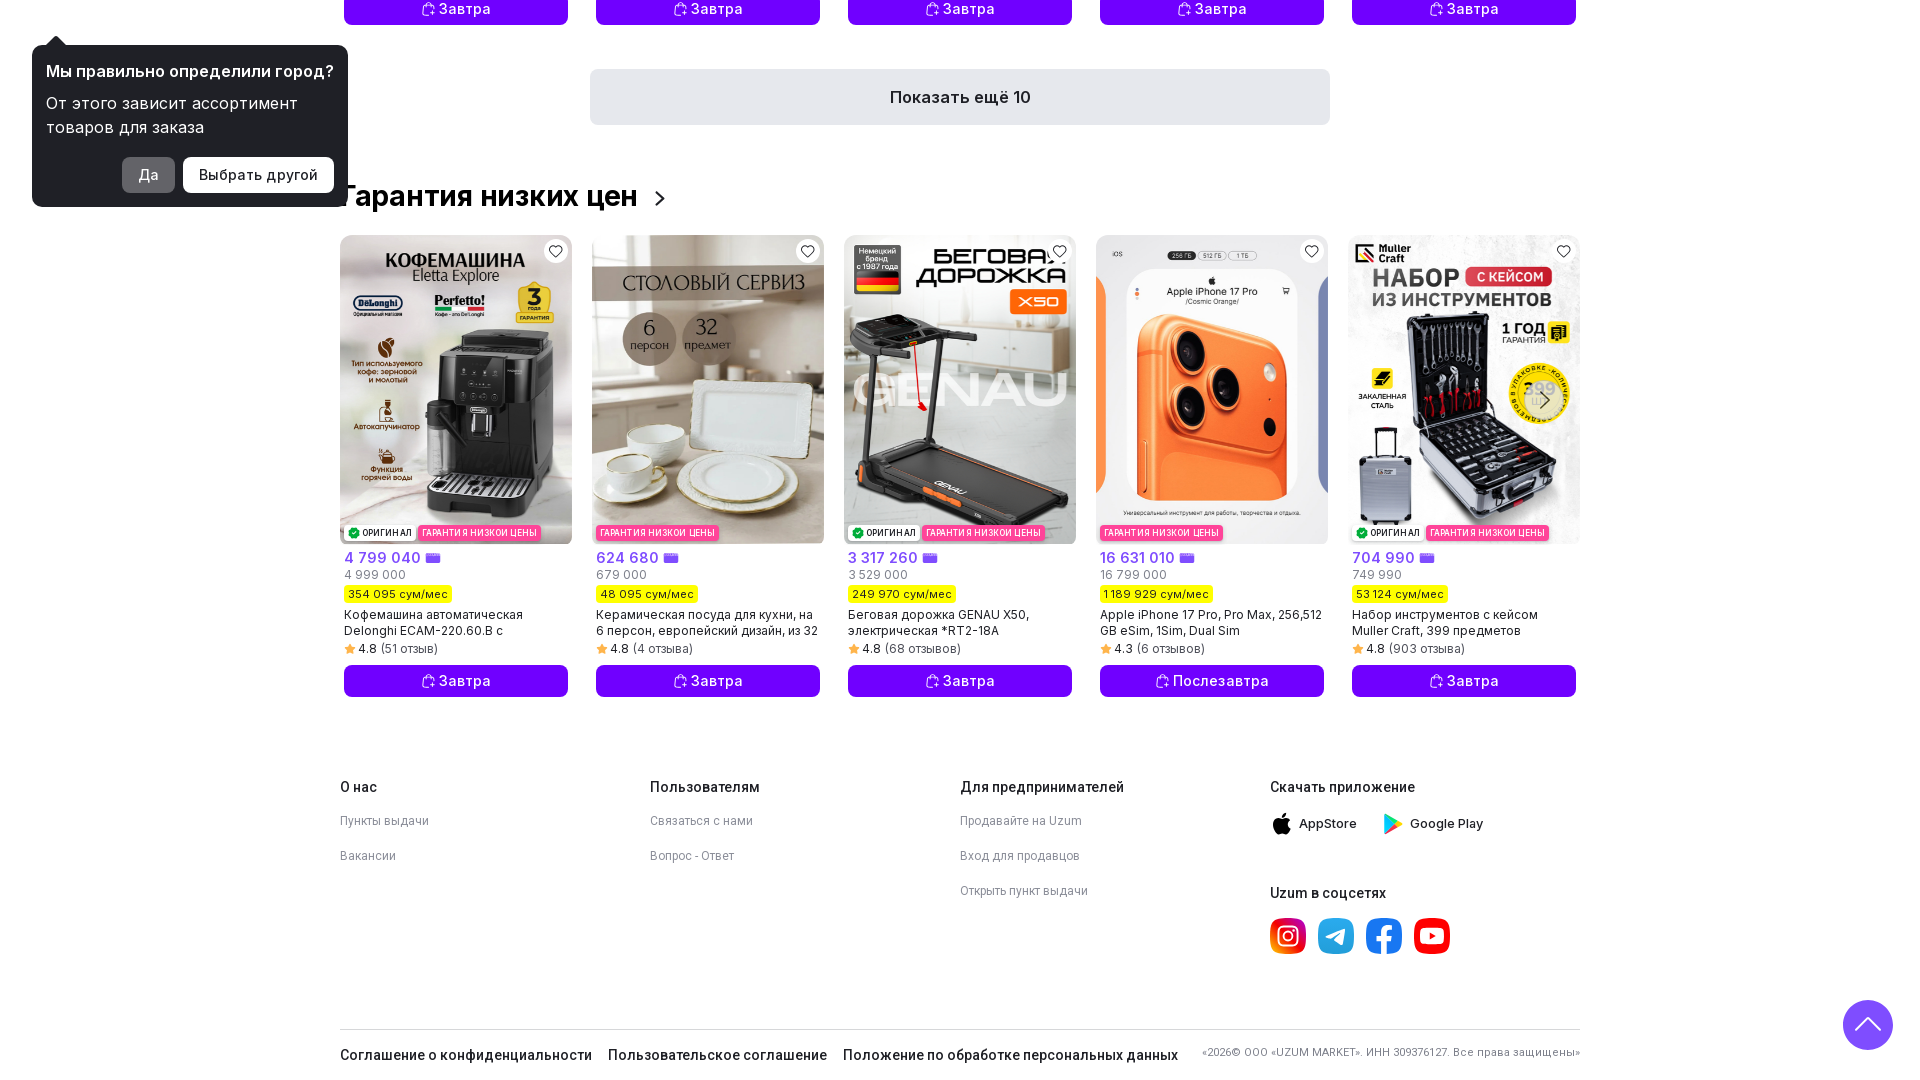

Scrolled down 500 pixels to load dynamic product content
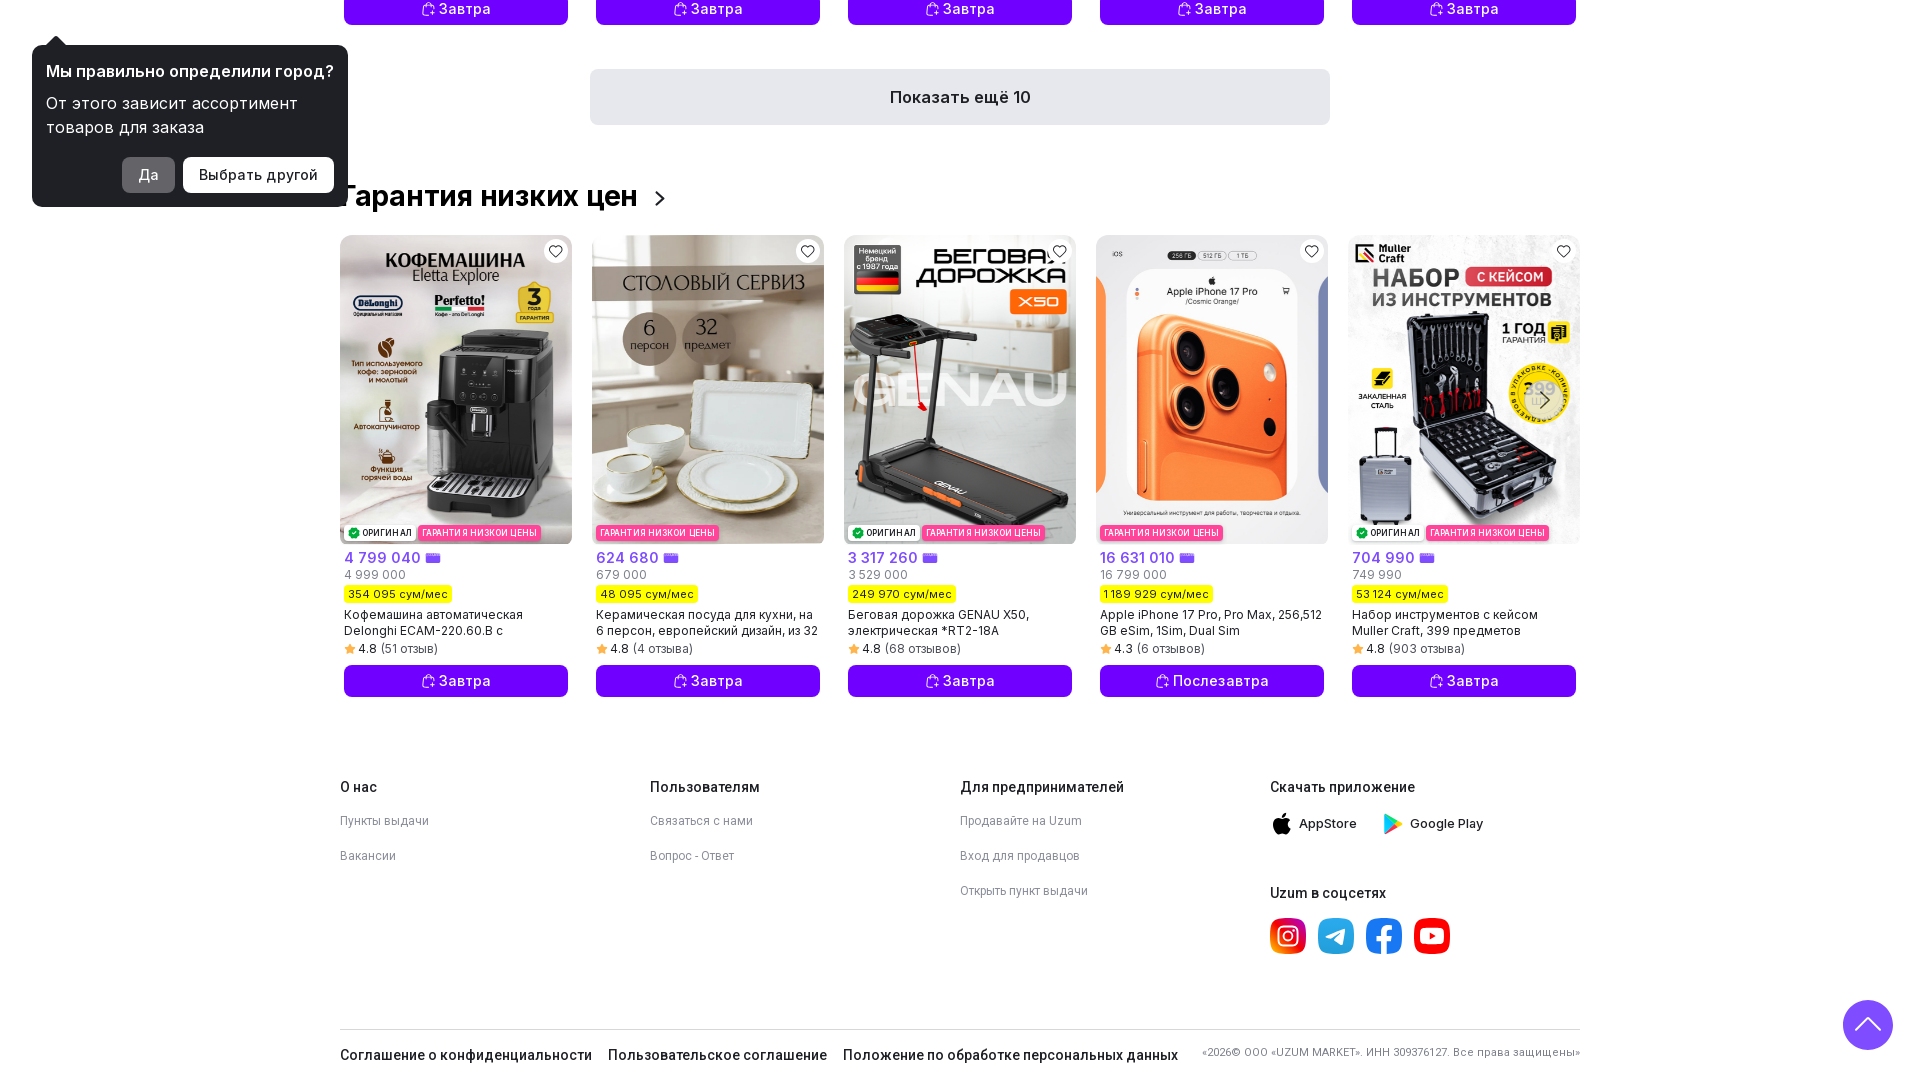

Waited 100ms for content to render after scroll
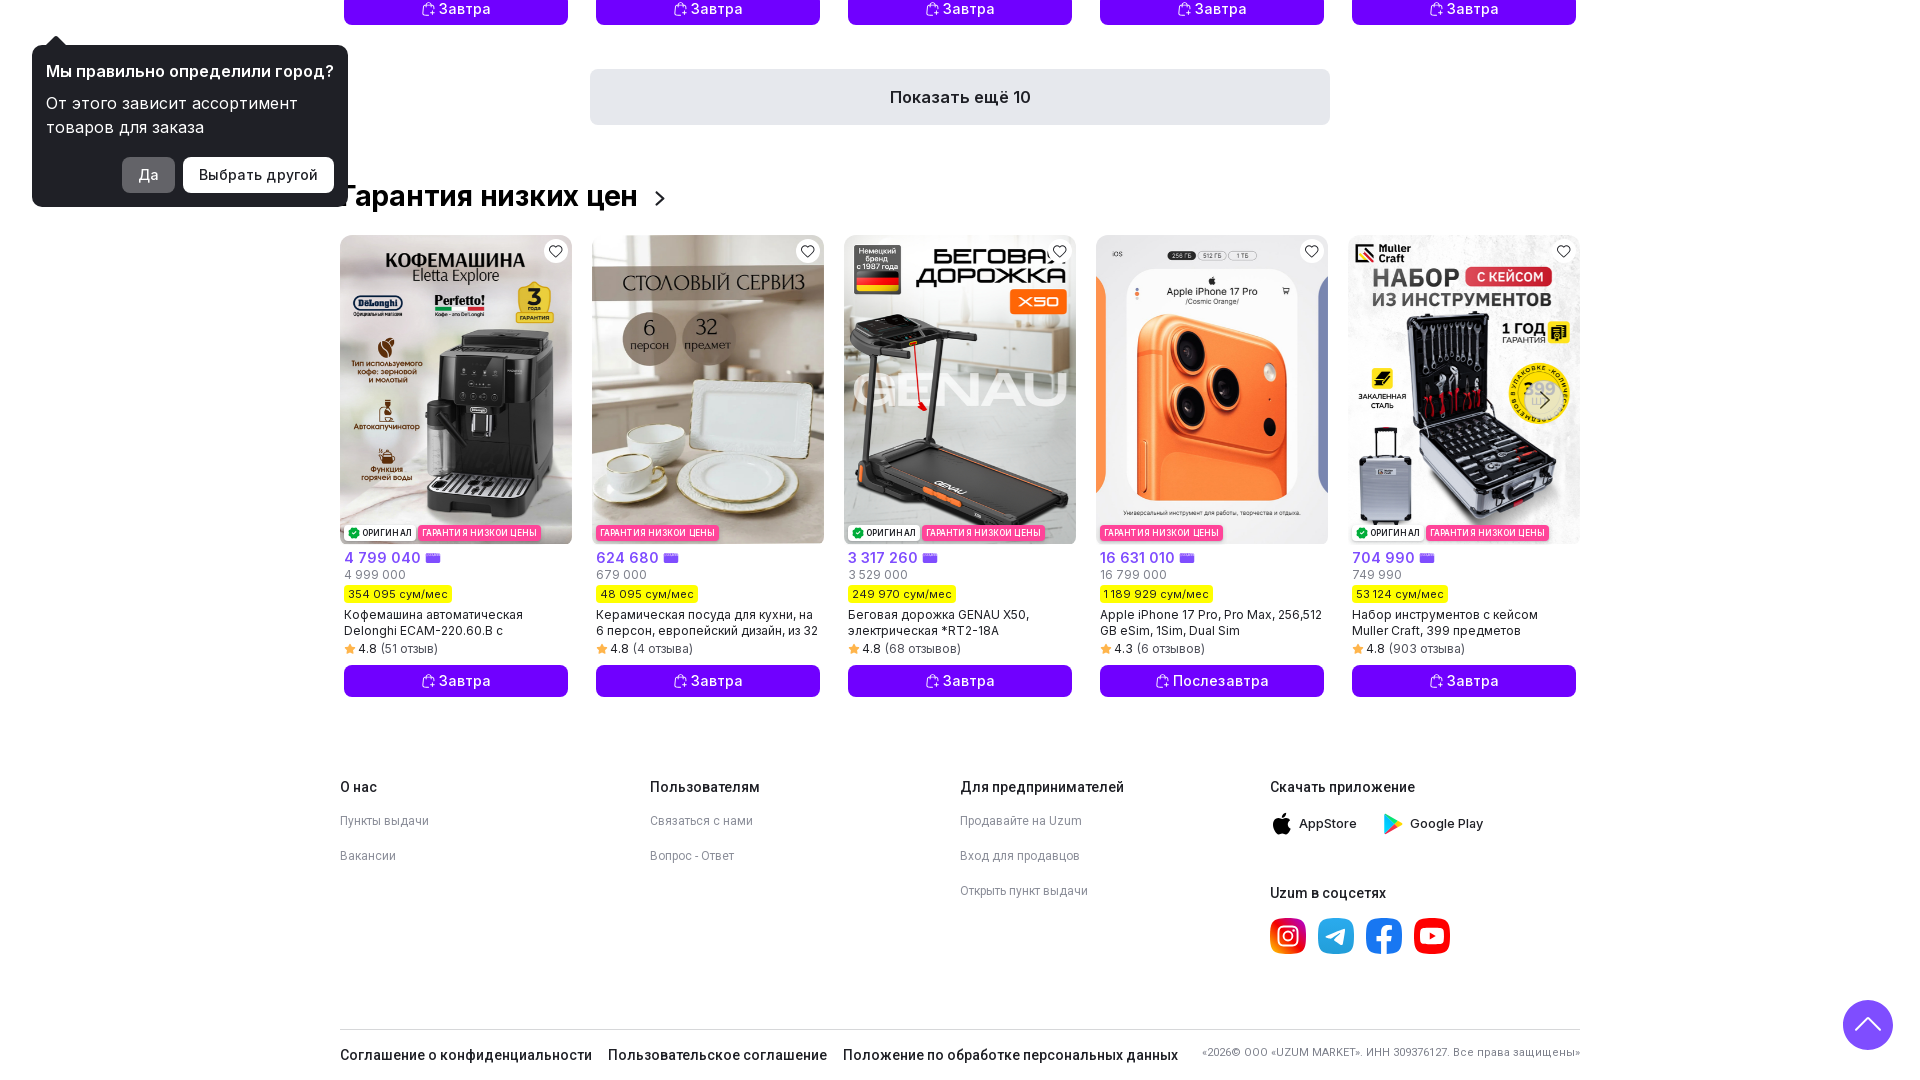

Scrolled down 500 pixels to load dynamic product content
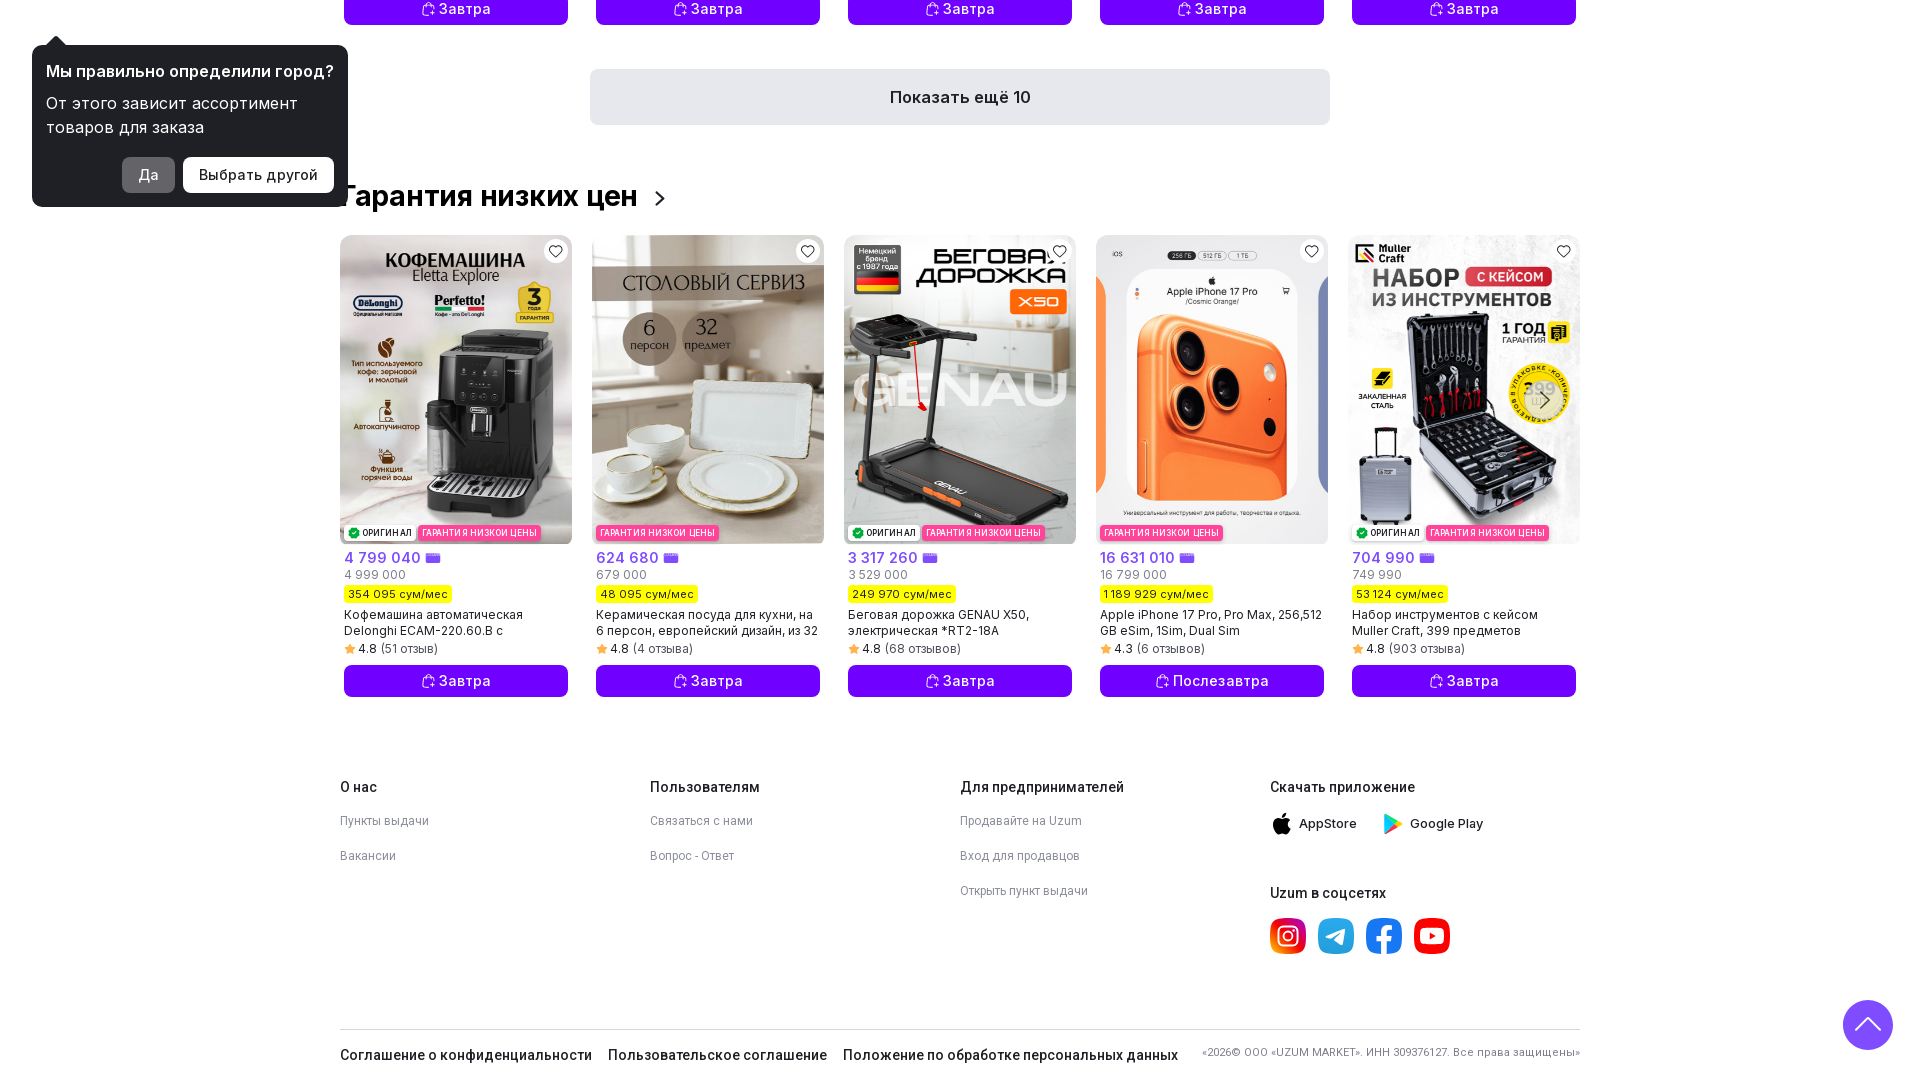

Waited 100ms for content to render after scroll
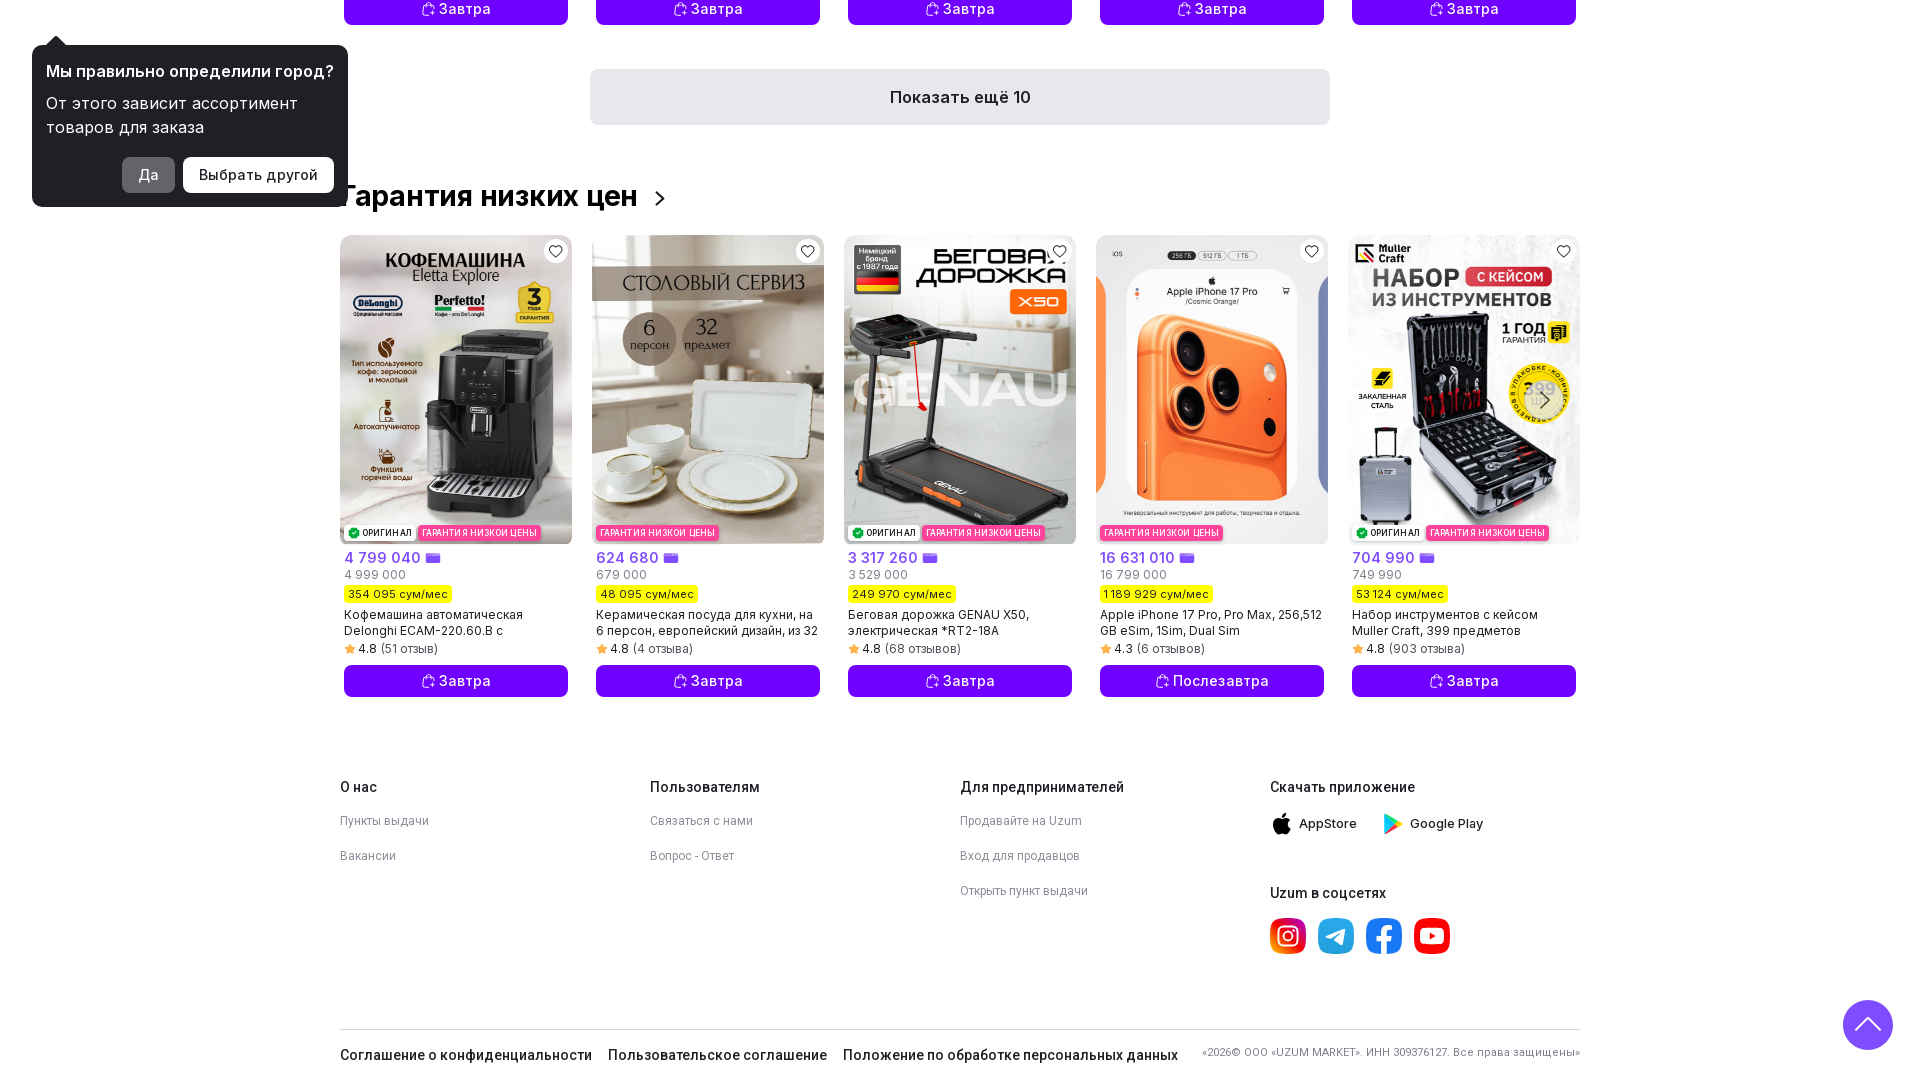

Scrolled down 500 pixels to load dynamic product content
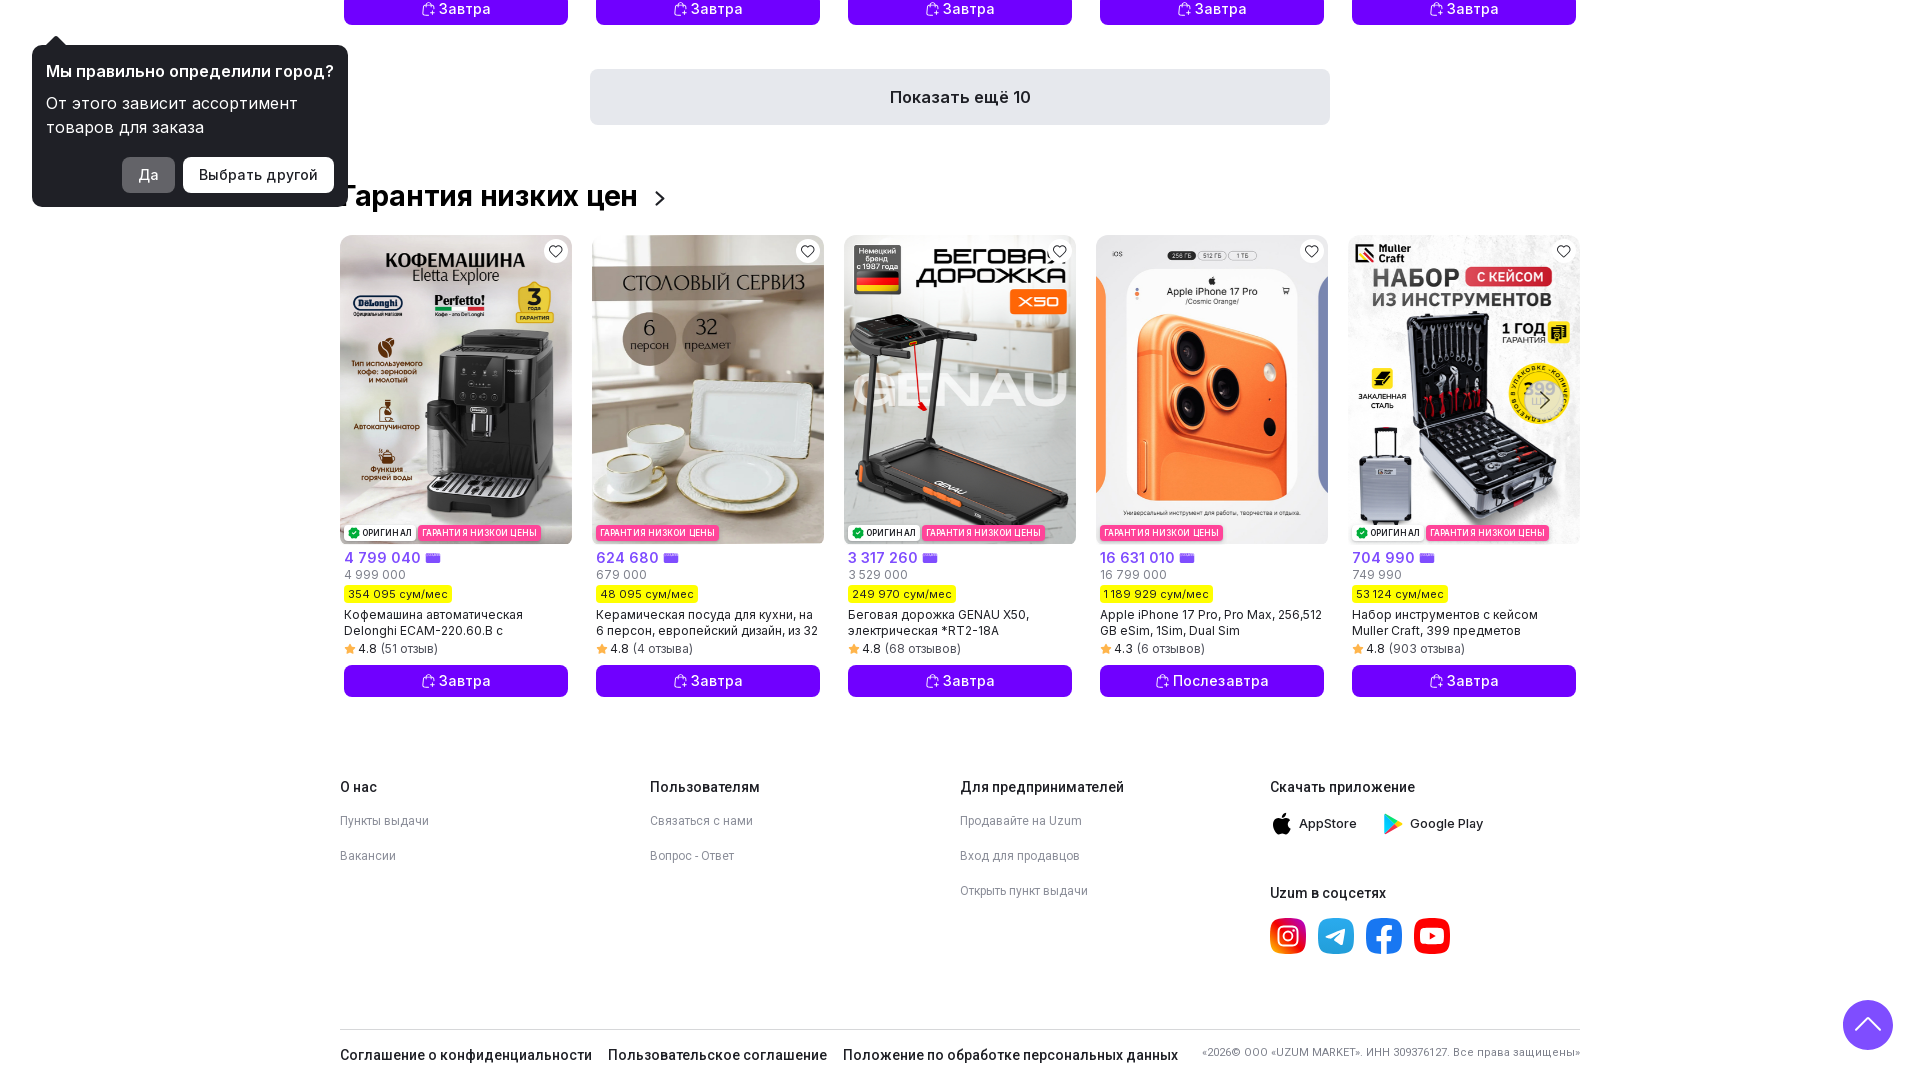

Waited 100ms for content to render after scroll
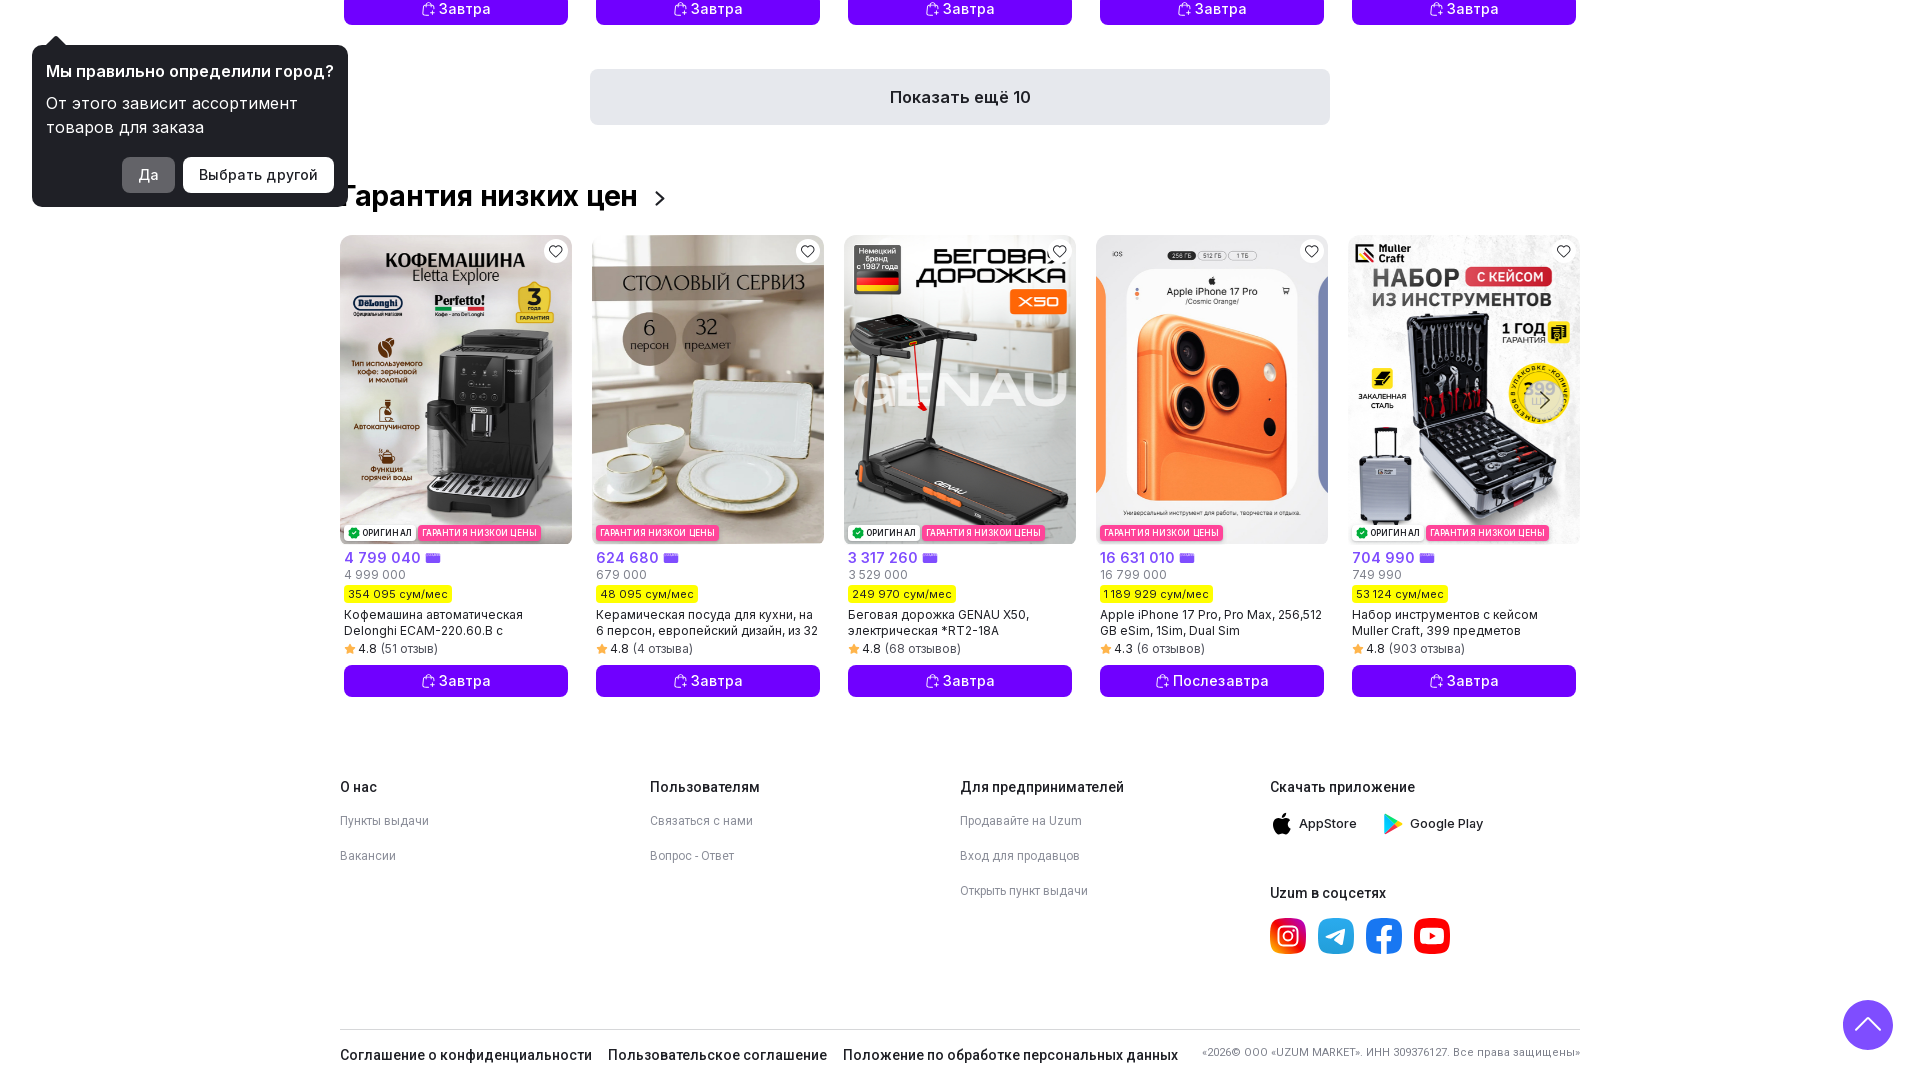

Scrolled down 500 pixels to load dynamic product content
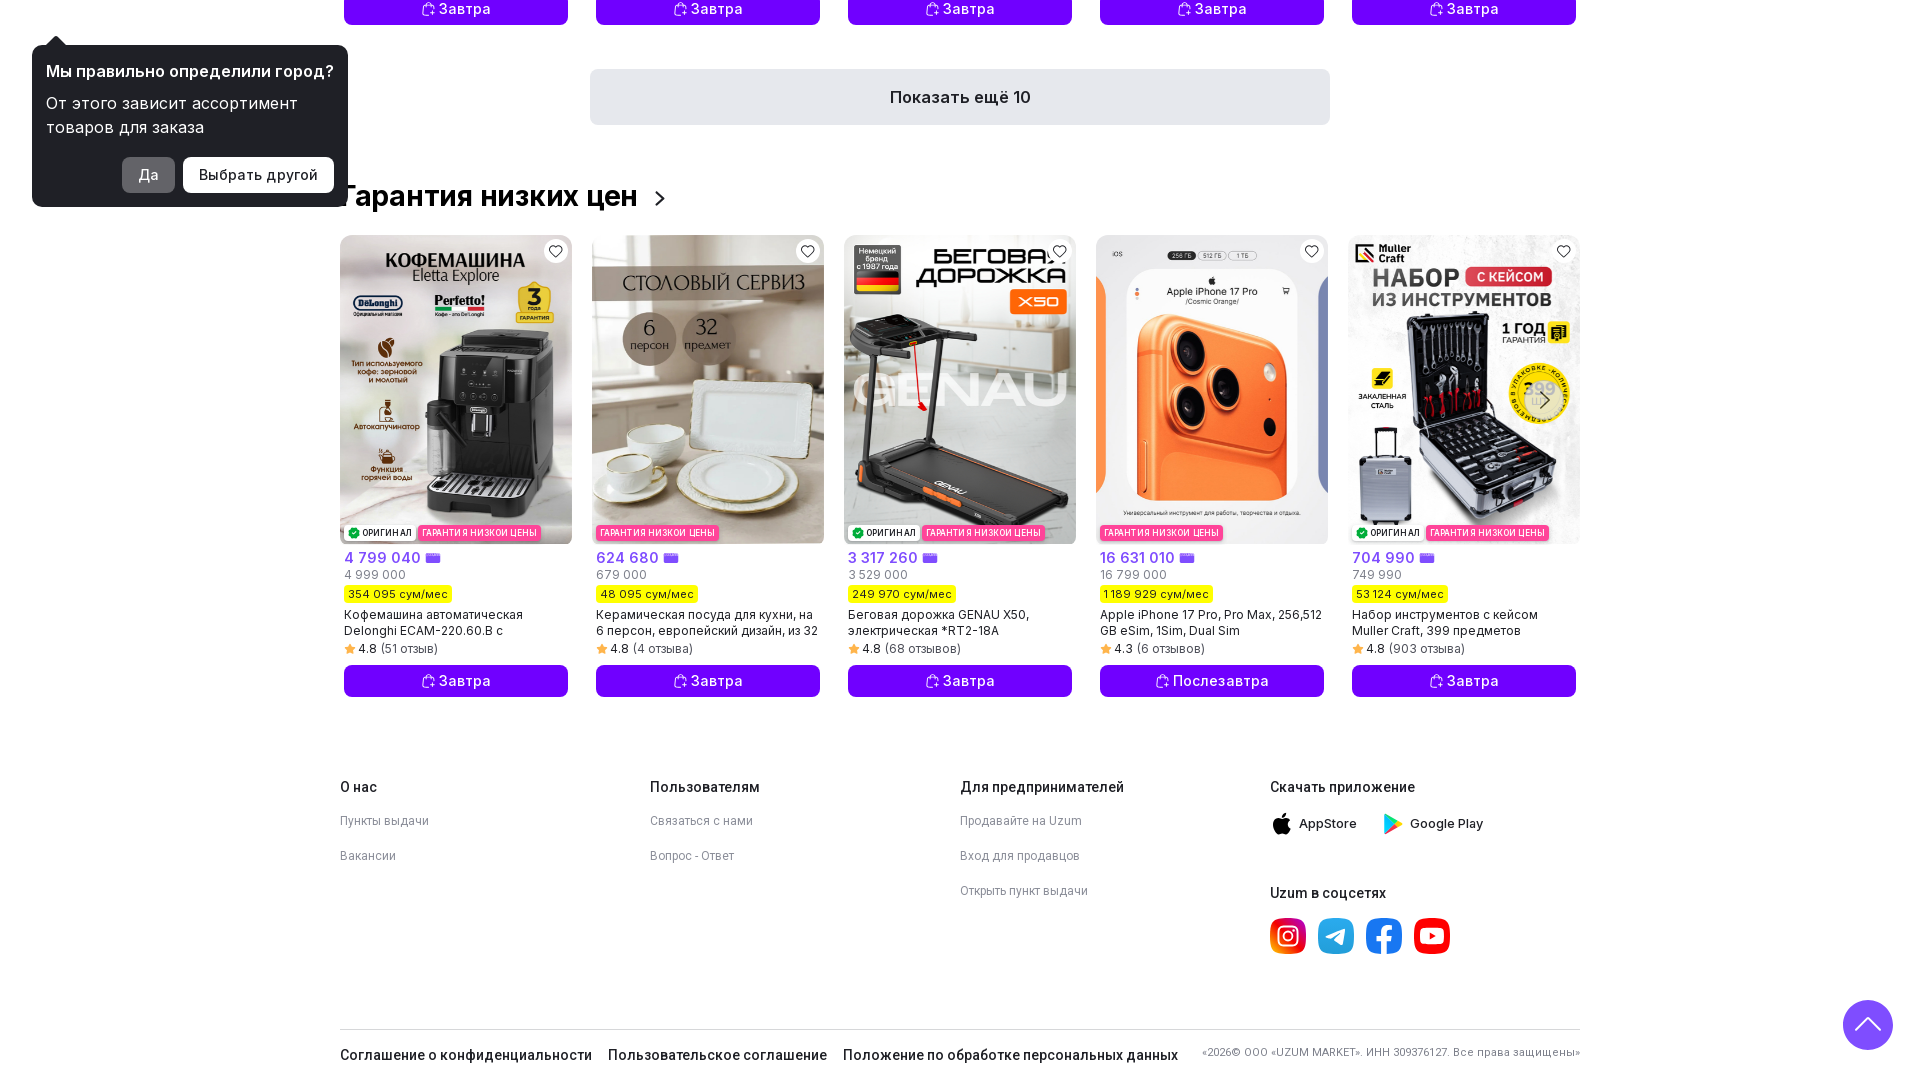

Waited 100ms for content to render after scroll
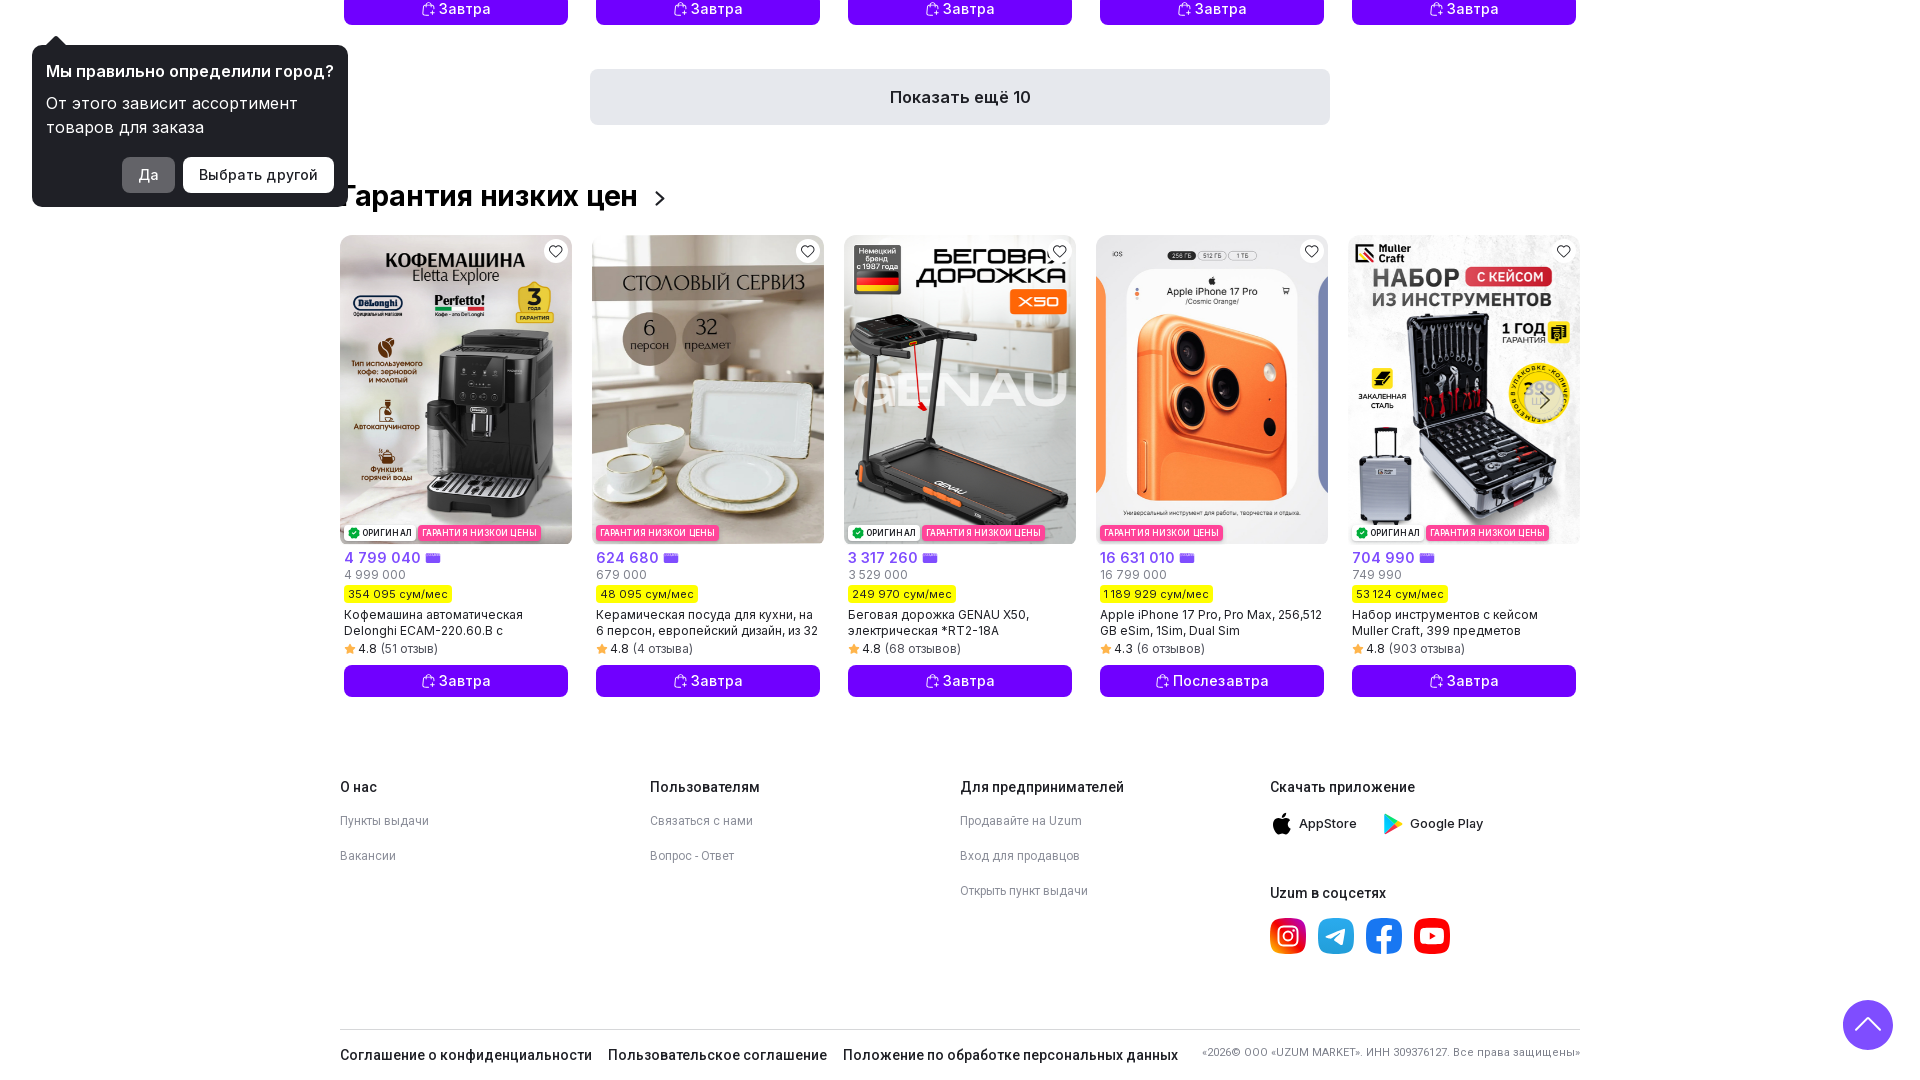

Scrolled down 500 pixels to load dynamic product content
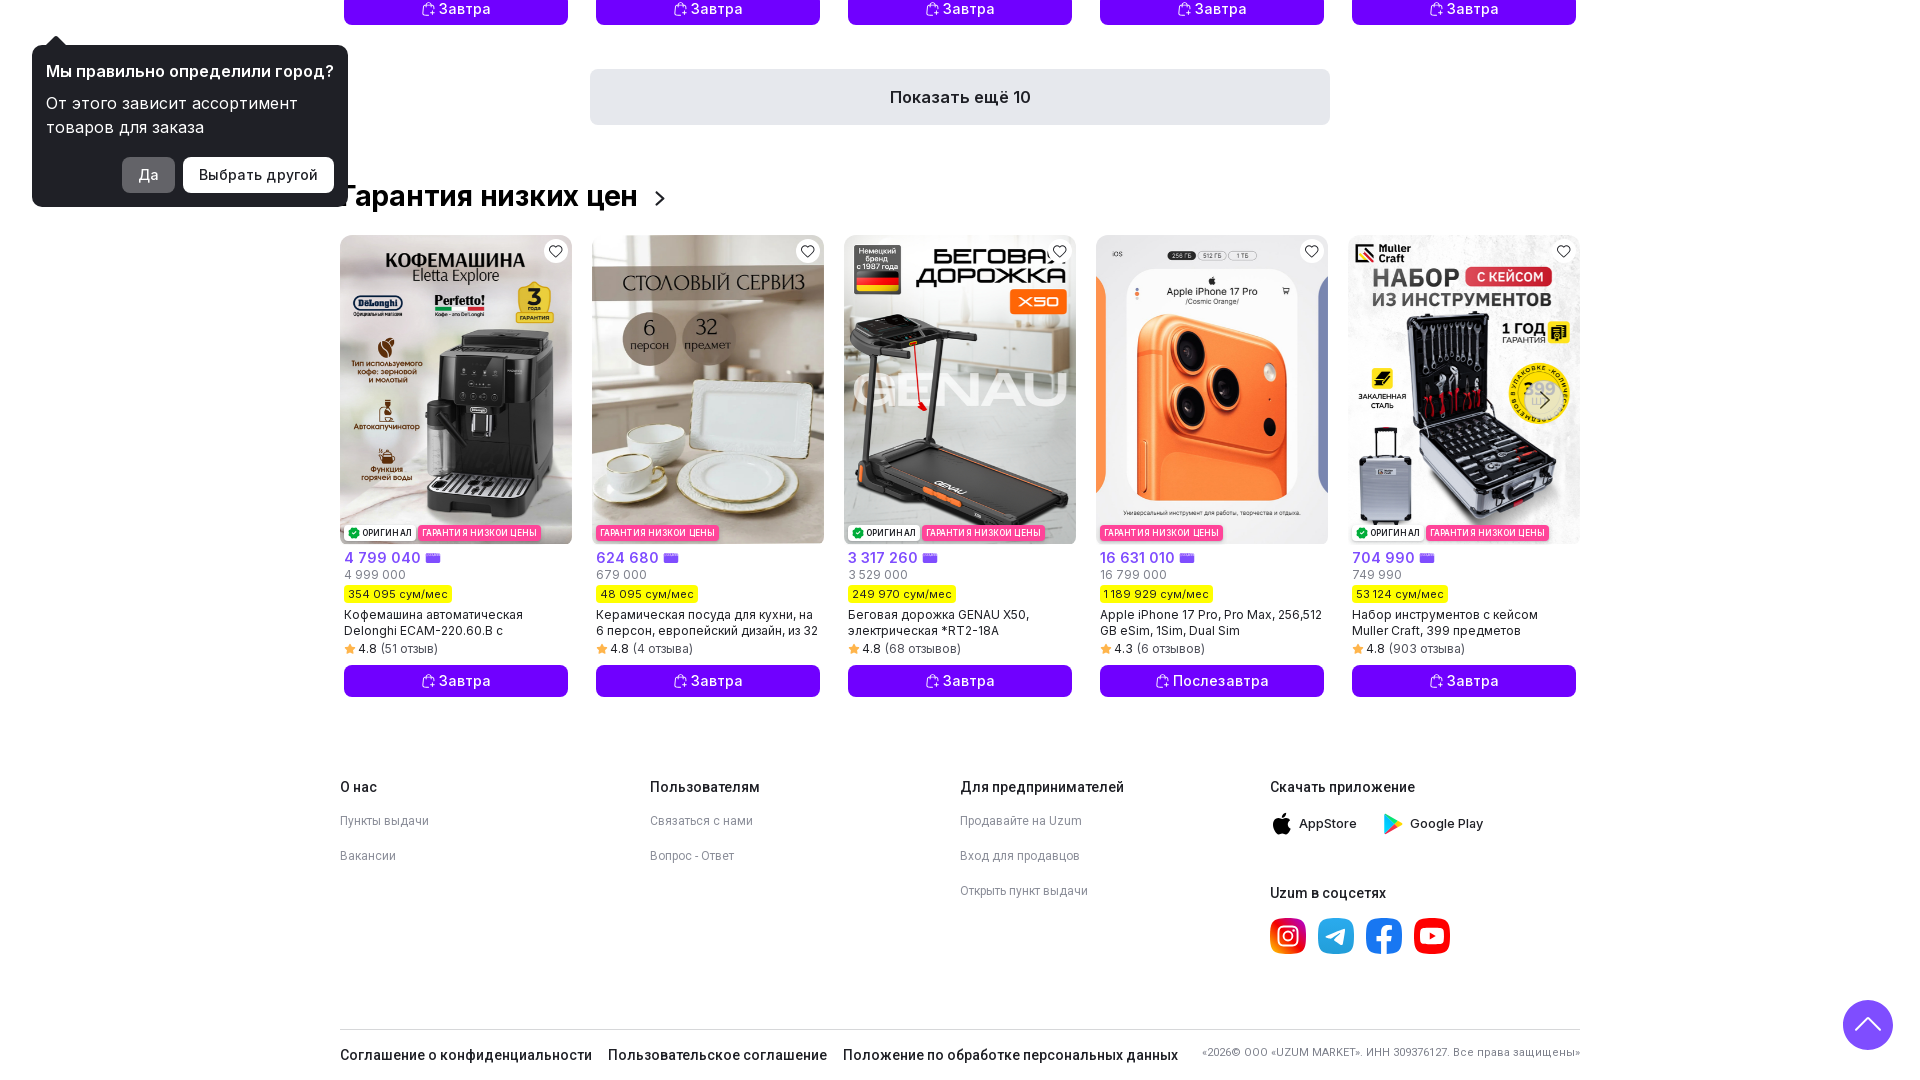

Waited 100ms for content to render after scroll
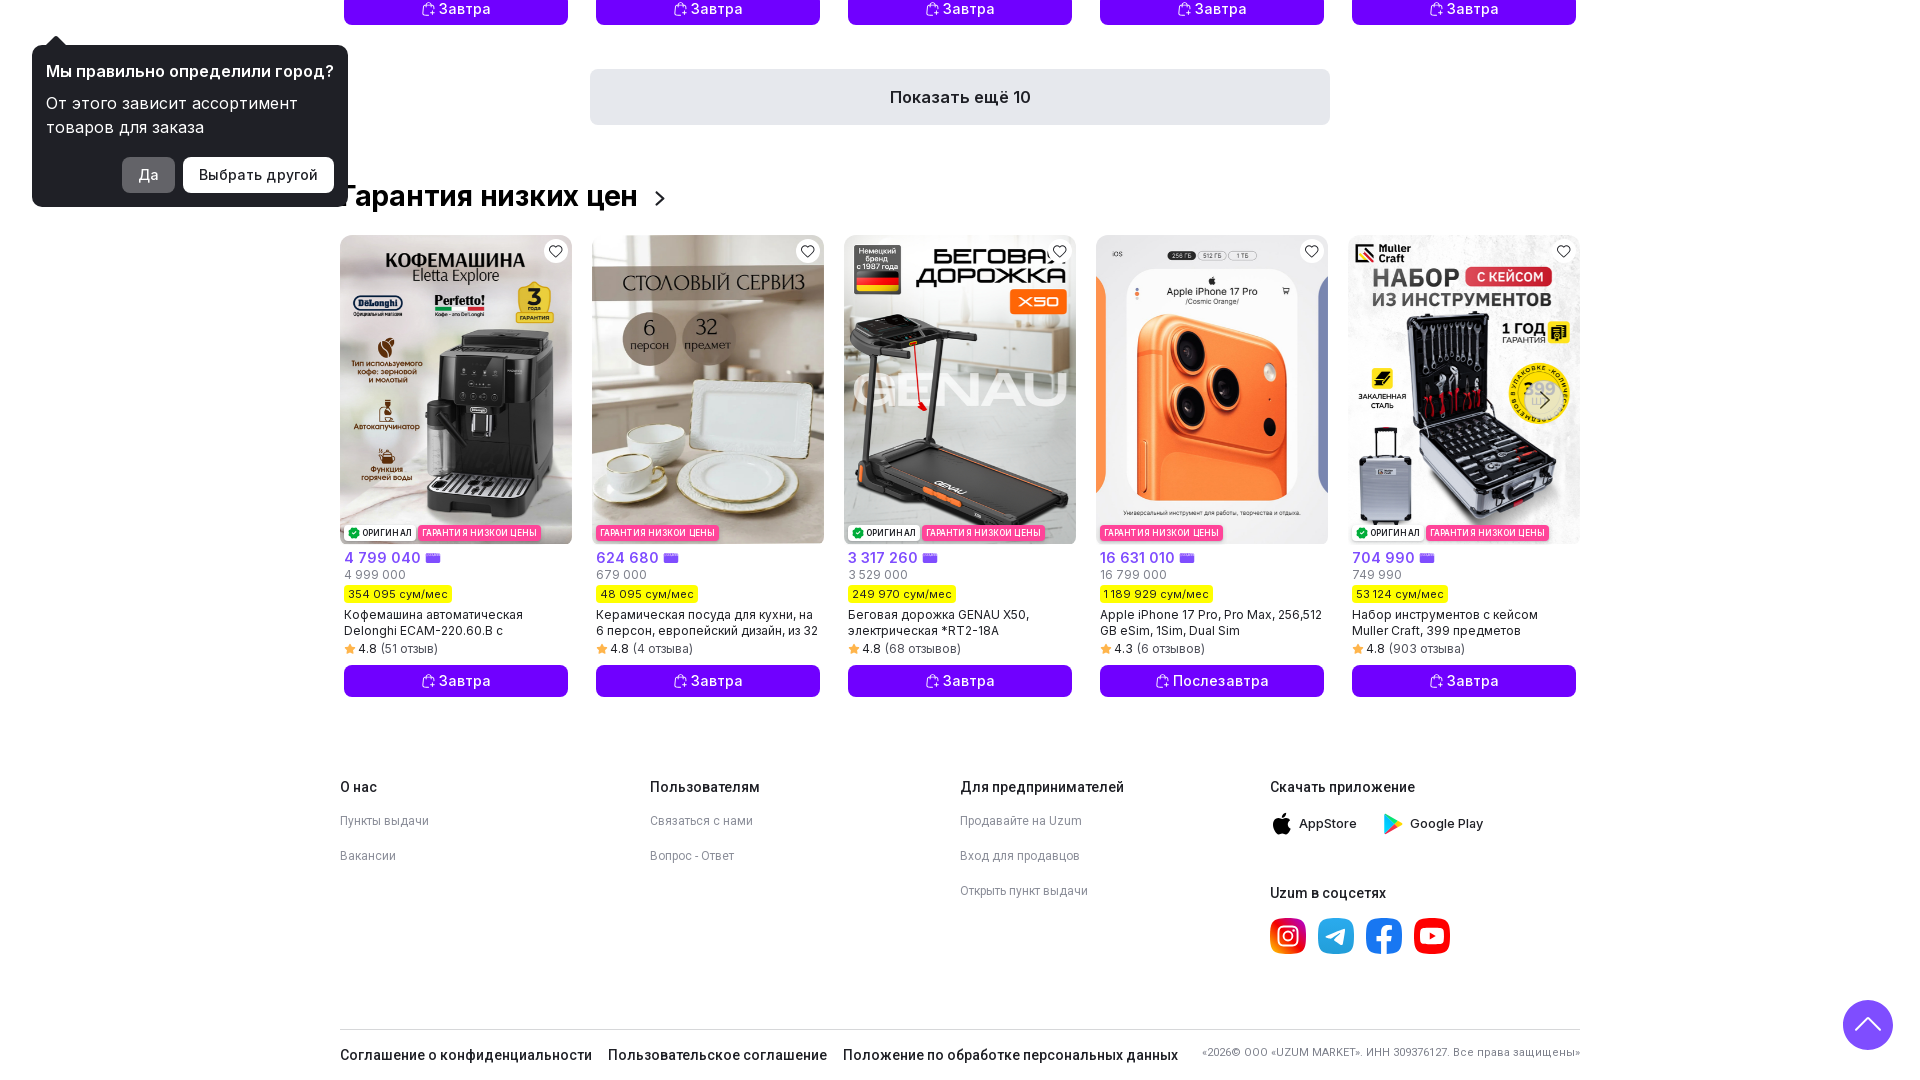

Waited 3 seconds for all dynamic content to finish loading
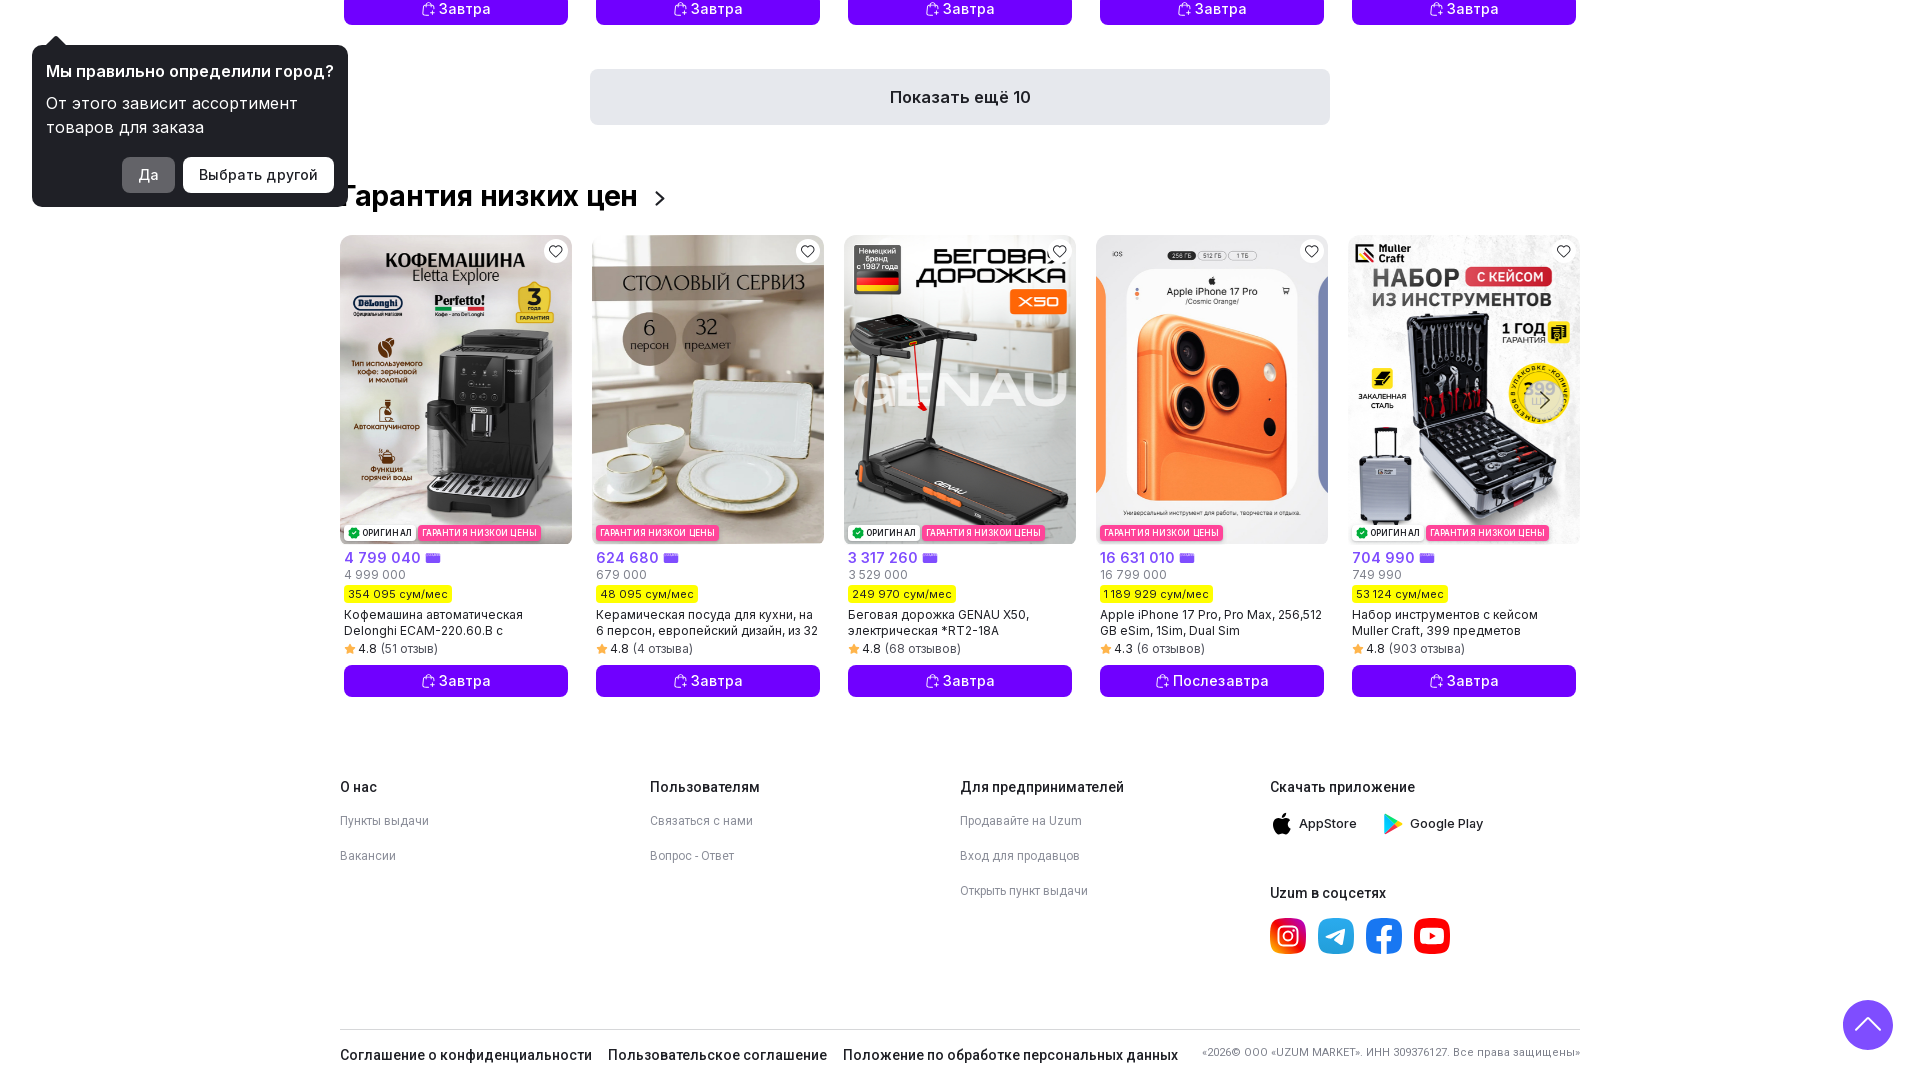

Verified product categories are visible on the page
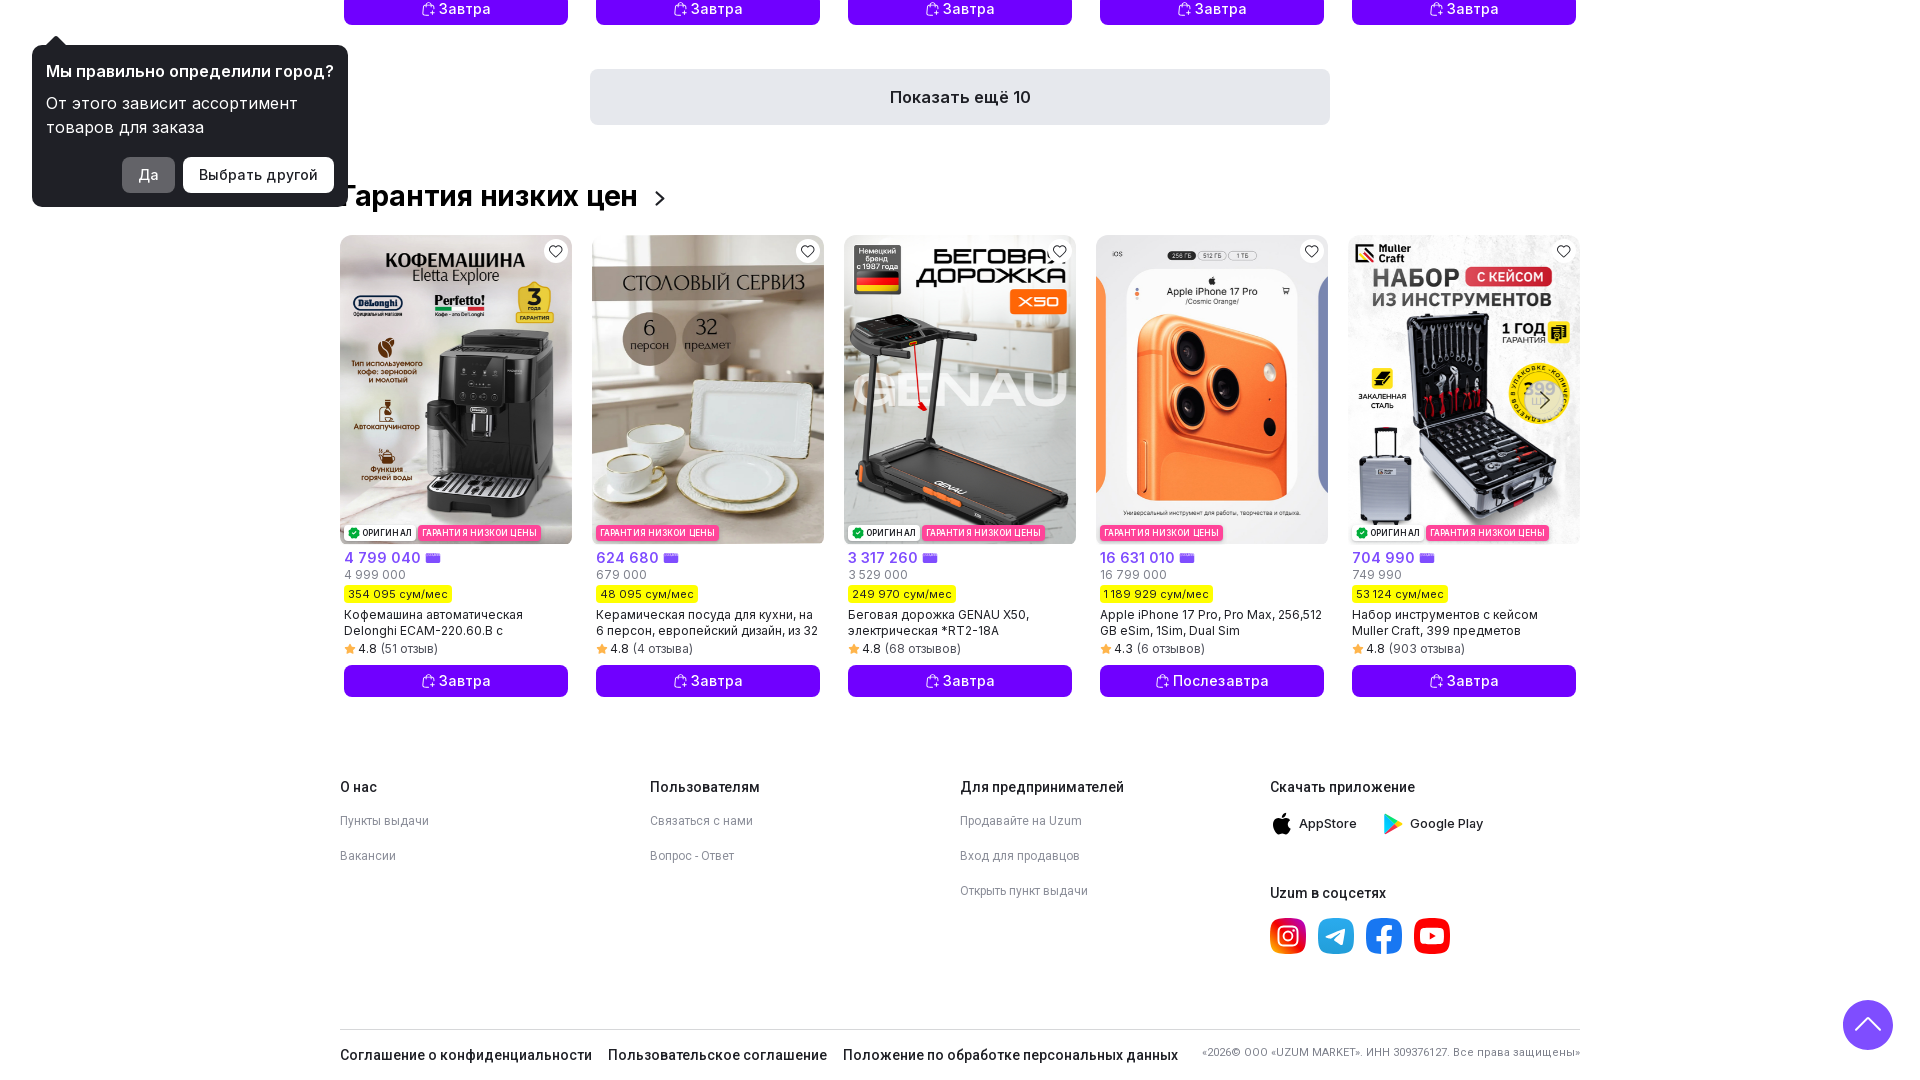

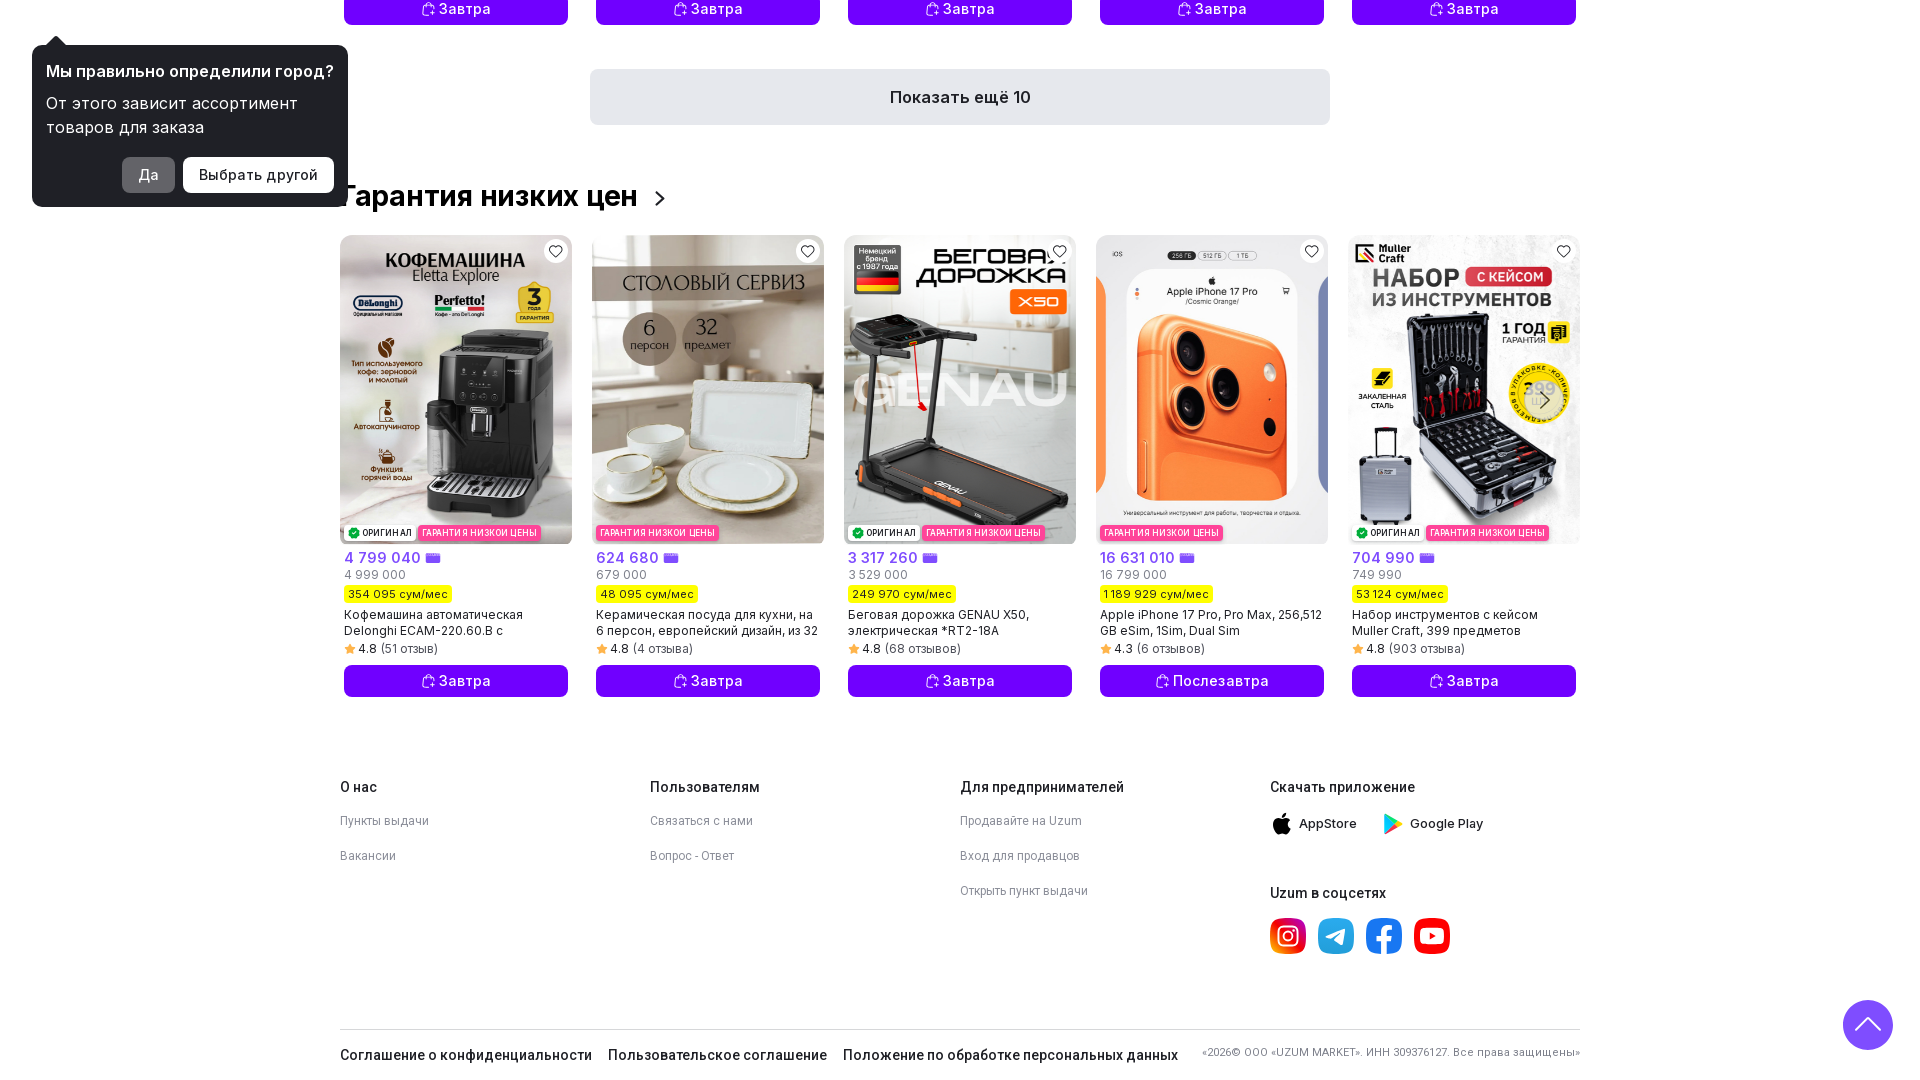